Tests date range selection in a calendar widget by navigating through months and selecting specific dates

Starting URL: https://www.lambdatest.com/selenium-playground/bootstrap-date-picker-demo

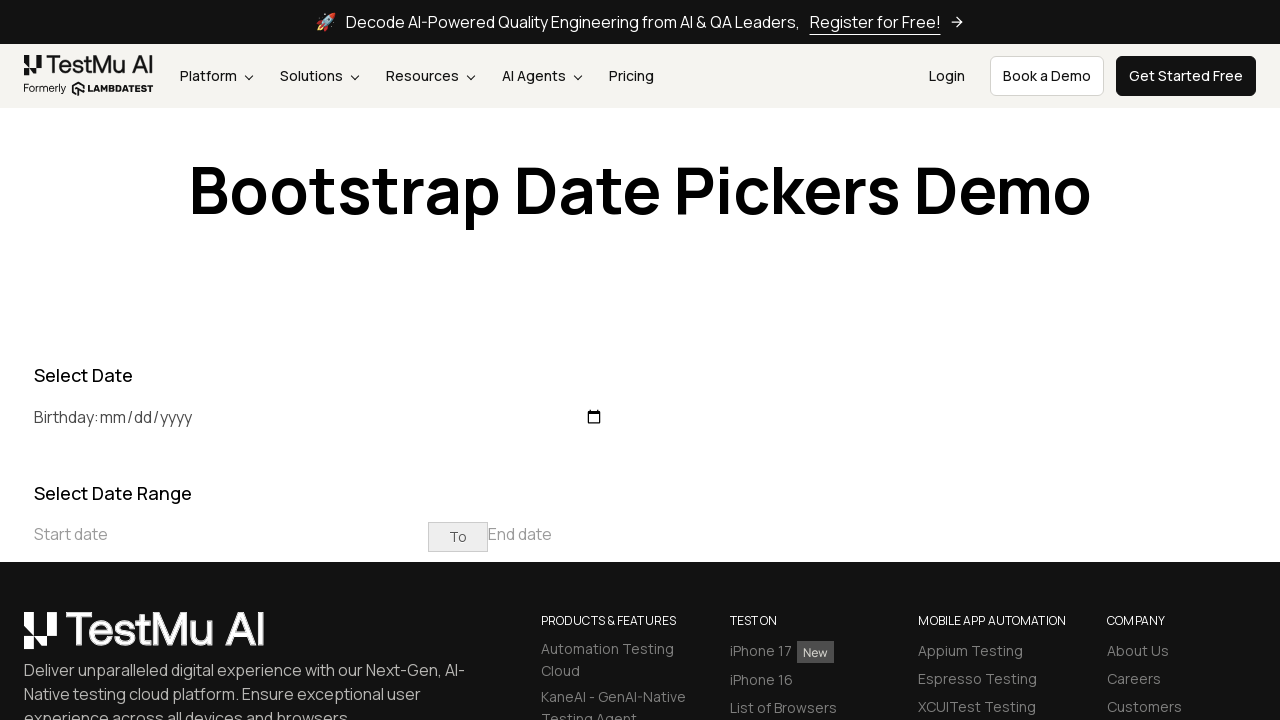

Clicked on start date field at (231, 534) on [placeholder='Start date']
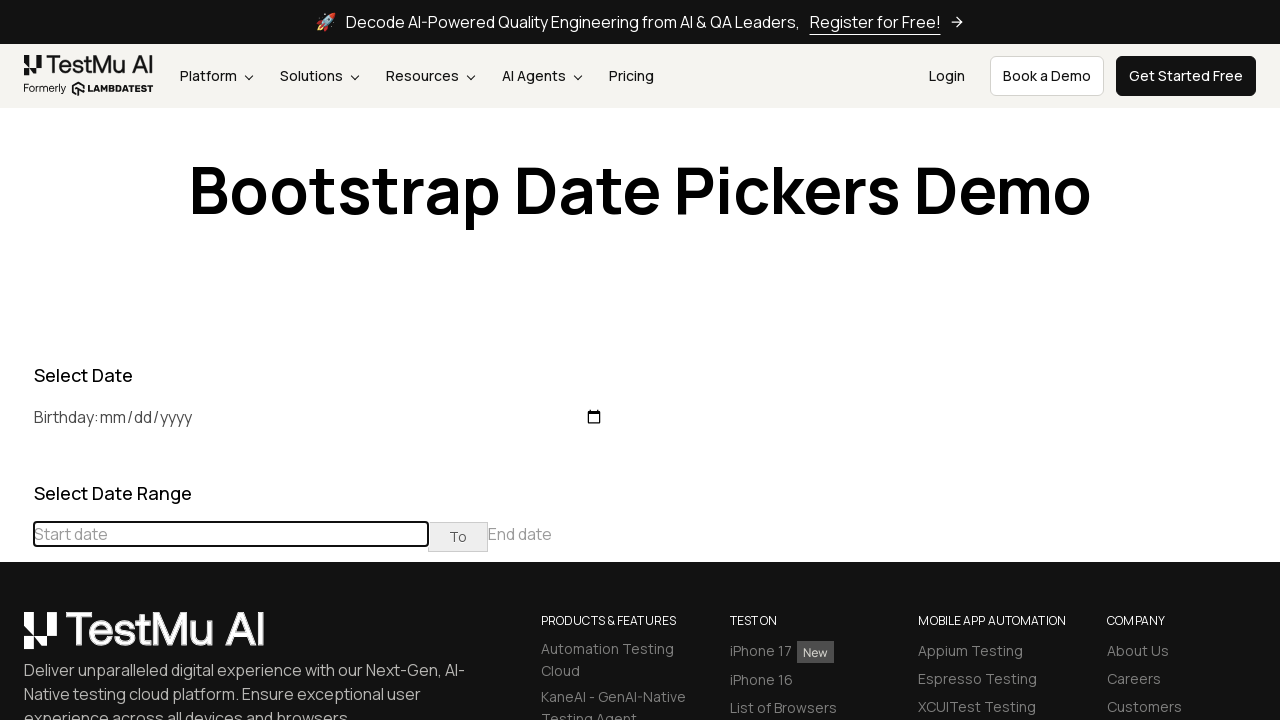

Located calendar navigation elements
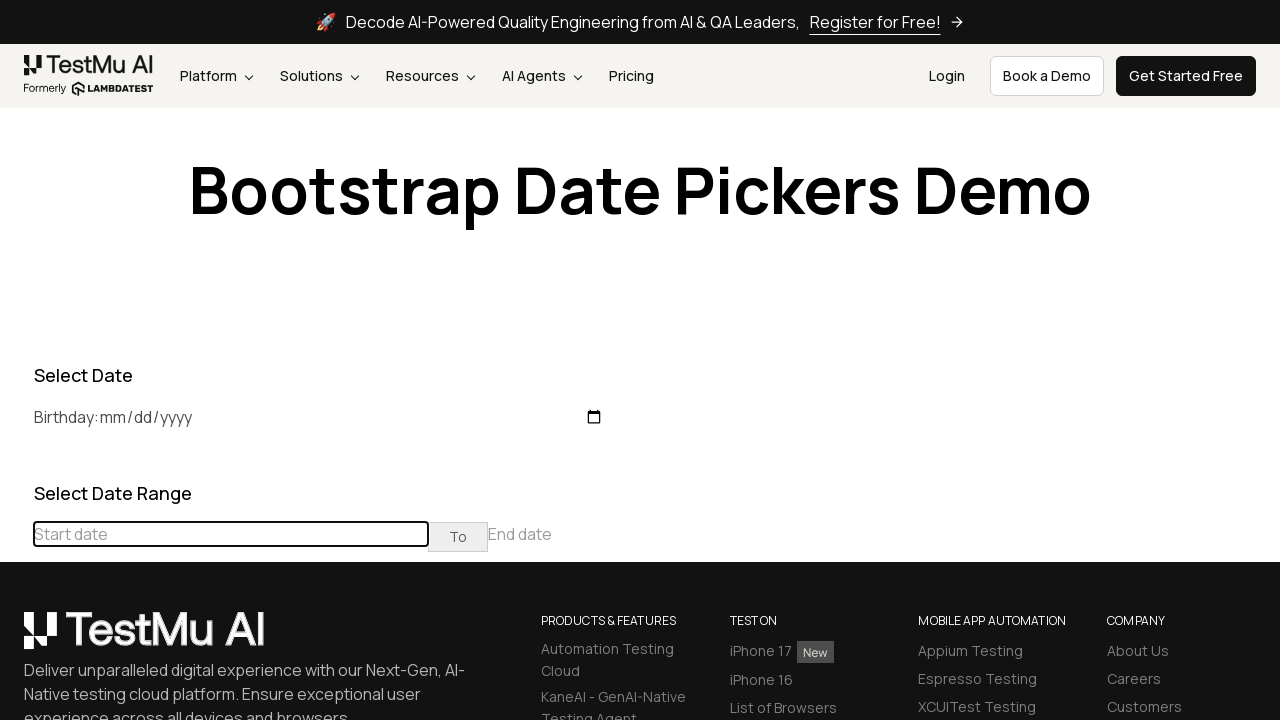

Parsed target date: August 2025
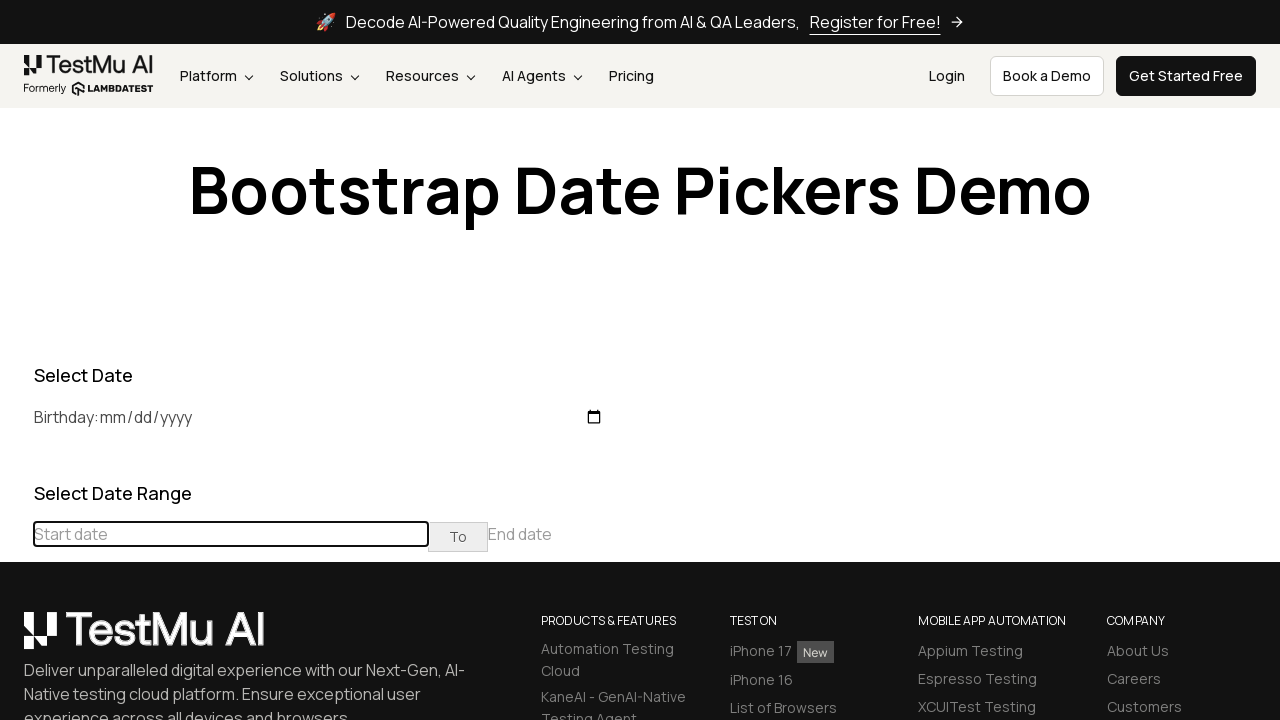

Current calendar view: February 2026
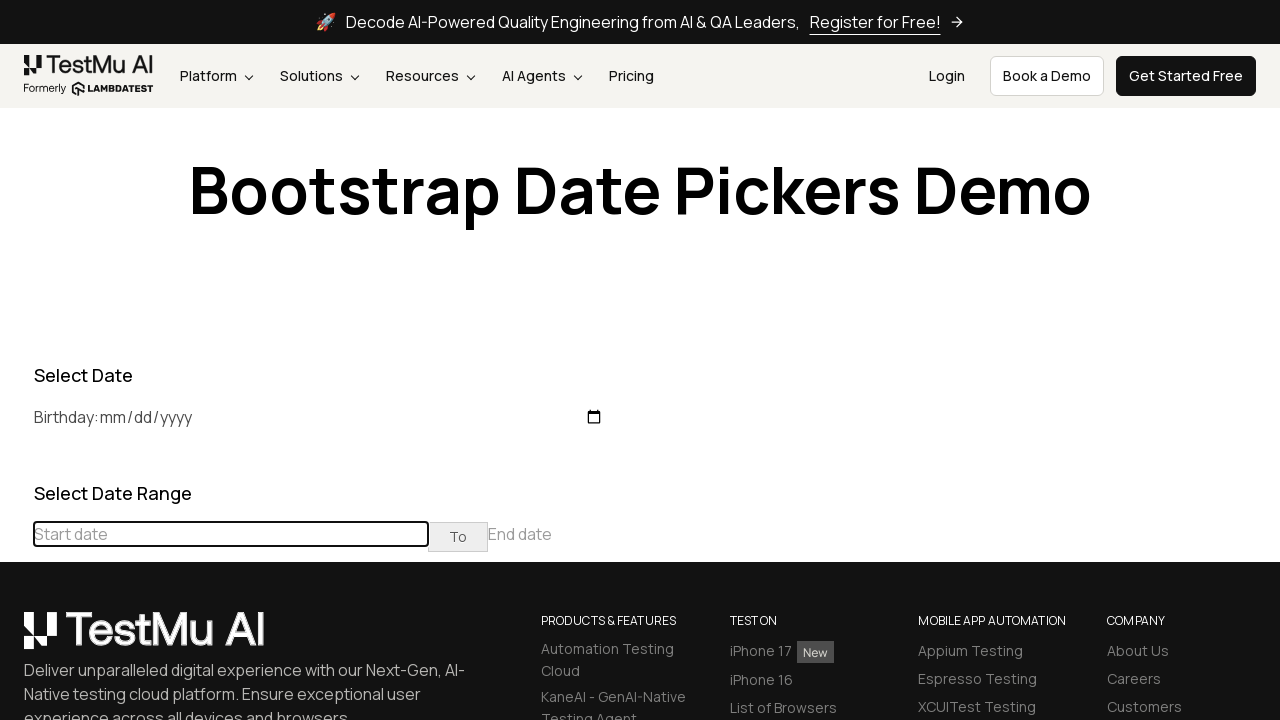

Clicked previous button to navigate backwards at (16, 465) on div[class='datepicker-days'] th[class='prev']
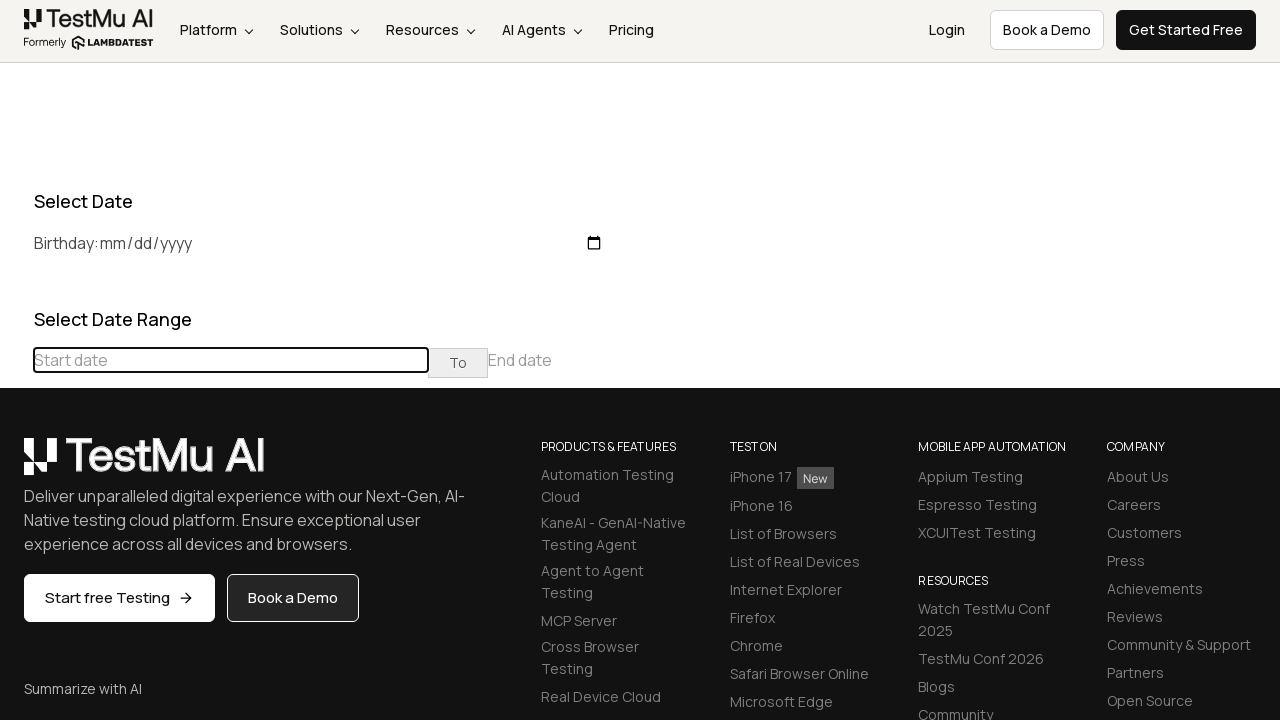

Current calendar view: January 2026
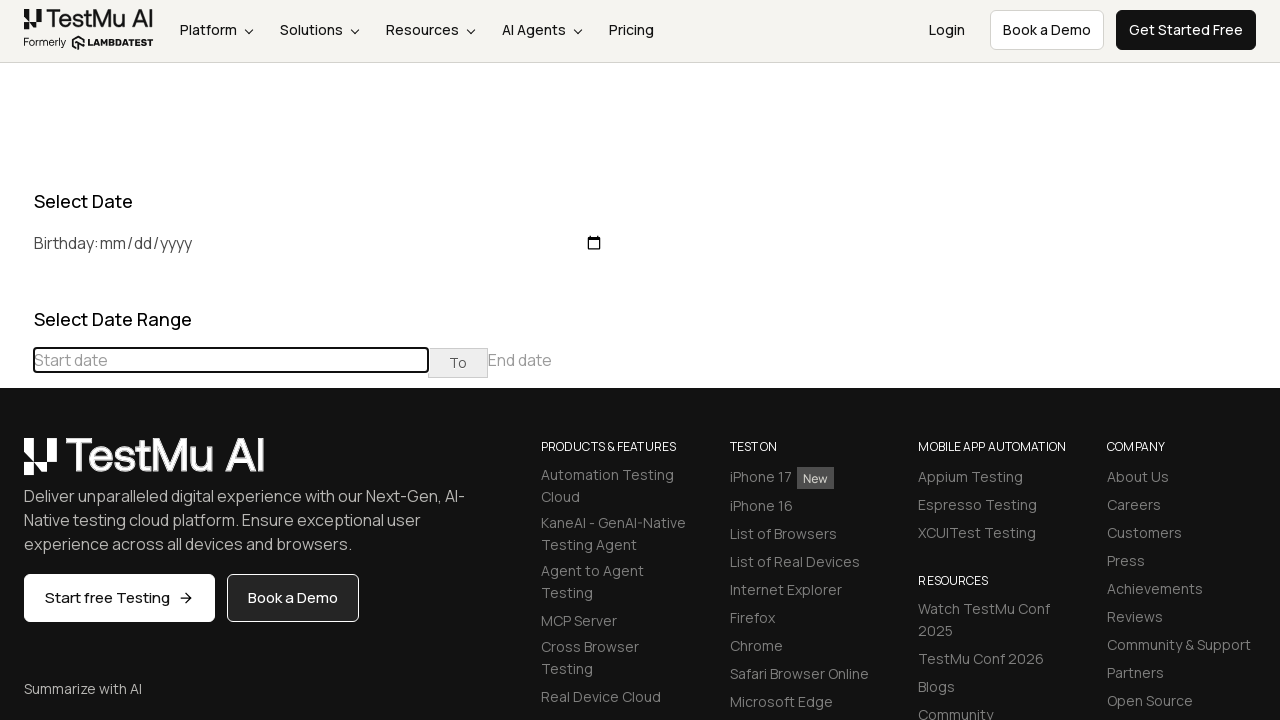

Clicked previous button to navigate backwards at (16, 465) on div[class='datepicker-days'] th[class='prev']
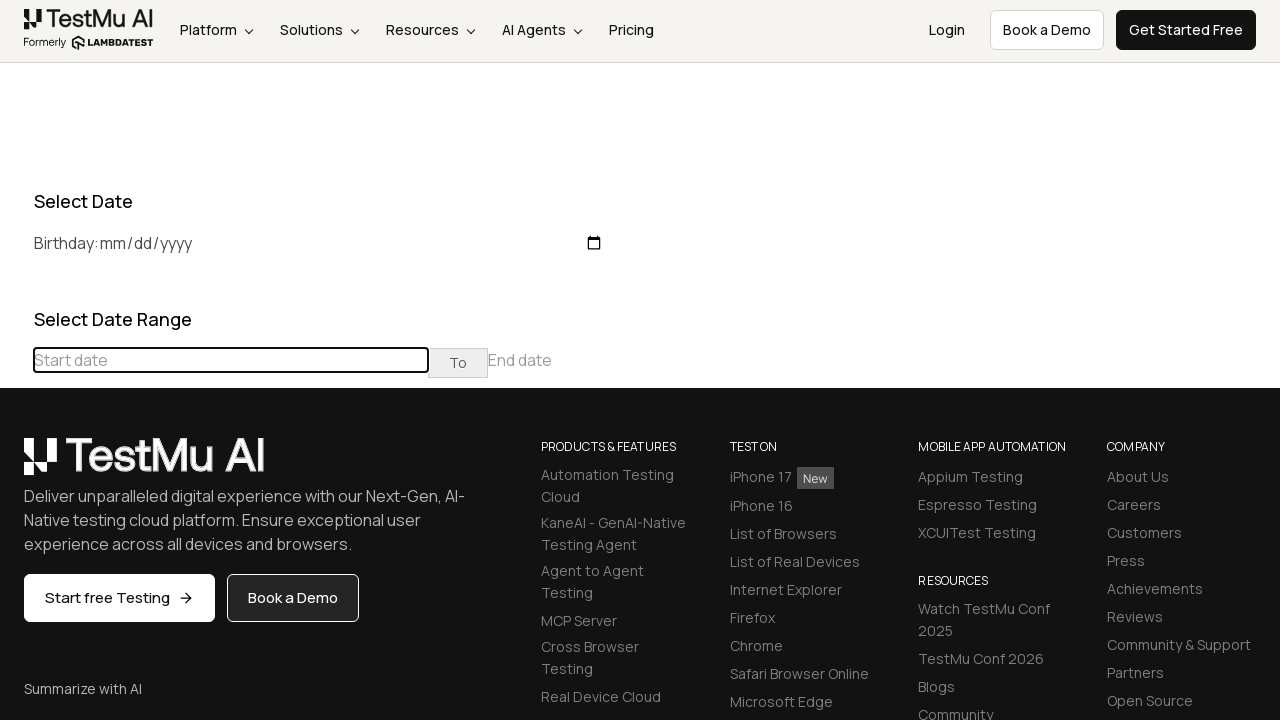

Current calendar view: December 2025
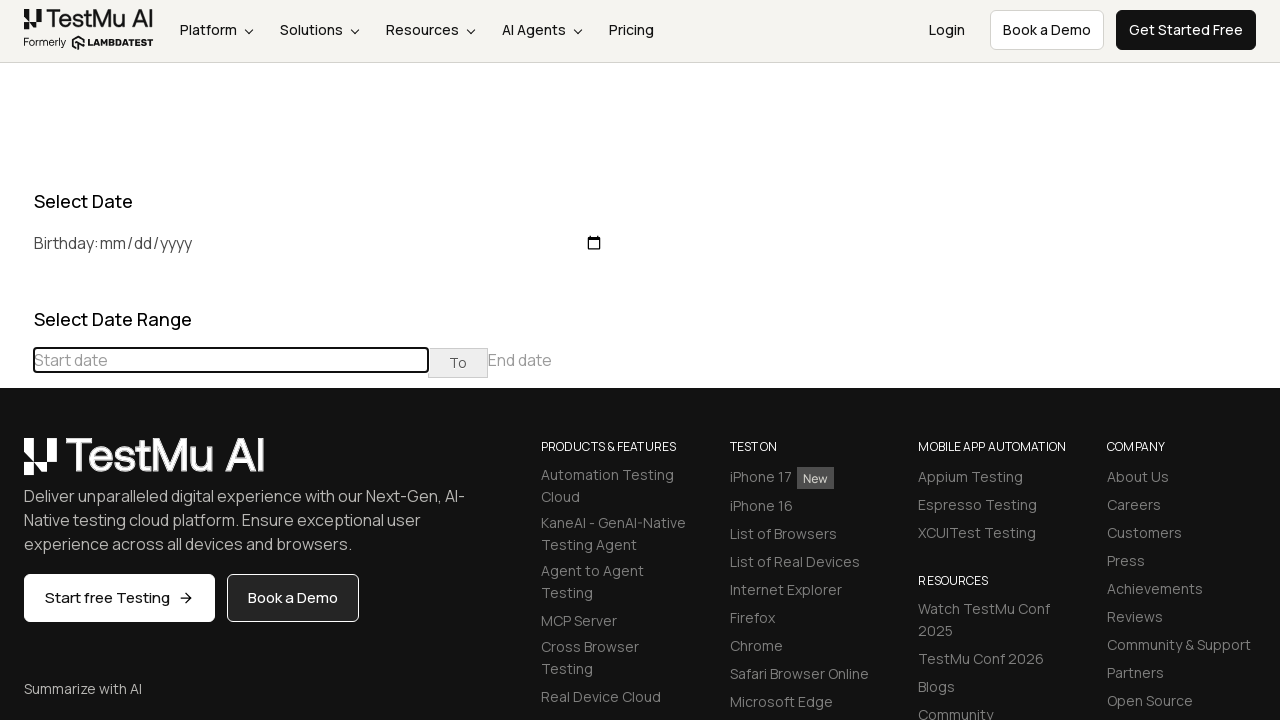

Clicked previous button to navigate backwards at (16, 465) on div[class='datepicker-days'] th[class='prev']
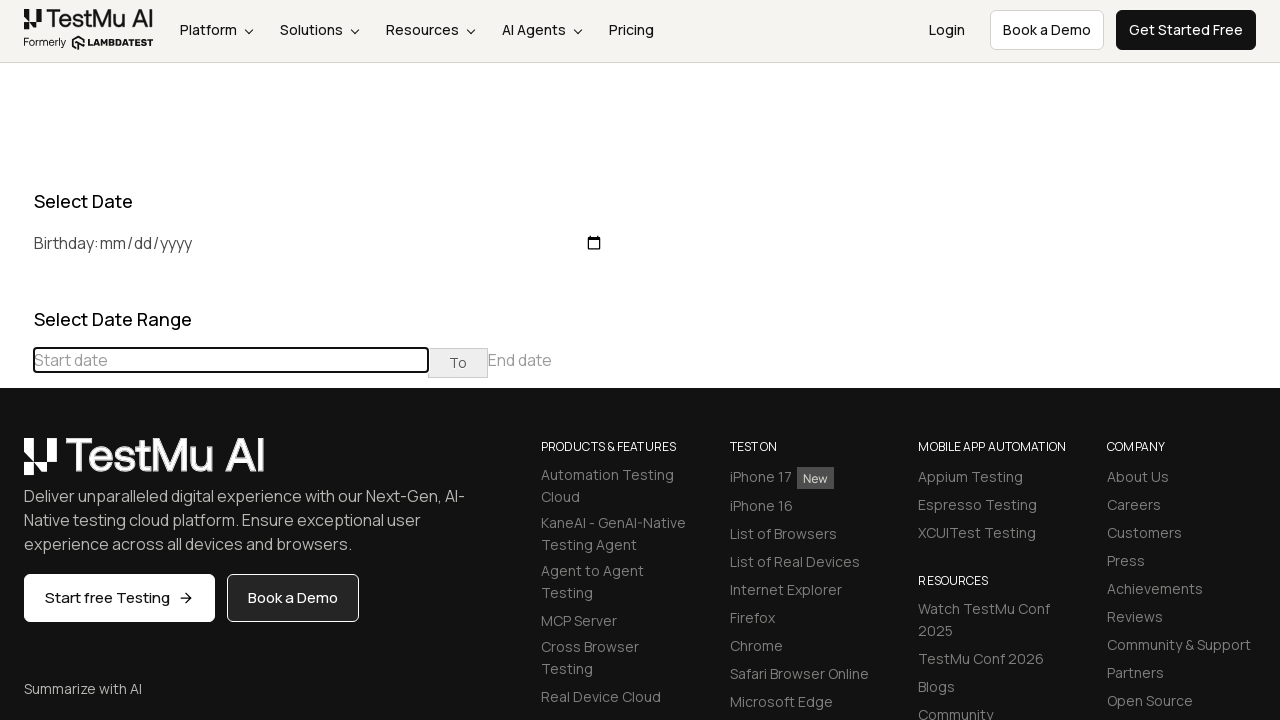

Current calendar view: November 2025
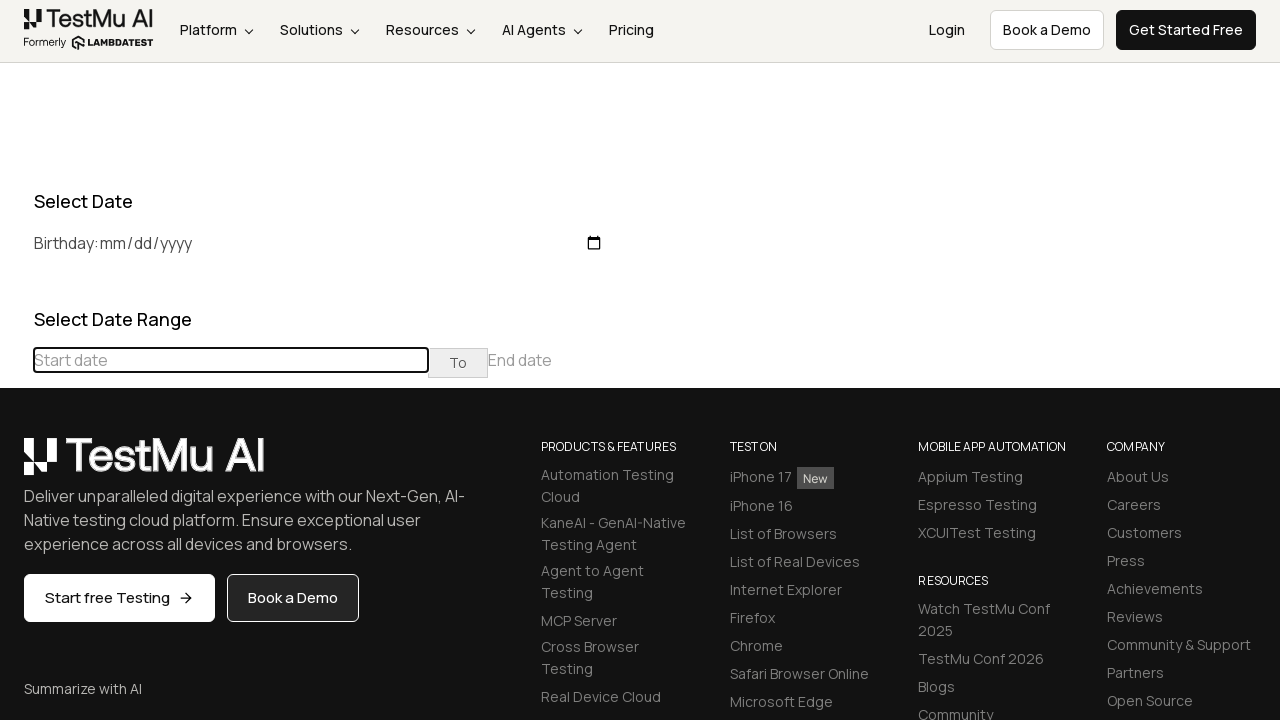

Clicked previous button to navigate backwards at (16, 465) on div[class='datepicker-days'] th[class='prev']
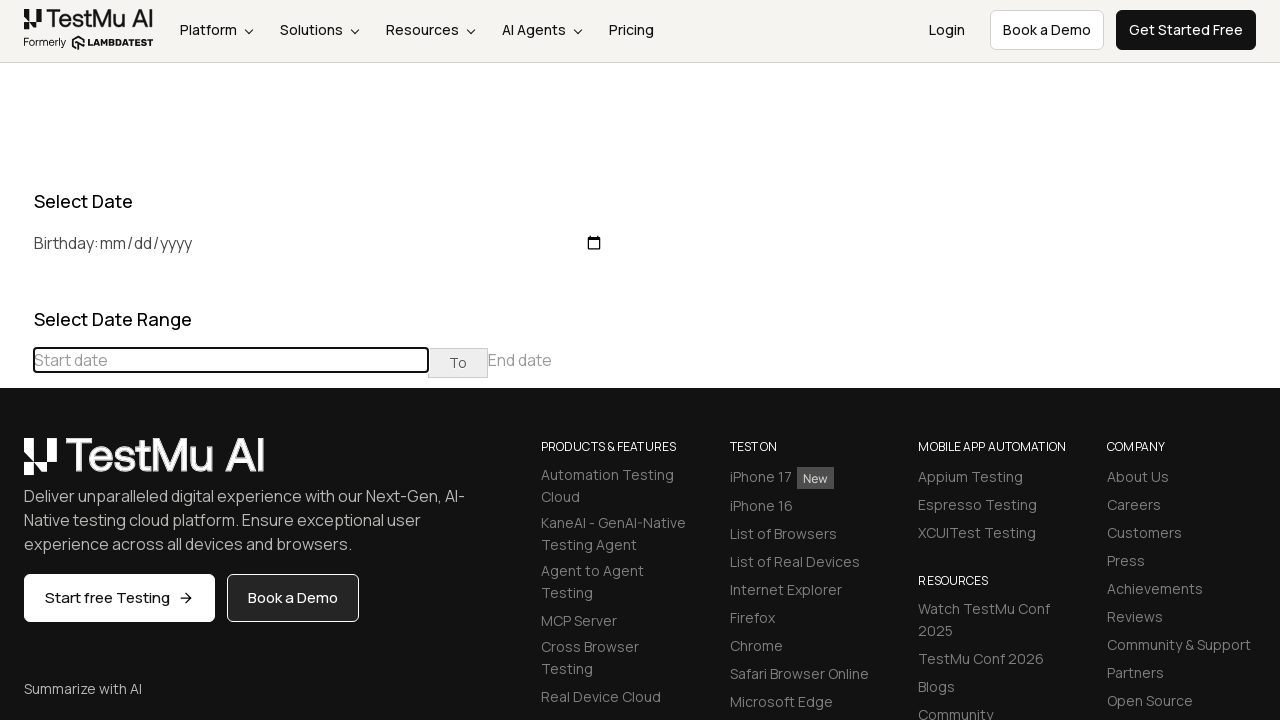

Current calendar view: October 2025
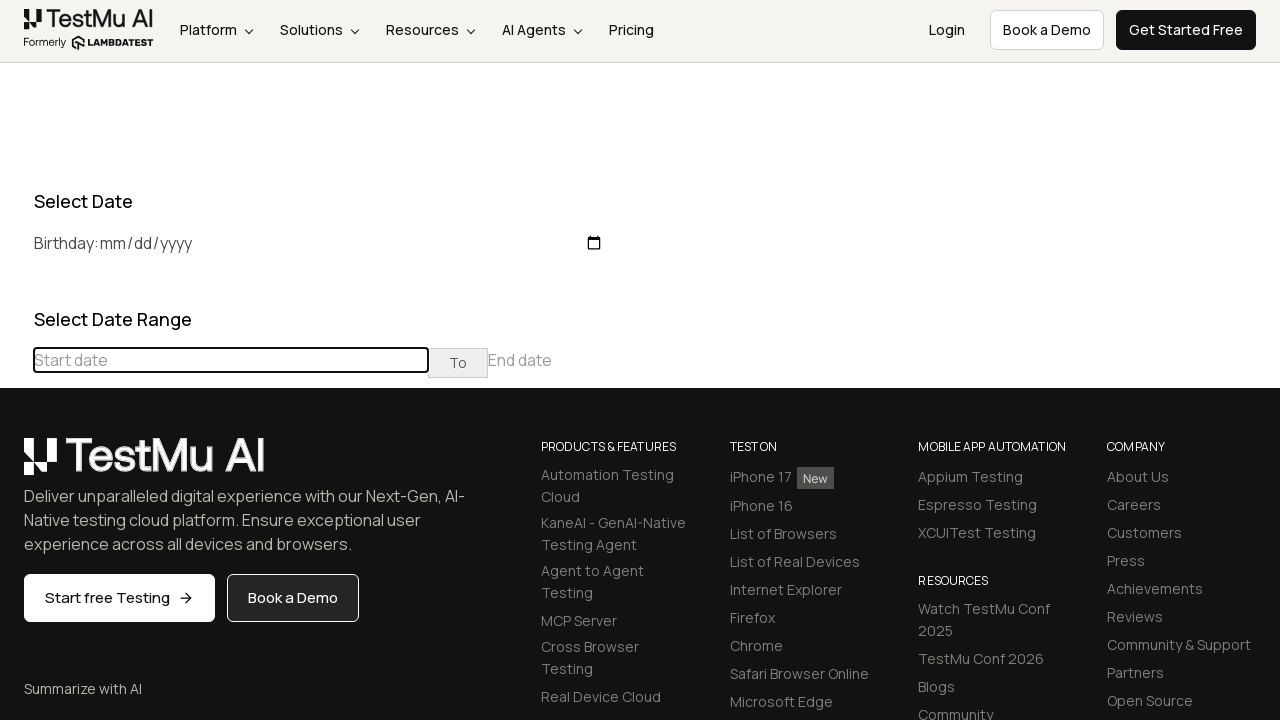

Clicked previous button to navigate backwards at (16, 465) on div[class='datepicker-days'] th[class='prev']
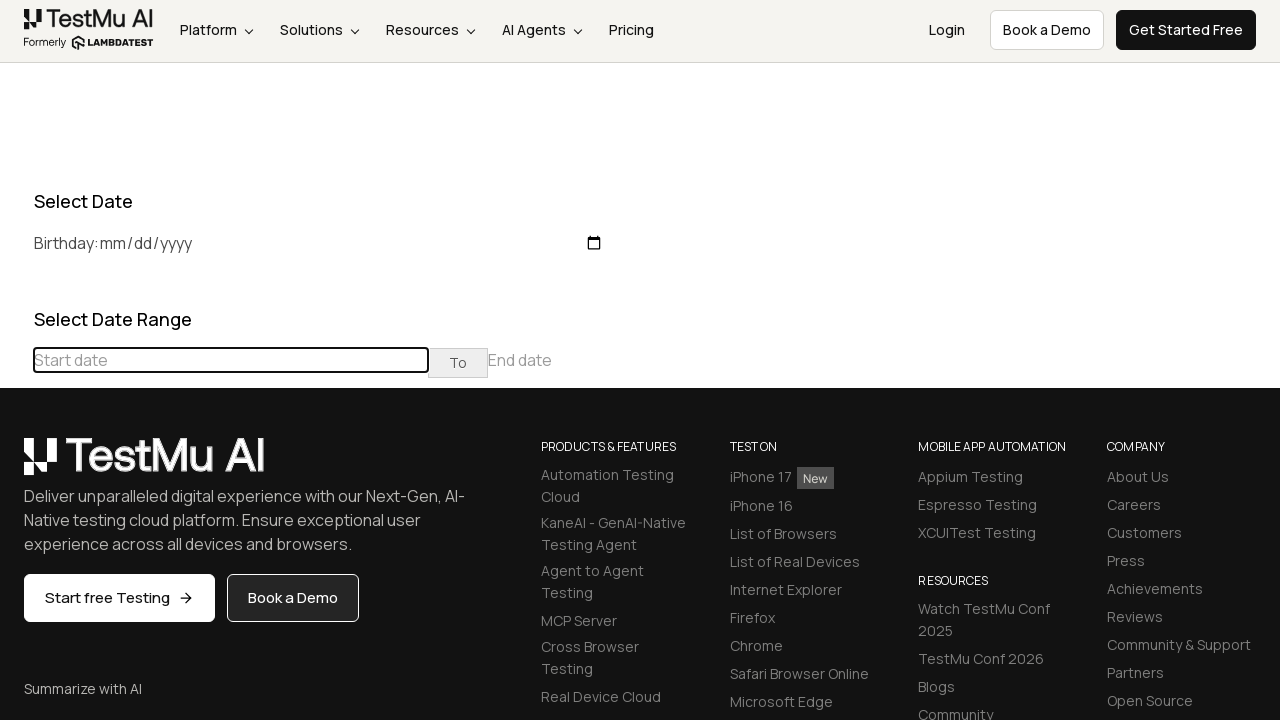

Current calendar view: September 2025
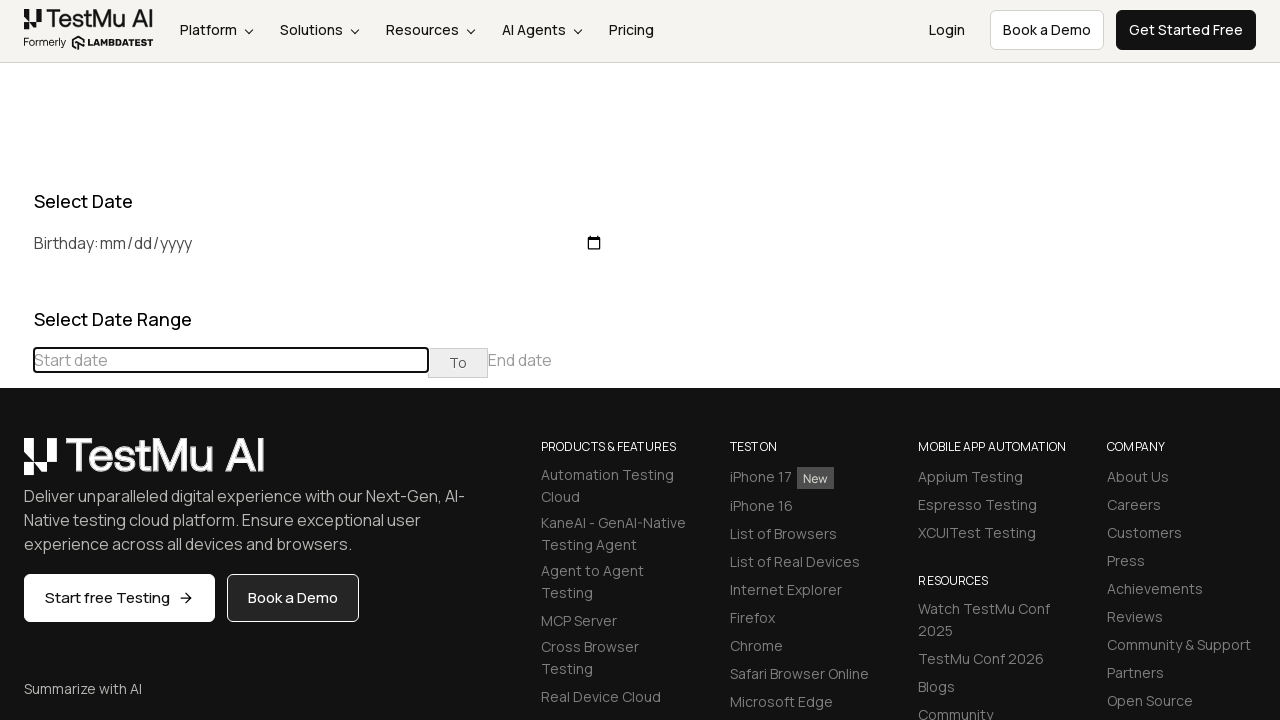

Clicked previous button to navigate backwards at (16, 465) on div[class='datepicker-days'] th[class='prev']
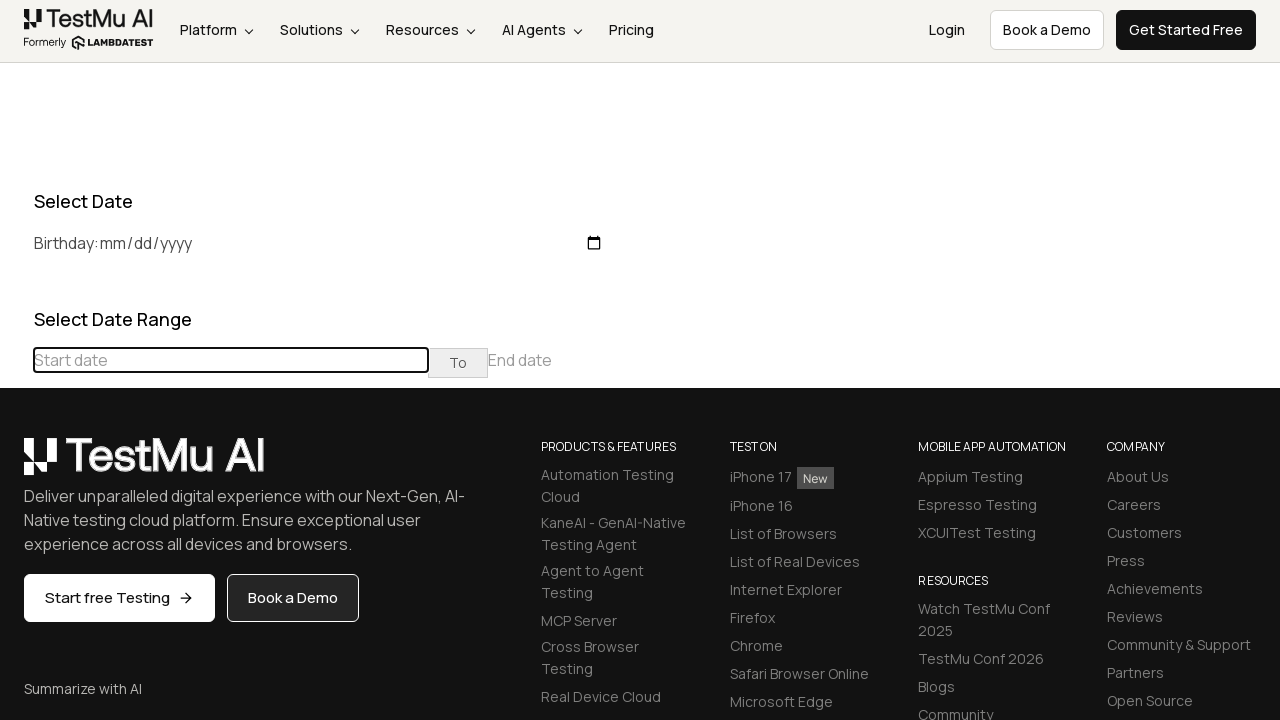

Selected date 23 in the calendar at (216, 635) on //td[@class='day'][text()='23']
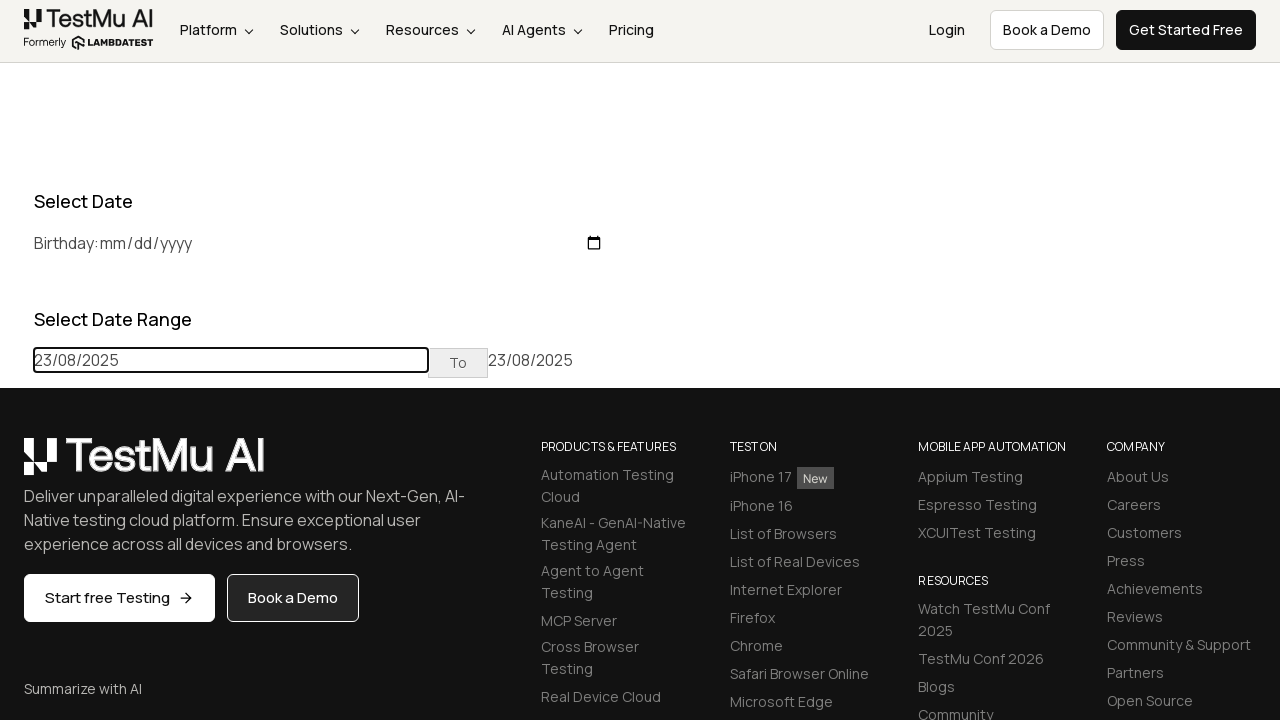

Selected first date: August 23, 2025
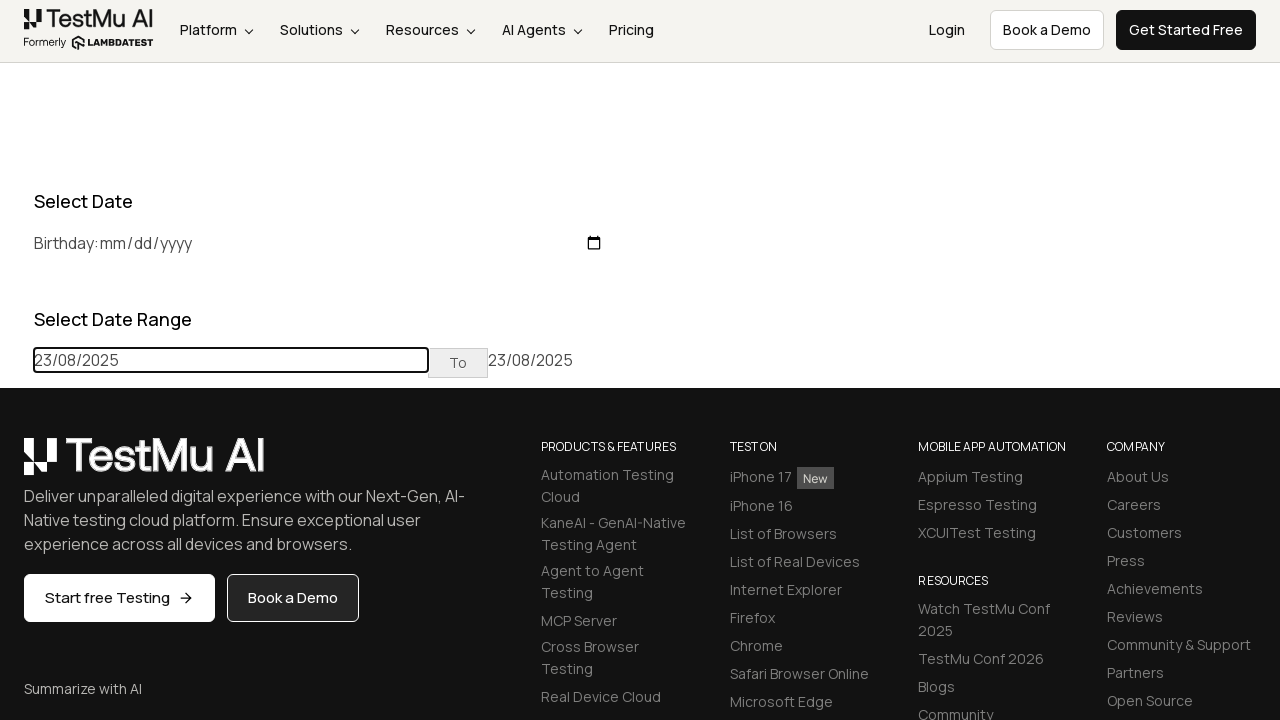

Reloaded page
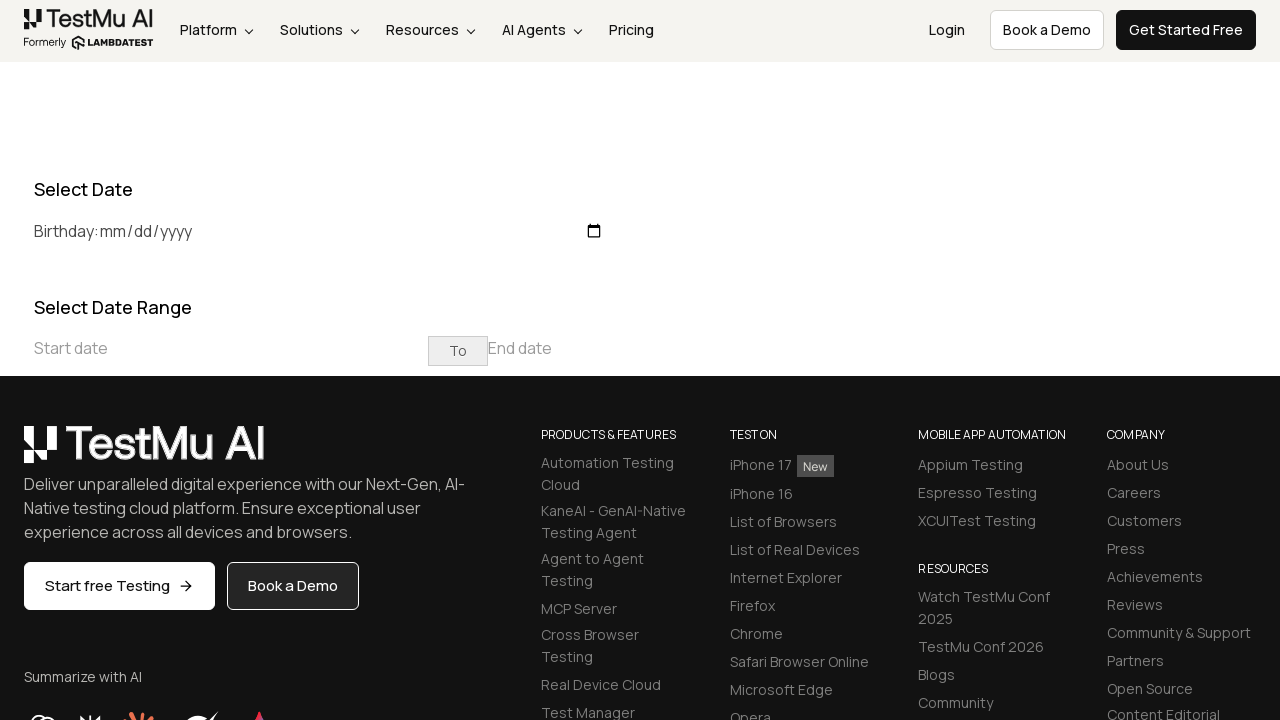

Clicked on start date field after reload at (231, 348) on [placeholder='Start date']
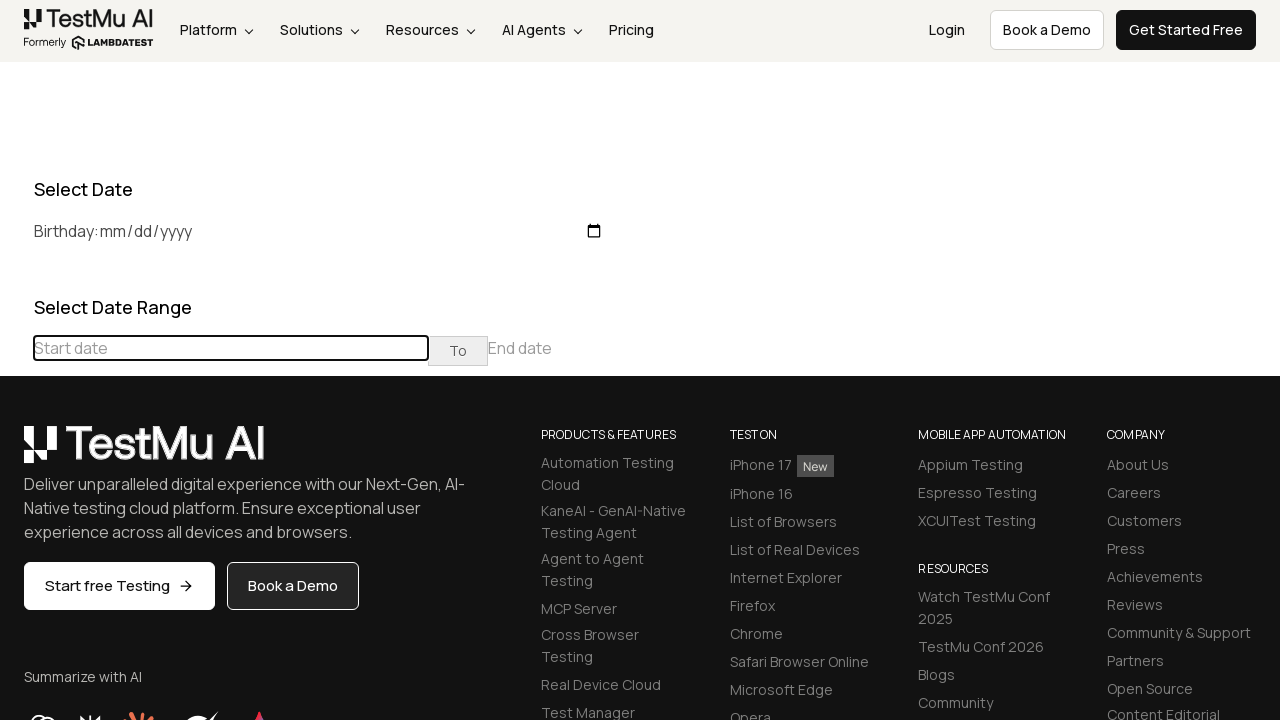

Located calendar navigation elements
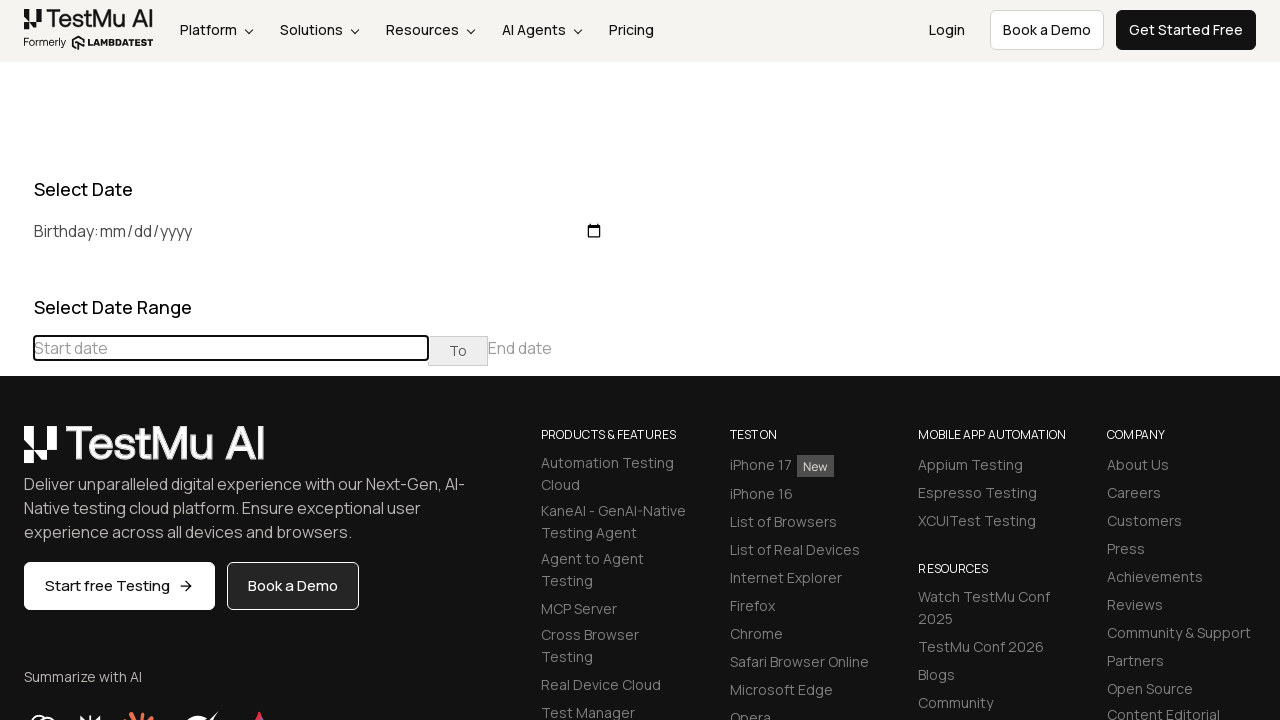

Parsed target date: July 2024
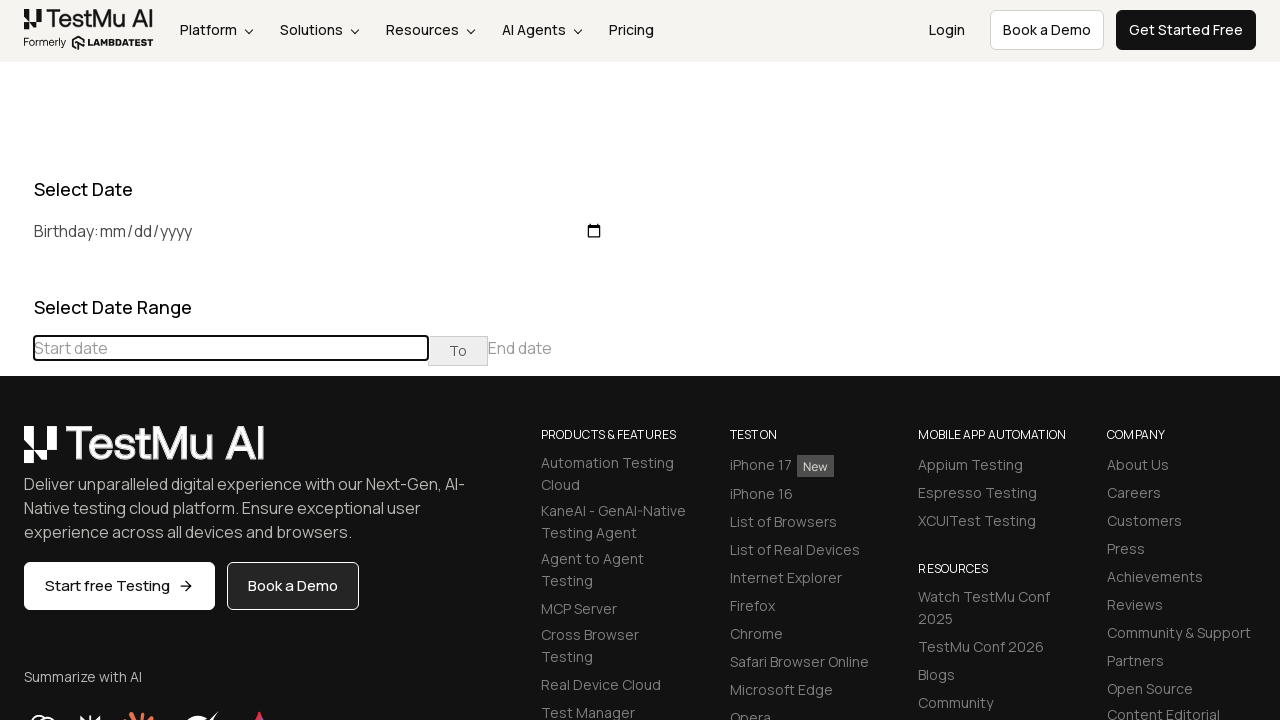

Current calendar view: February 2026
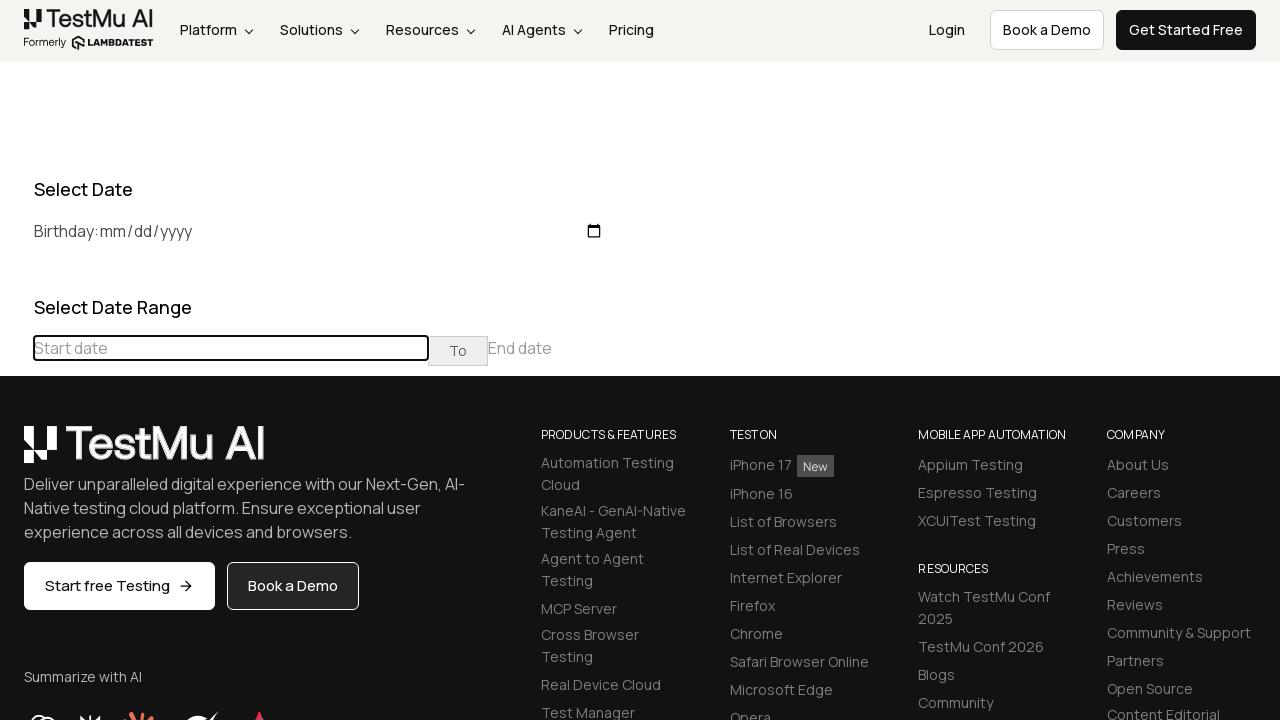

Clicked previous button to navigate backwards at (16, 361) on div[class='datepicker-days'] th[class='prev']
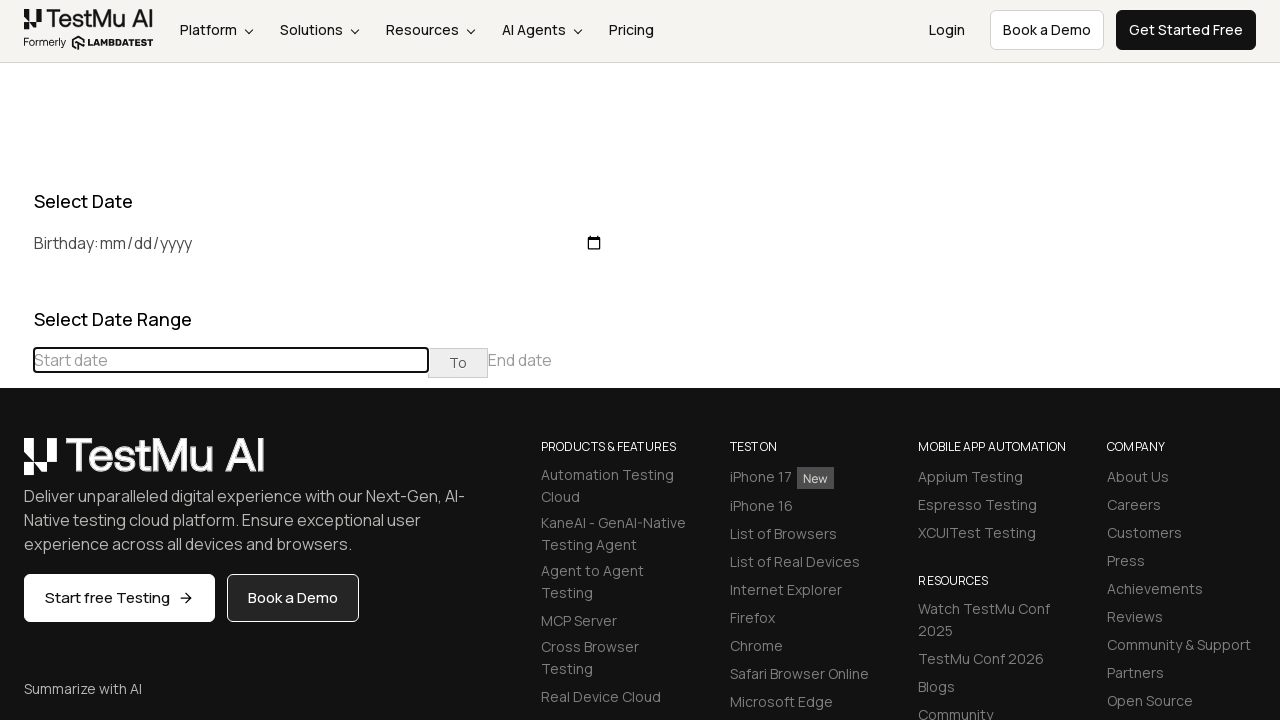

Current calendar view: January 2026
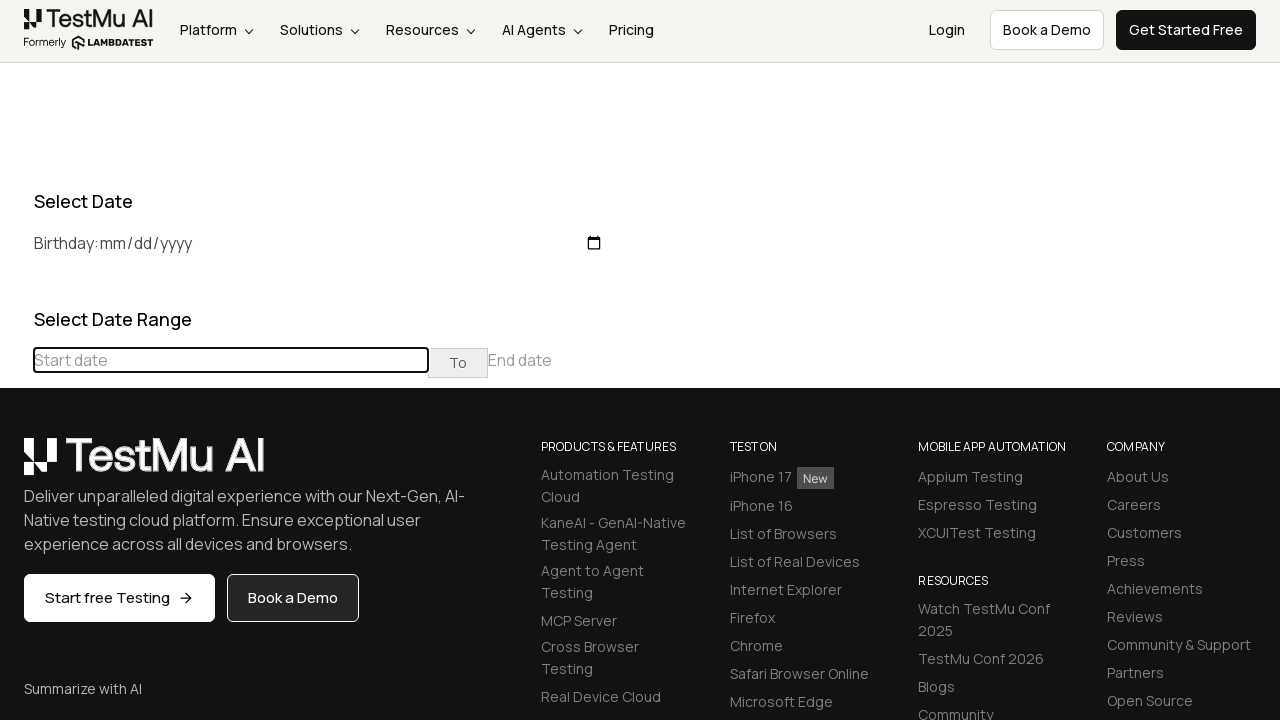

Clicked previous button to navigate backwards at (16, 465) on div[class='datepicker-days'] th[class='prev']
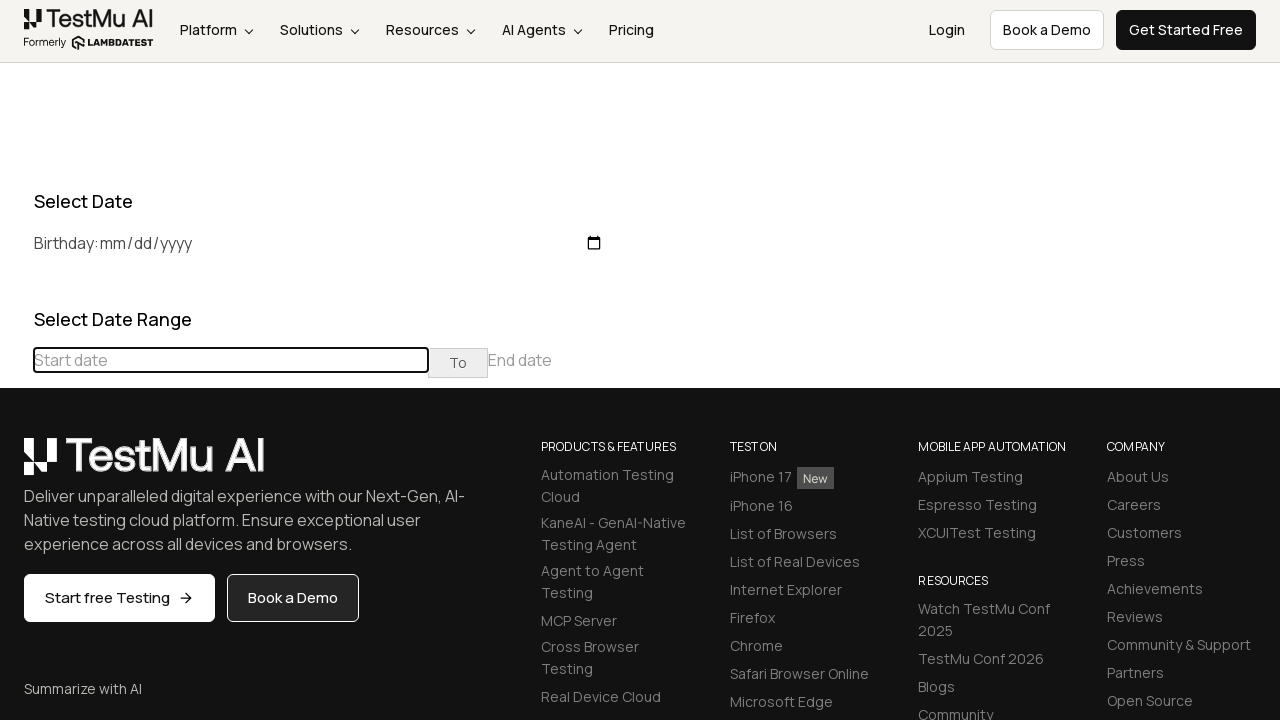

Current calendar view: December 2025
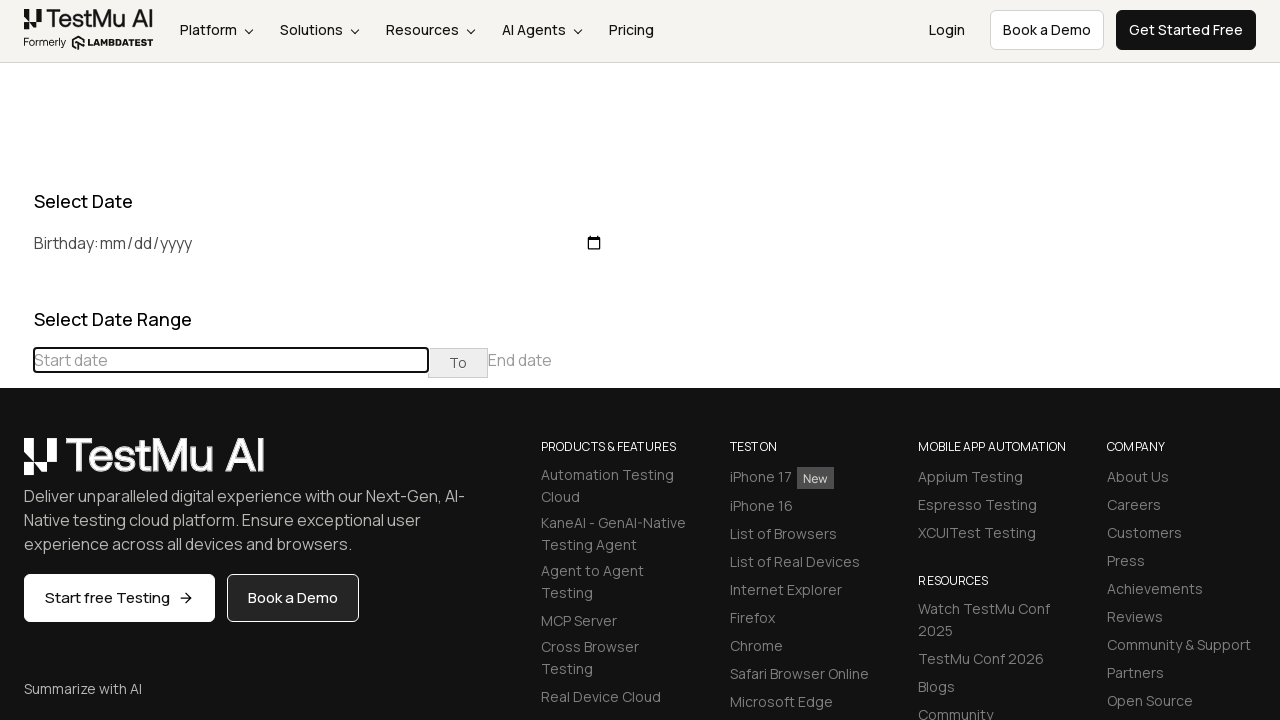

Clicked previous button to navigate backwards at (16, 465) on div[class='datepicker-days'] th[class='prev']
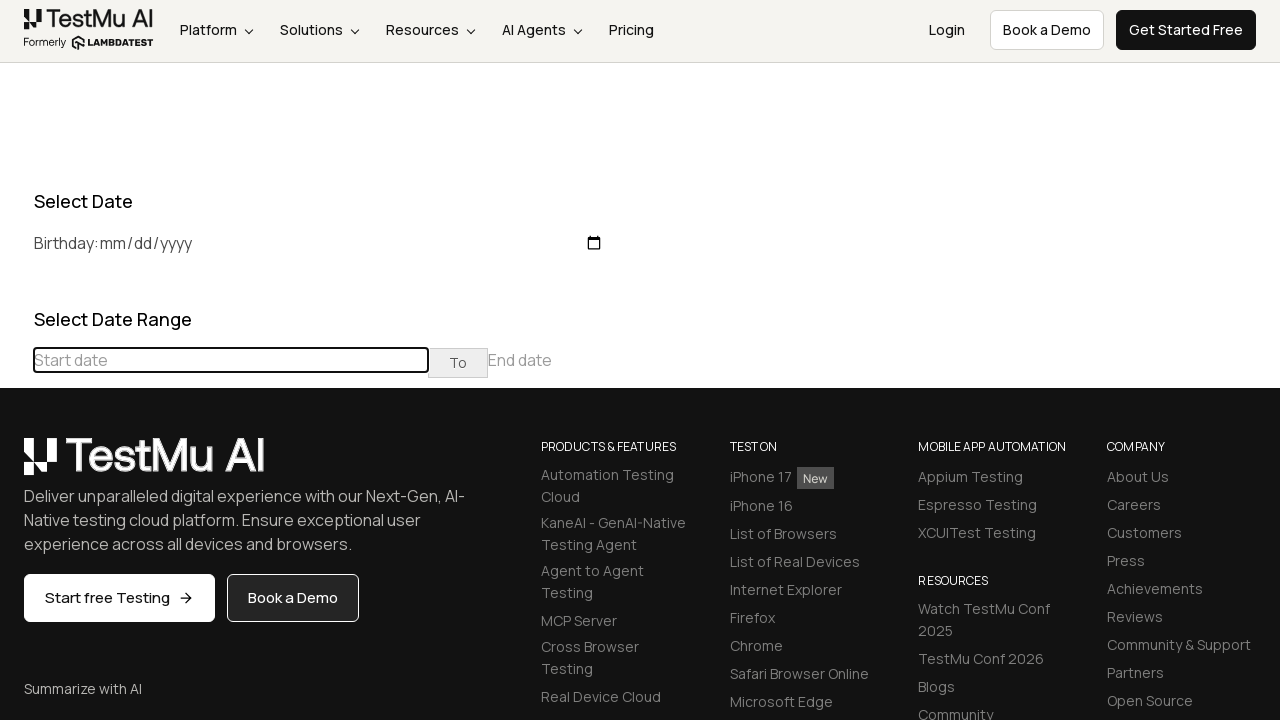

Current calendar view: November 2025
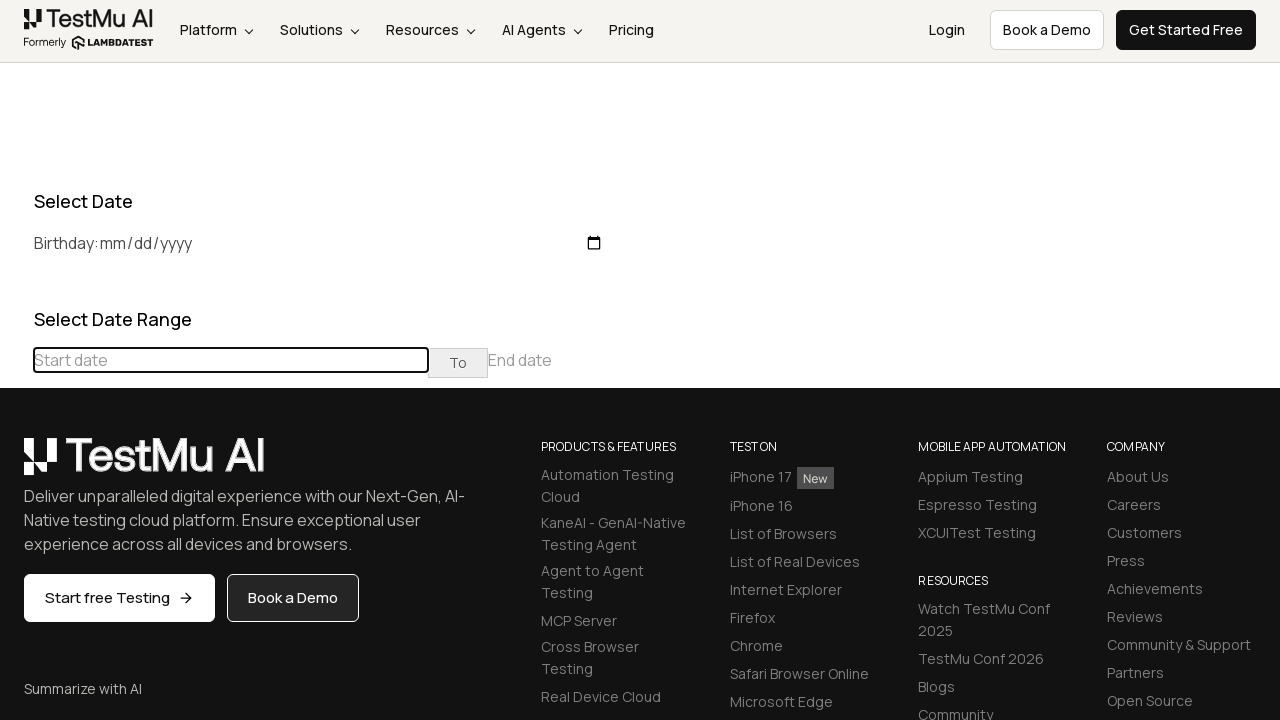

Clicked previous button to navigate backwards at (16, 465) on div[class='datepicker-days'] th[class='prev']
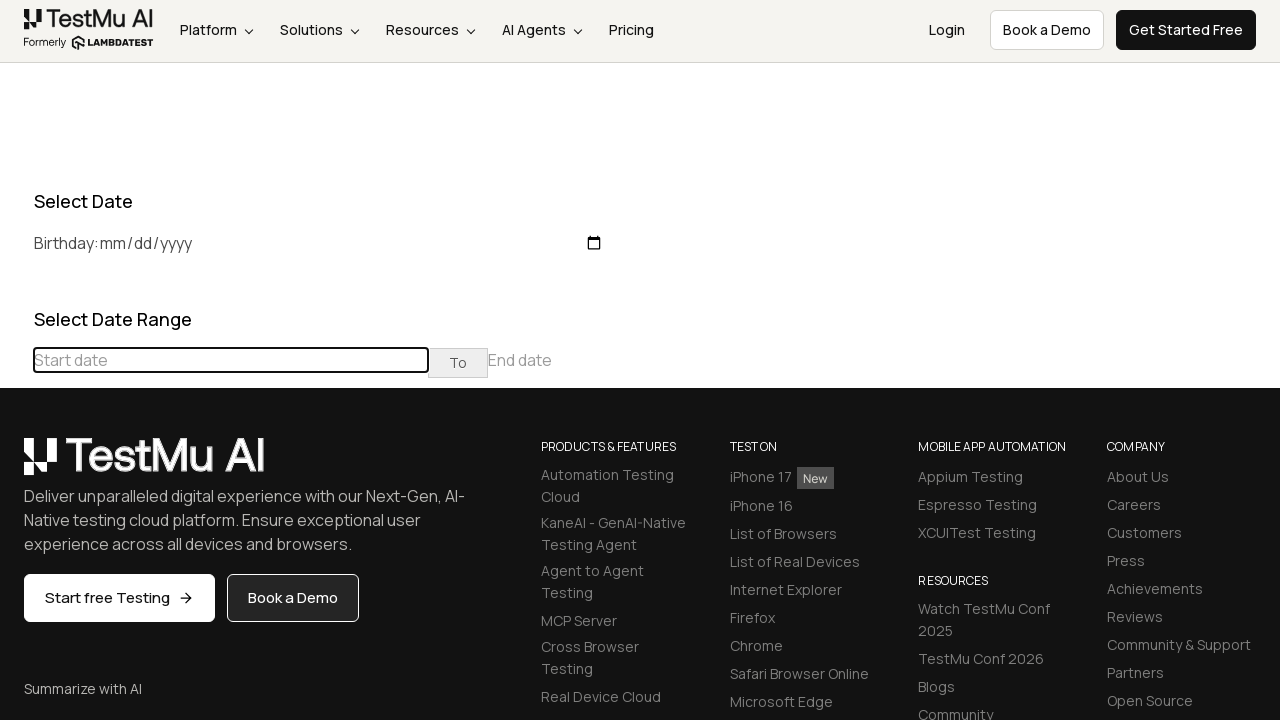

Current calendar view: October 2025
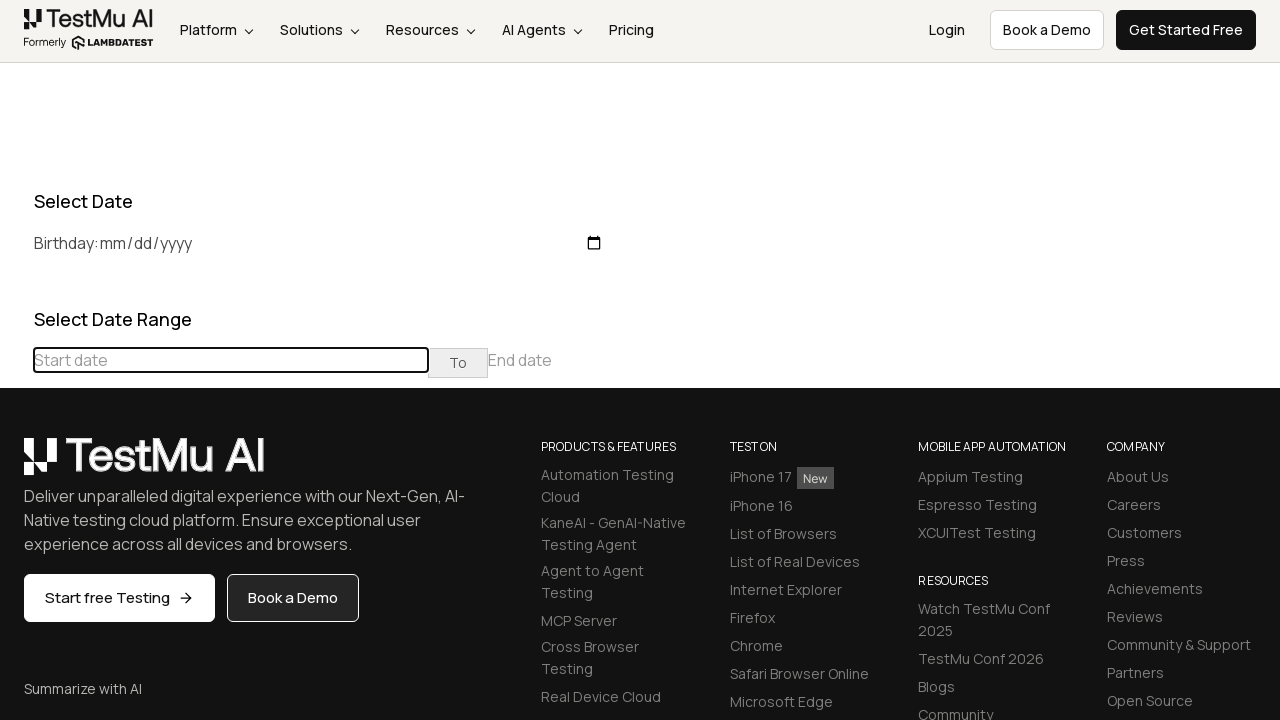

Clicked previous button to navigate backwards at (16, 465) on div[class='datepicker-days'] th[class='prev']
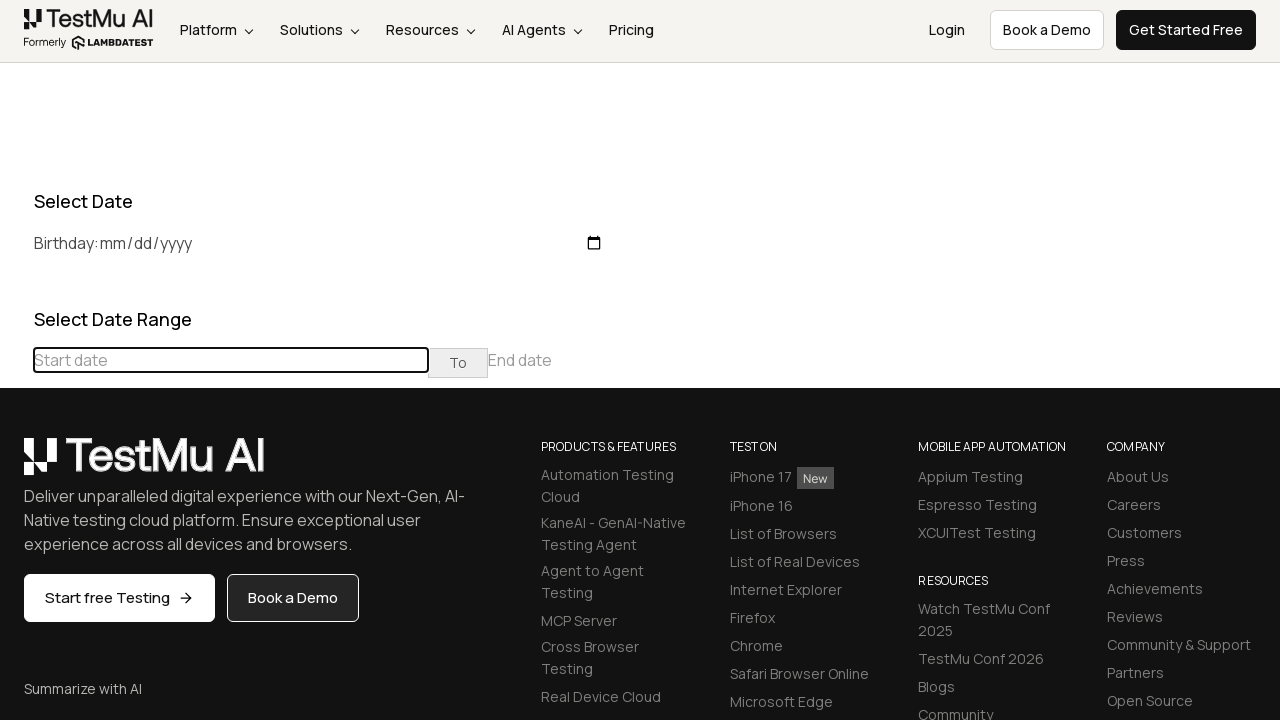

Current calendar view: September 2025
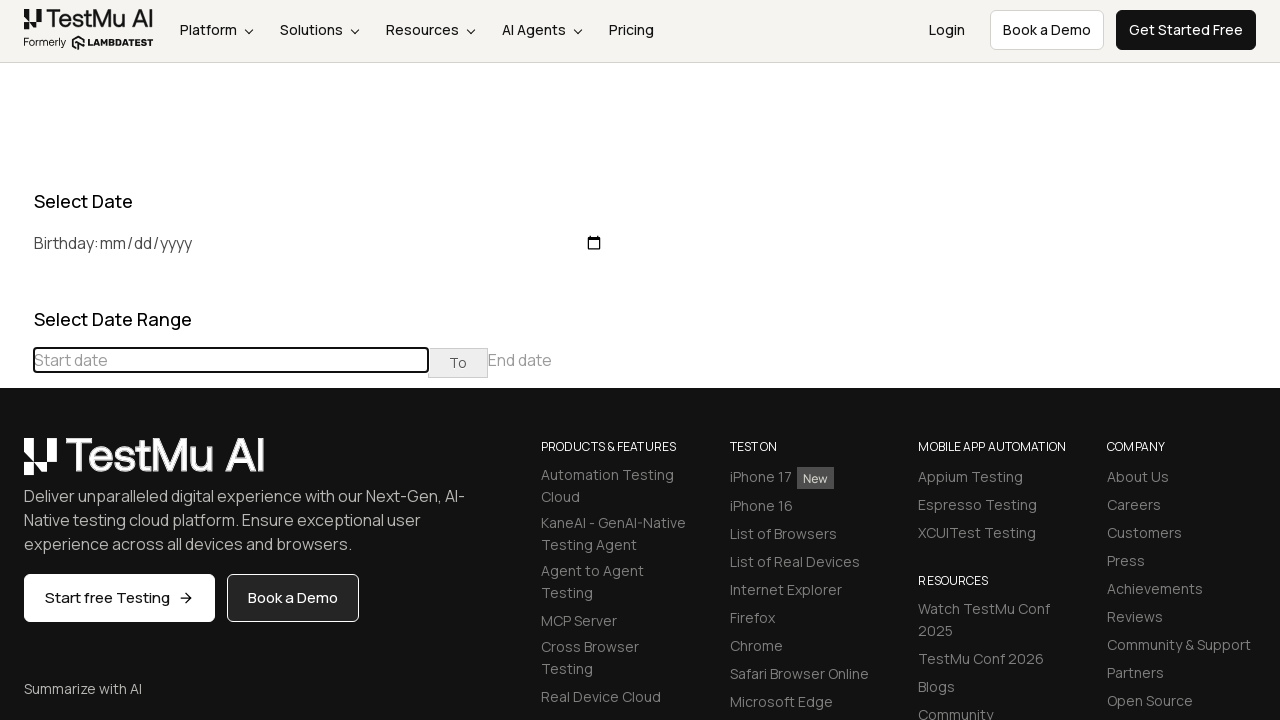

Clicked previous button to navigate backwards at (16, 465) on div[class='datepicker-days'] th[class='prev']
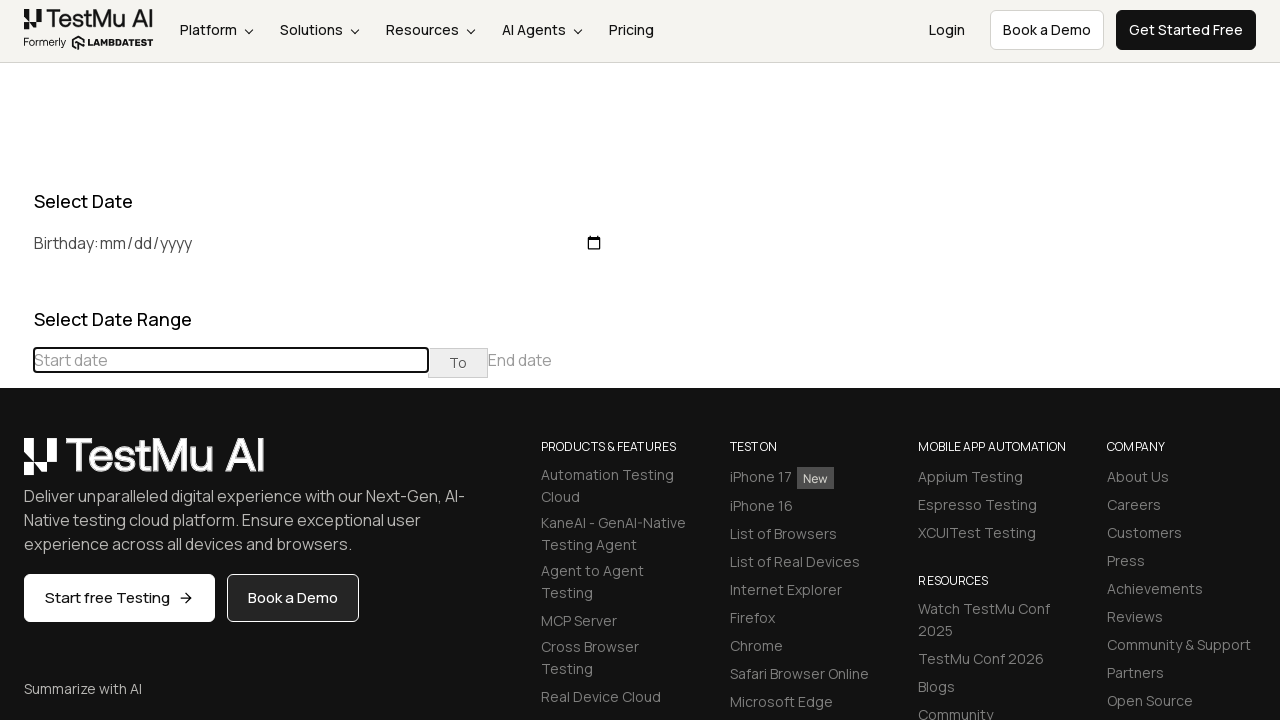

Current calendar view: August 2025
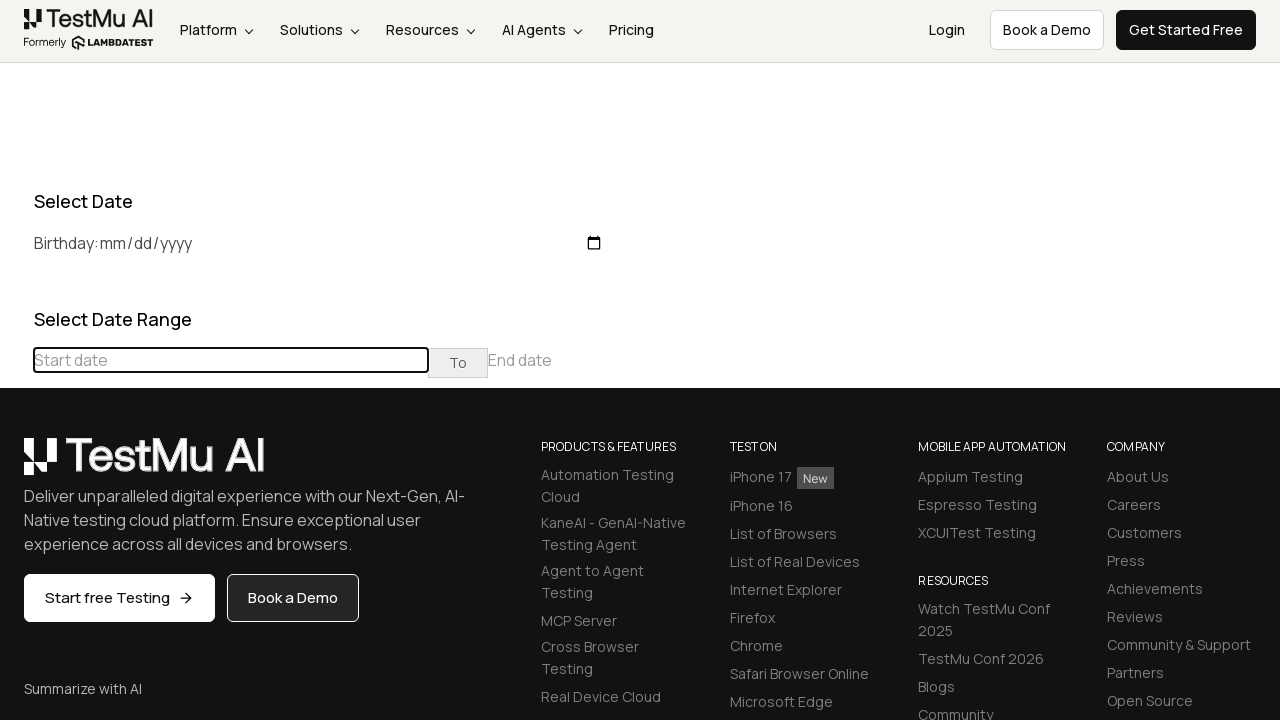

Clicked previous button to navigate backwards at (16, 465) on div[class='datepicker-days'] th[class='prev']
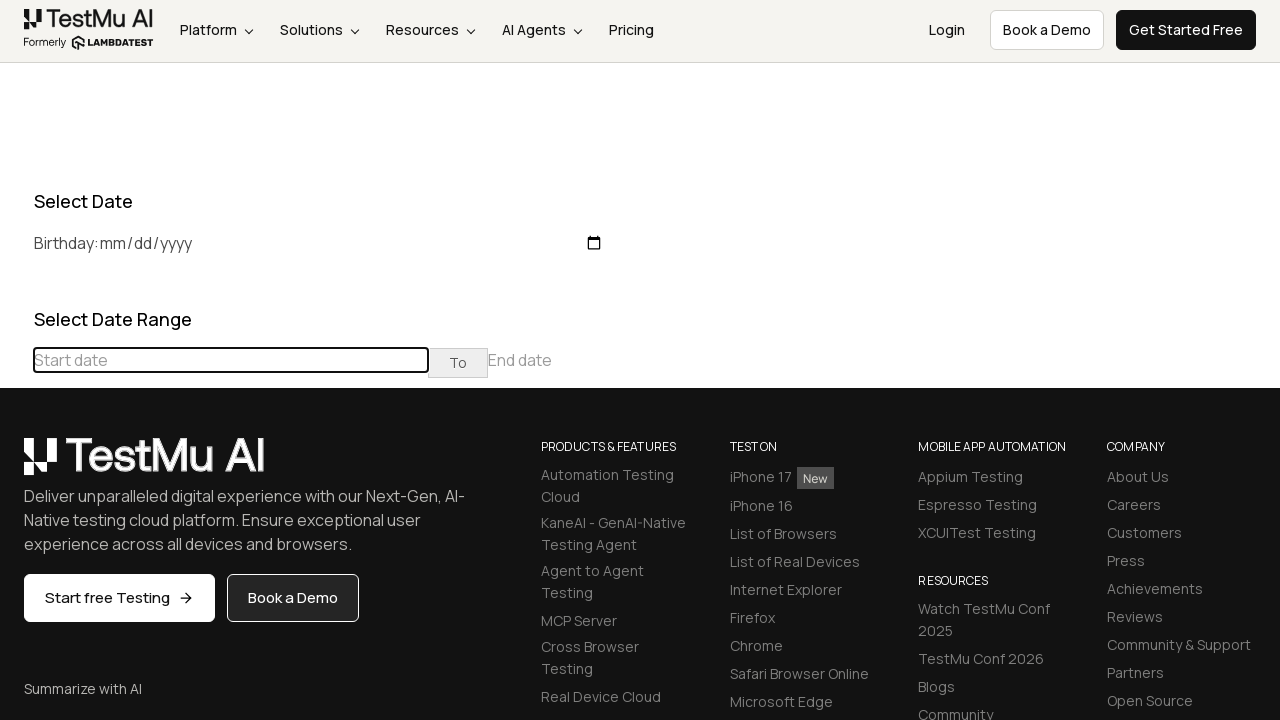

Current calendar view: July 2025
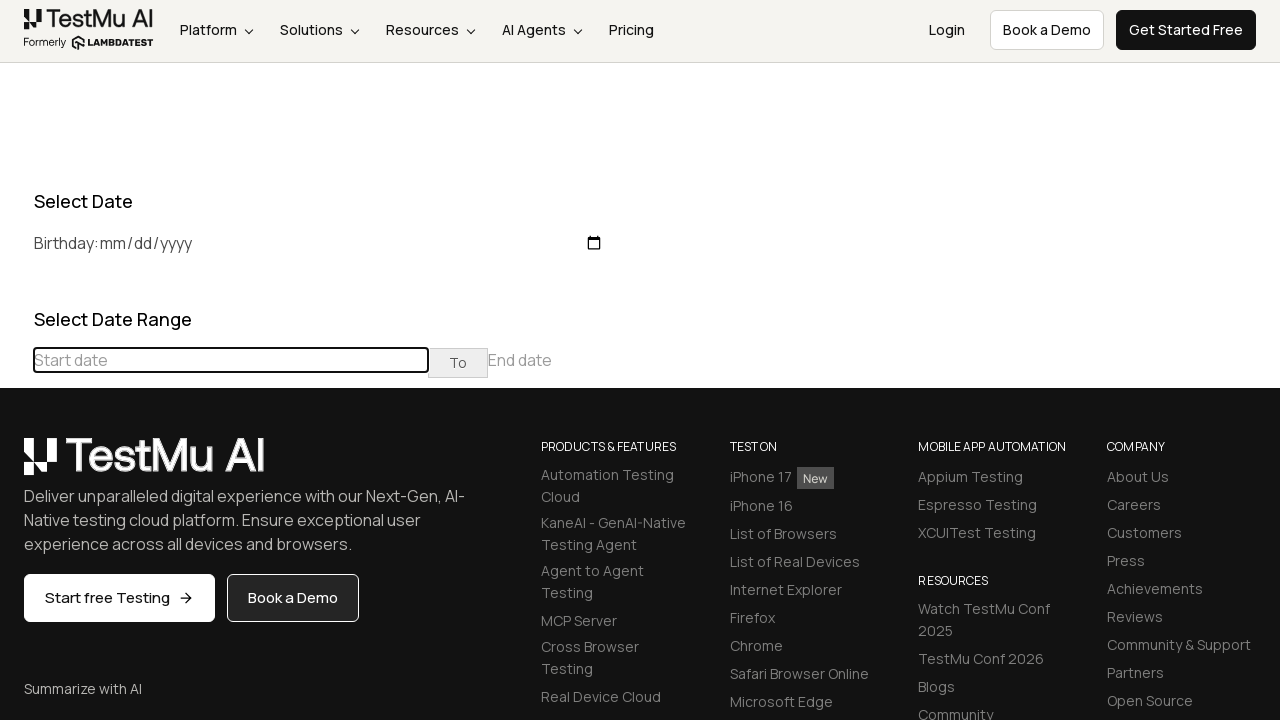

Clicked previous button to navigate backwards at (16, 465) on div[class='datepicker-days'] th[class='prev']
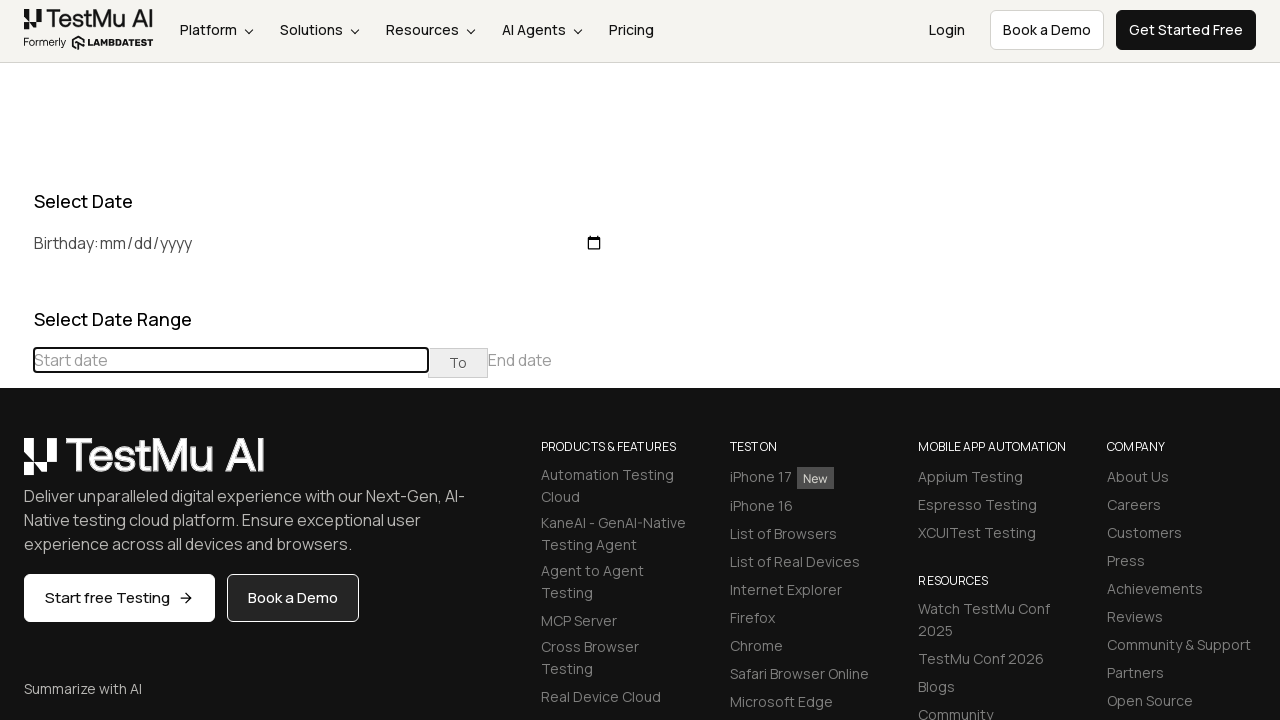

Current calendar view: June 2025
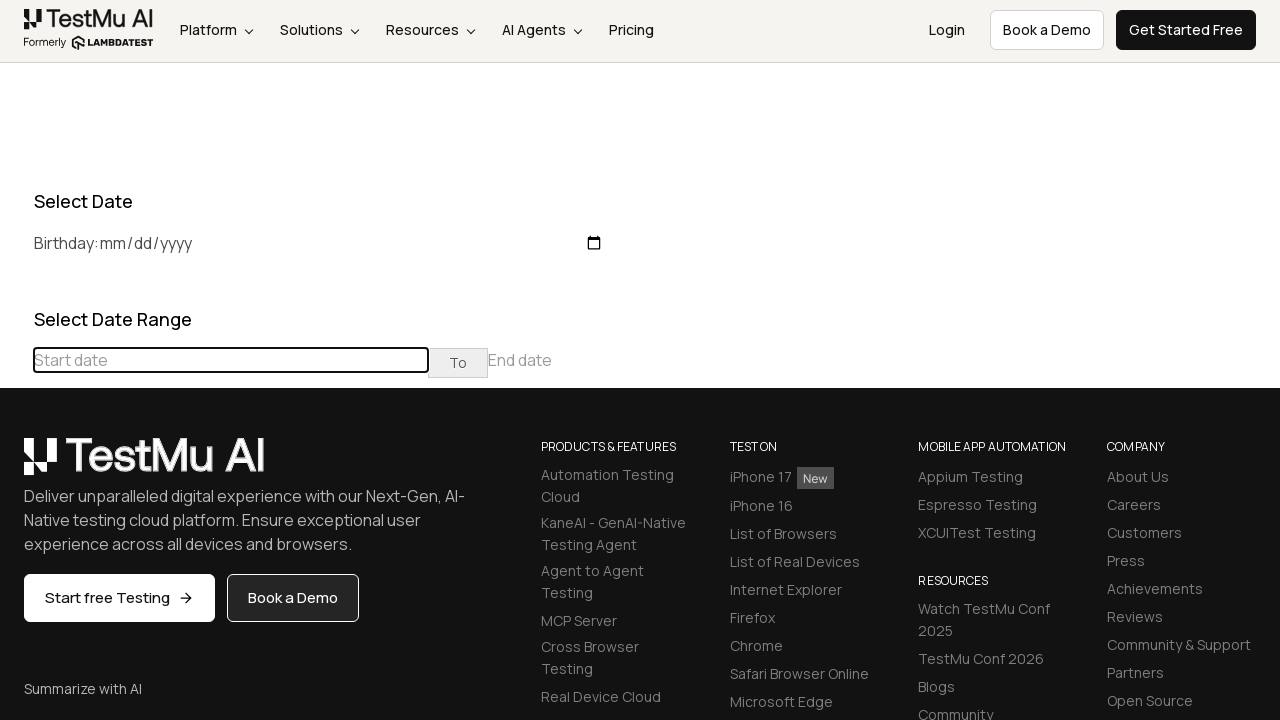

Clicked previous button to navigate backwards at (16, 465) on div[class='datepicker-days'] th[class='prev']
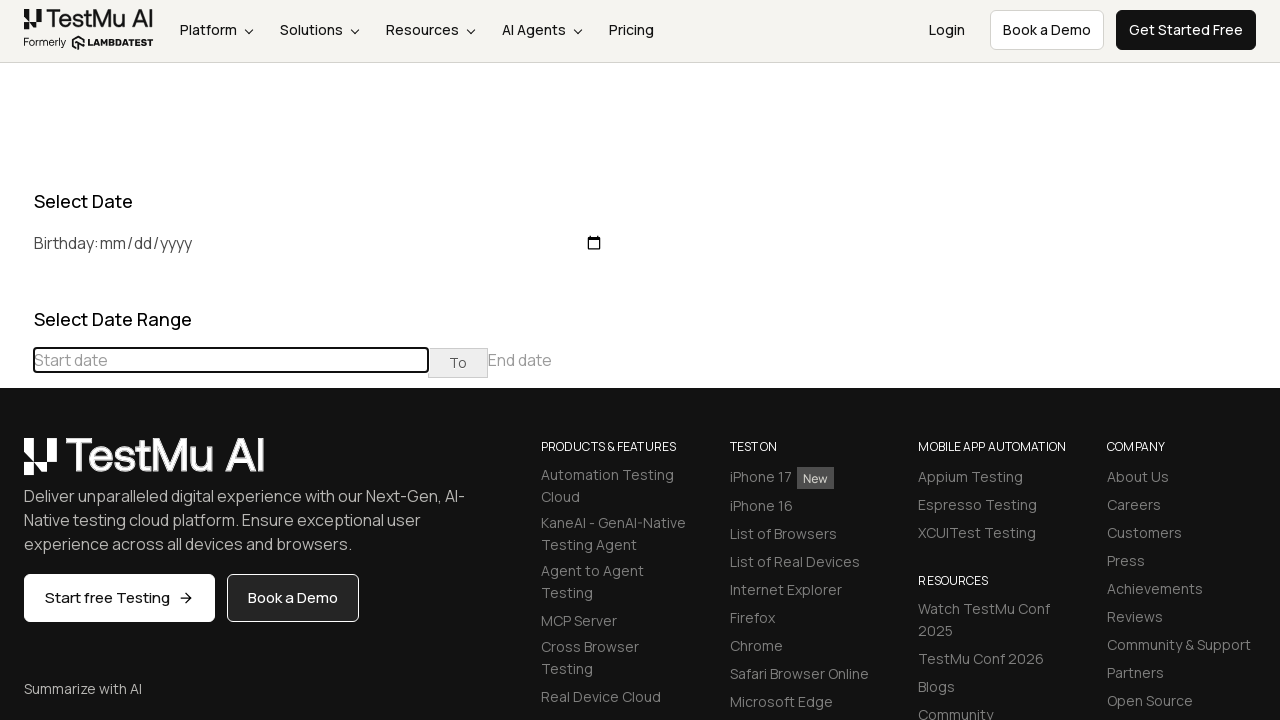

Current calendar view: May 2025
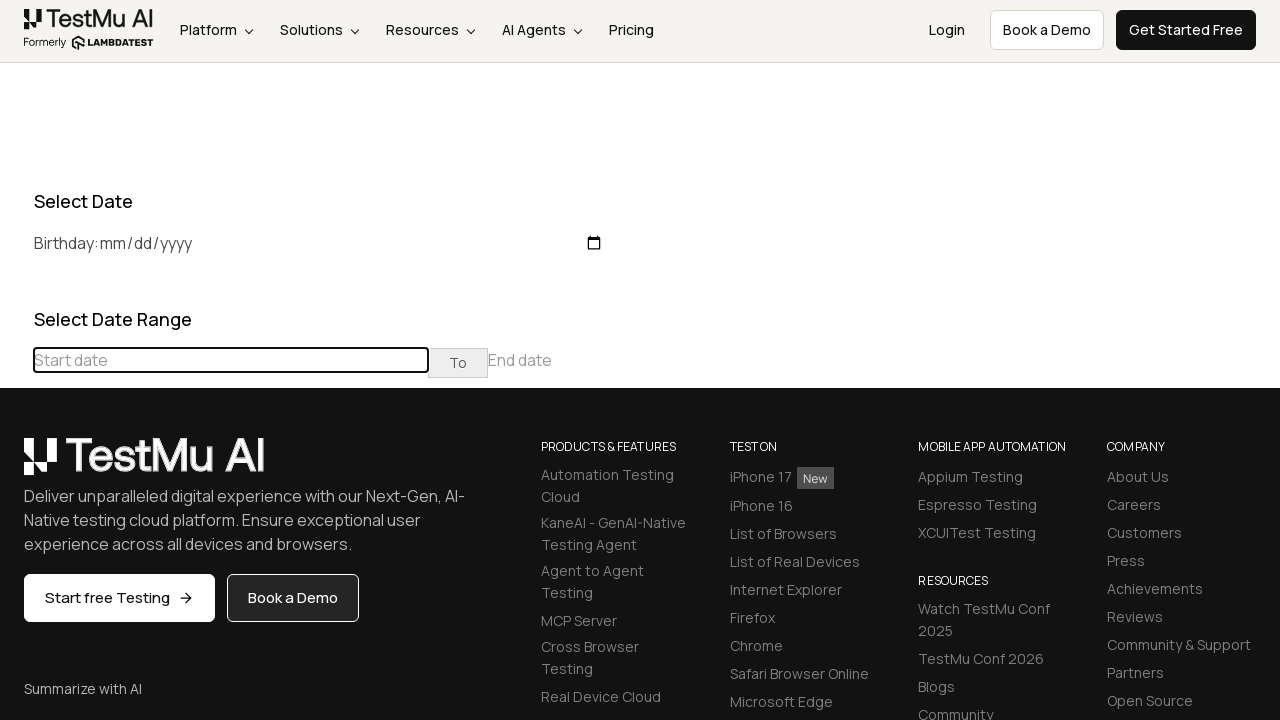

Clicked previous button to navigate backwards at (16, 465) on div[class='datepicker-days'] th[class='prev']
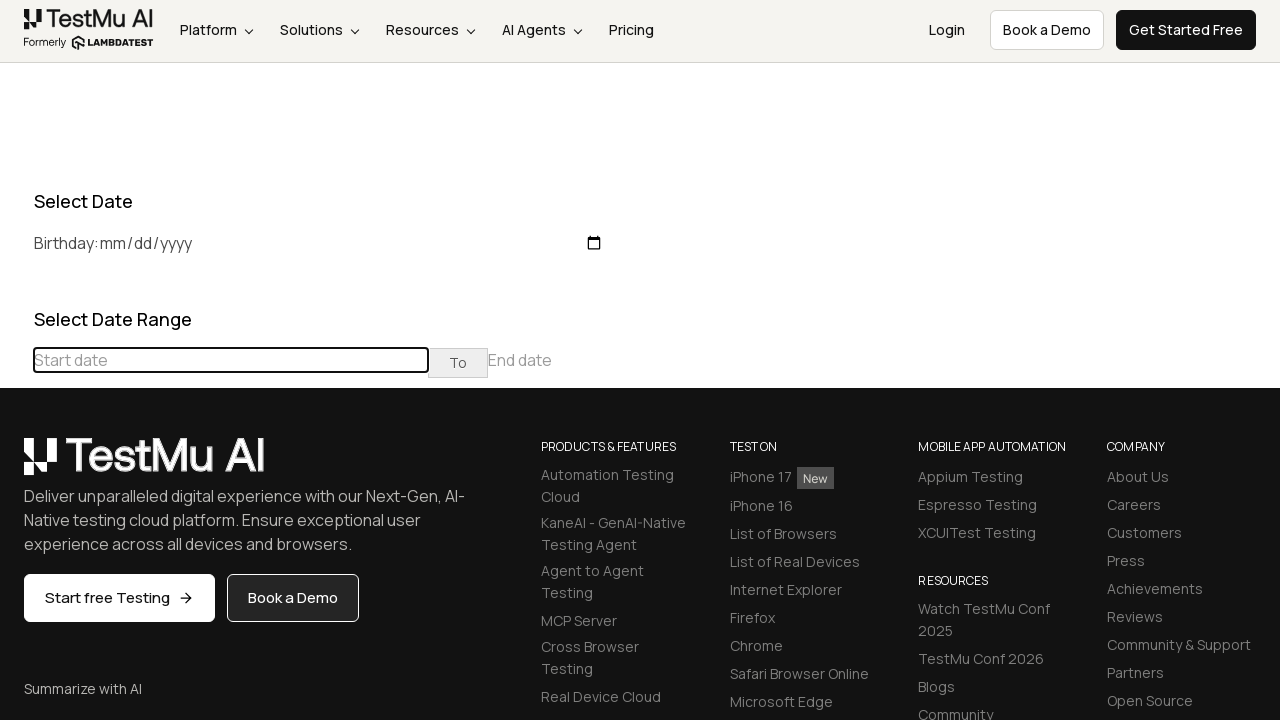

Current calendar view: April 2025
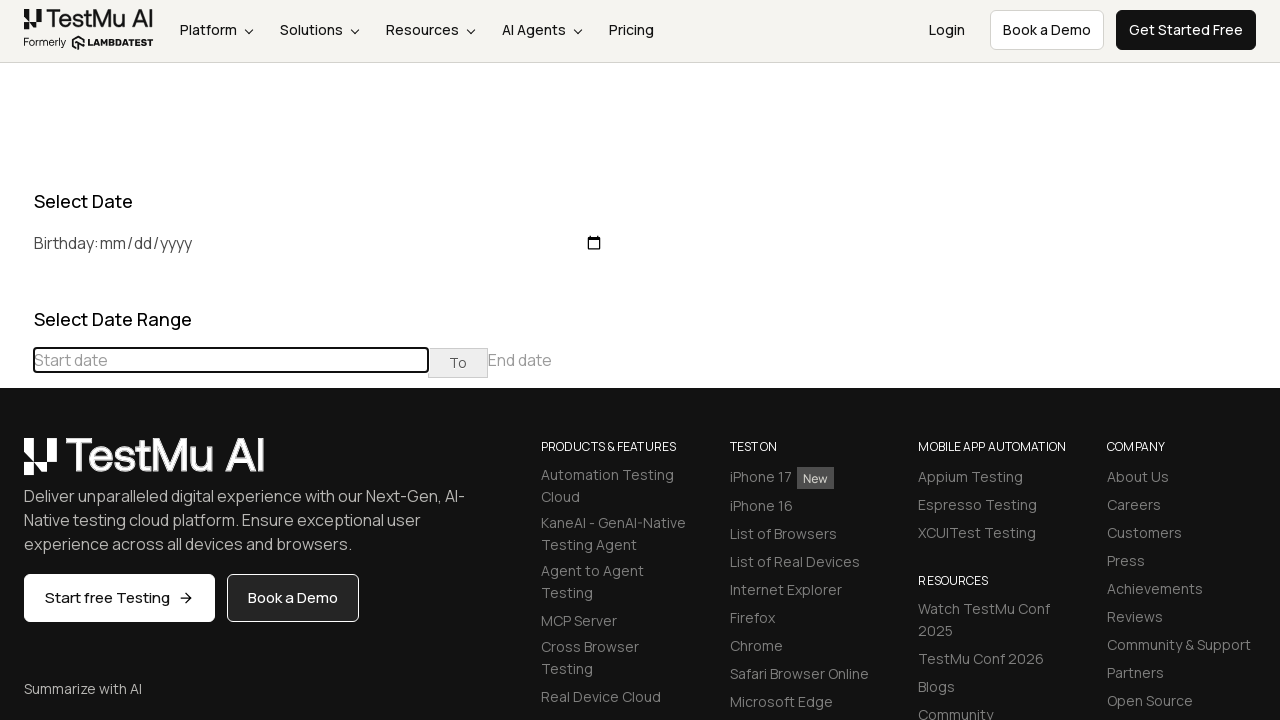

Clicked previous button to navigate backwards at (16, 465) on div[class='datepicker-days'] th[class='prev']
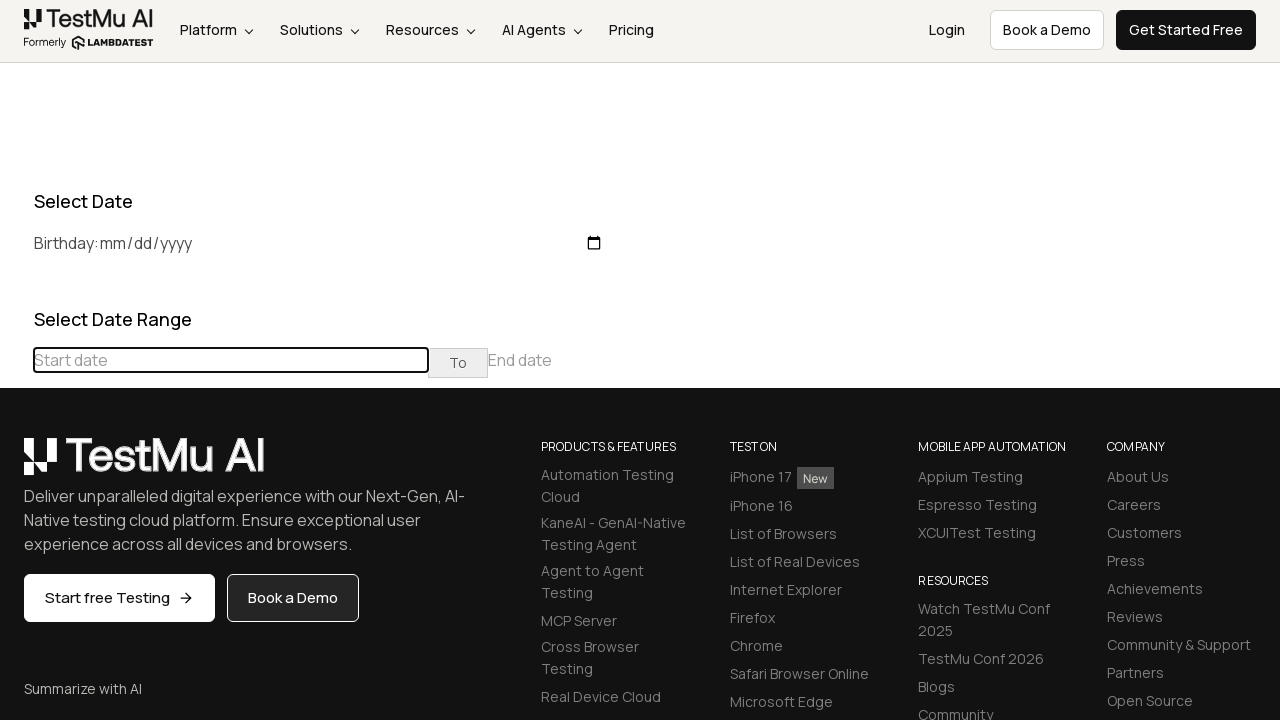

Current calendar view: March 2025
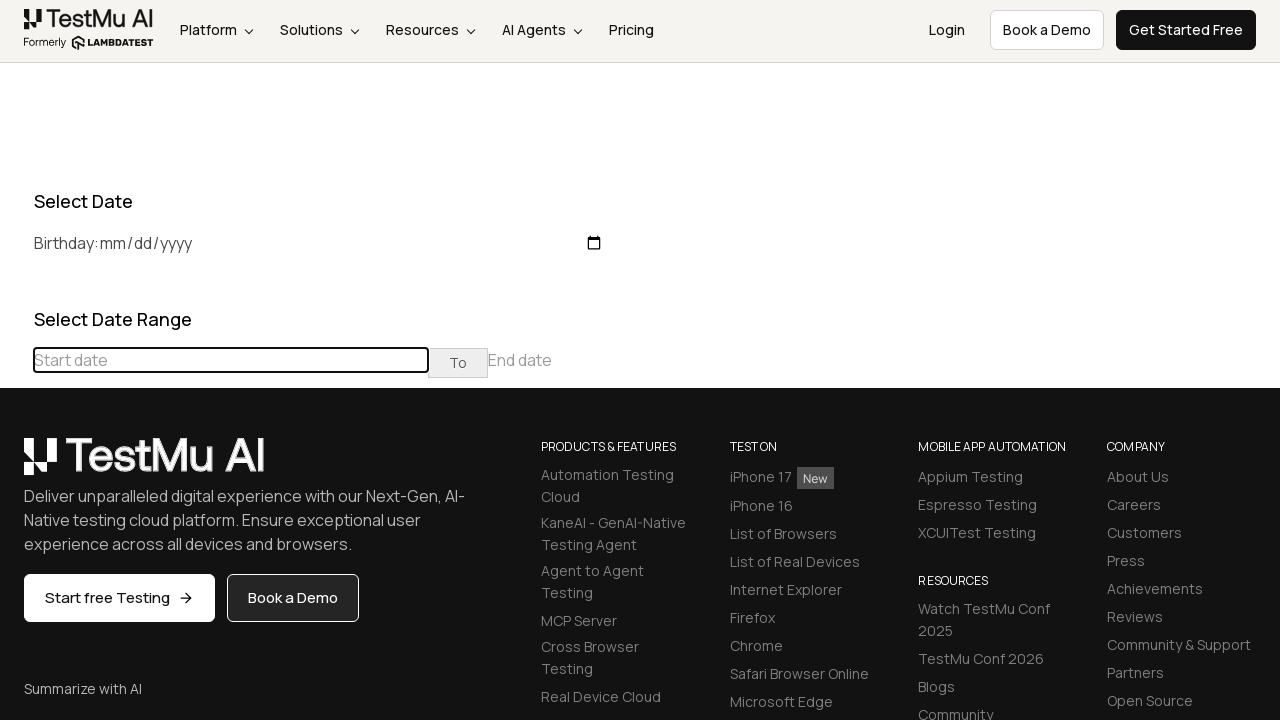

Clicked previous button to navigate backwards at (16, 465) on div[class='datepicker-days'] th[class='prev']
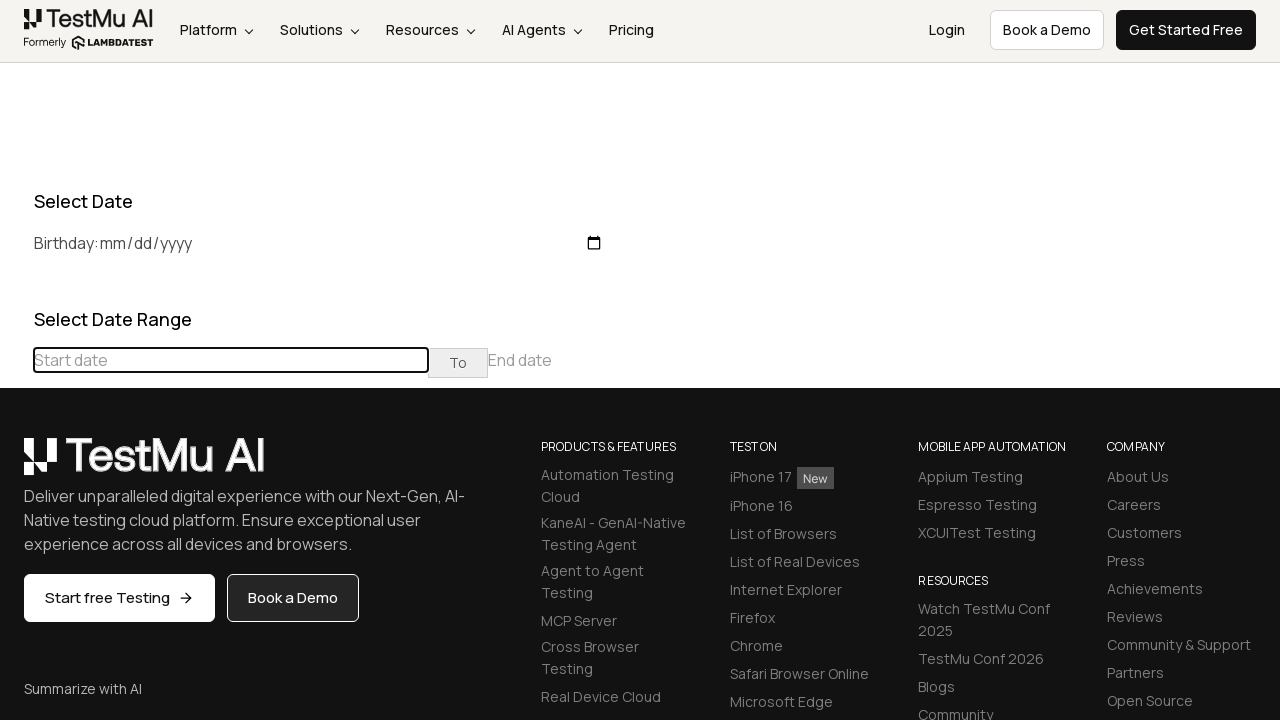

Current calendar view: February 2025
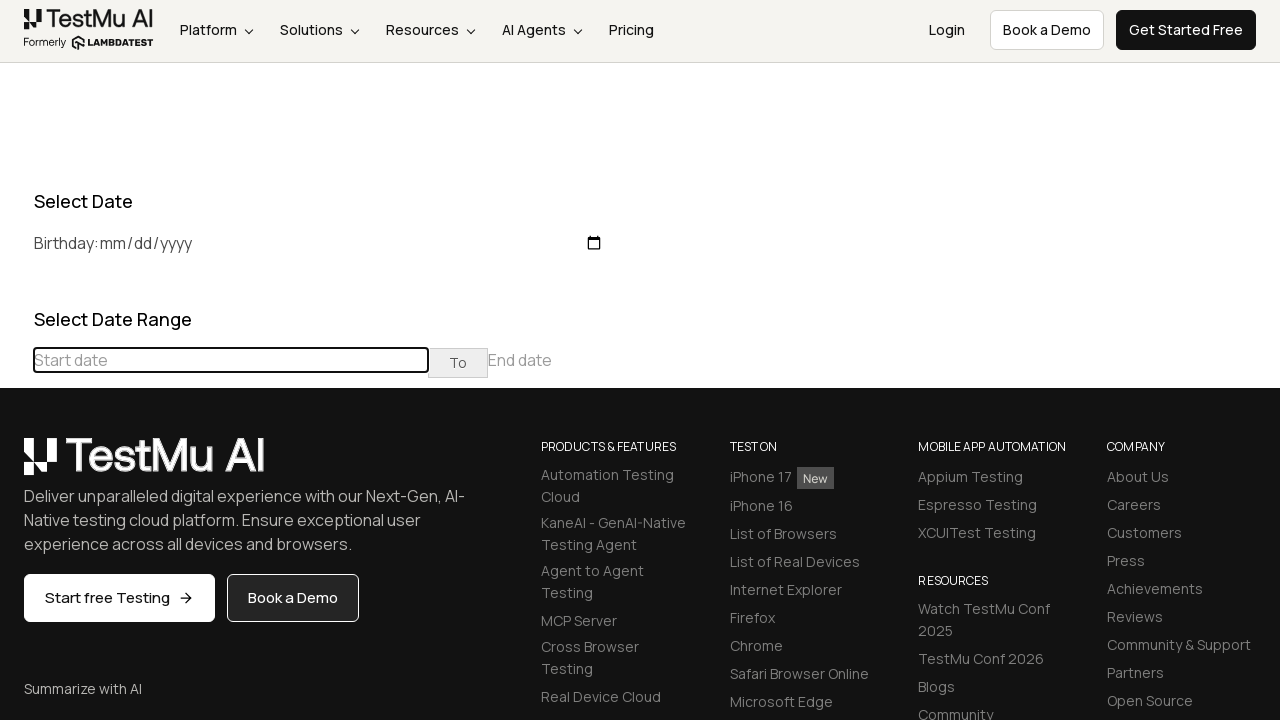

Clicked previous button to navigate backwards at (16, 465) on div[class='datepicker-days'] th[class='prev']
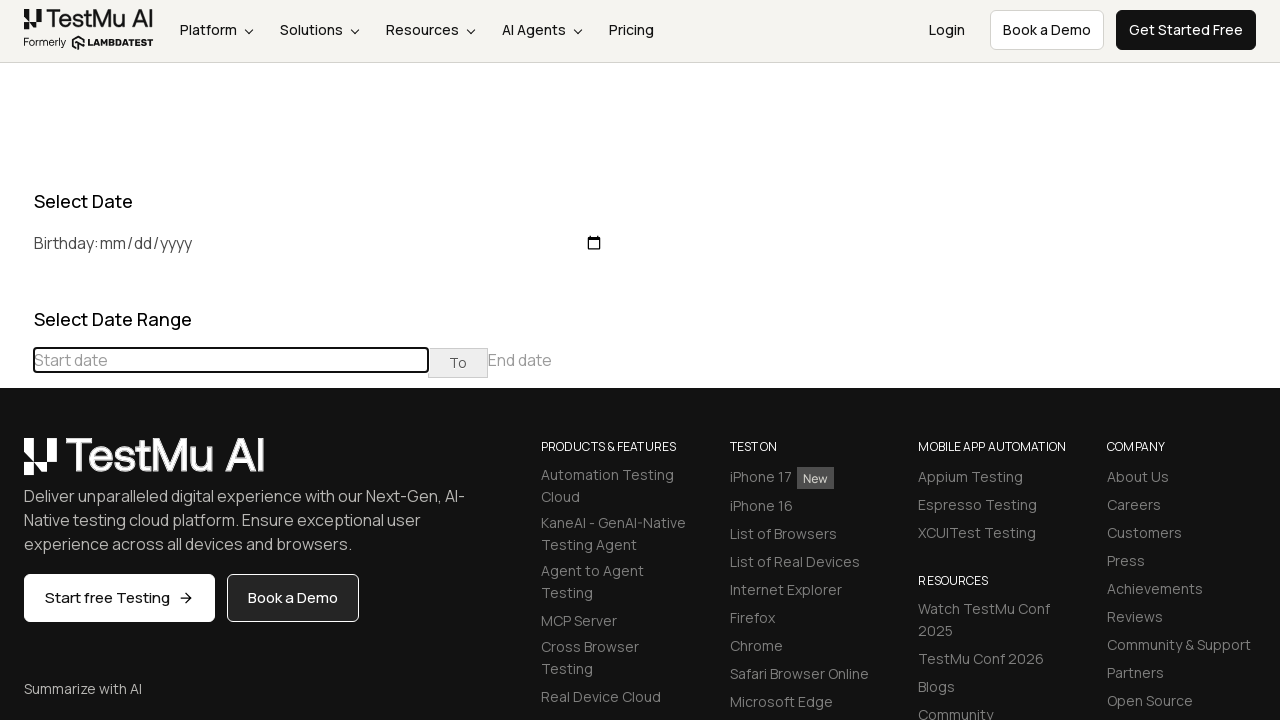

Current calendar view: January 2025
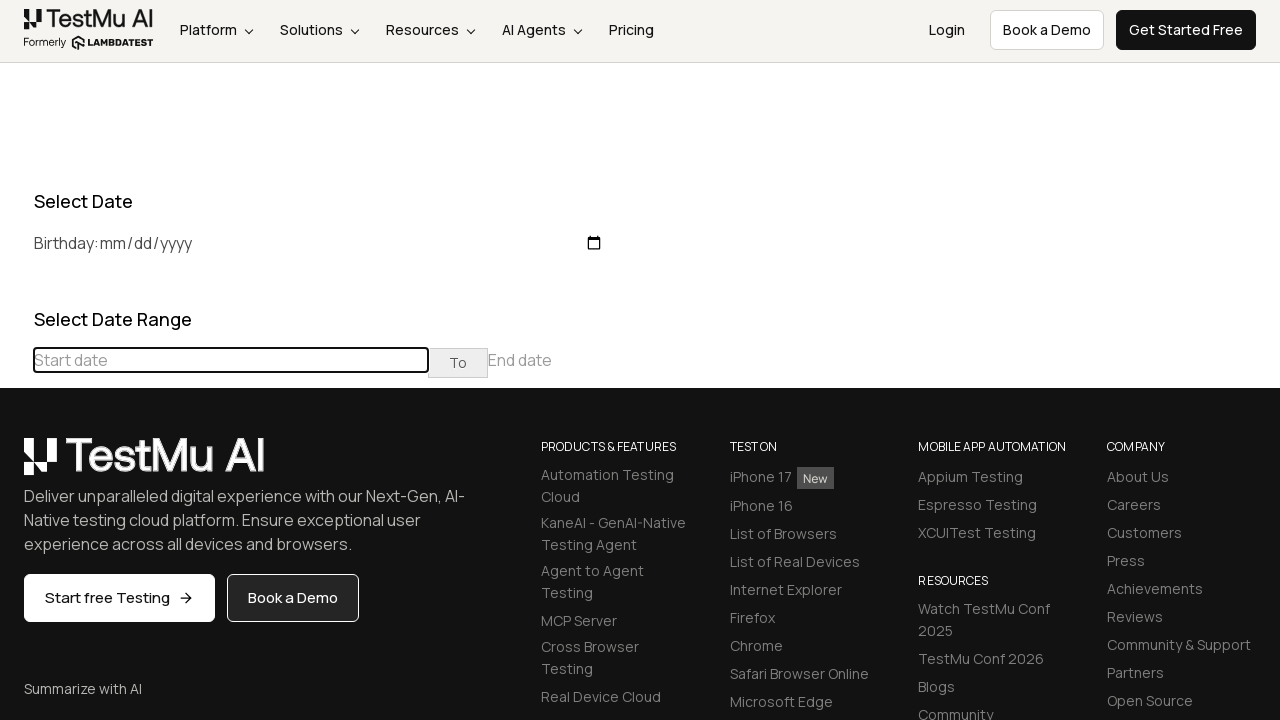

Clicked previous button to navigate backwards at (16, 465) on div[class='datepicker-days'] th[class='prev']
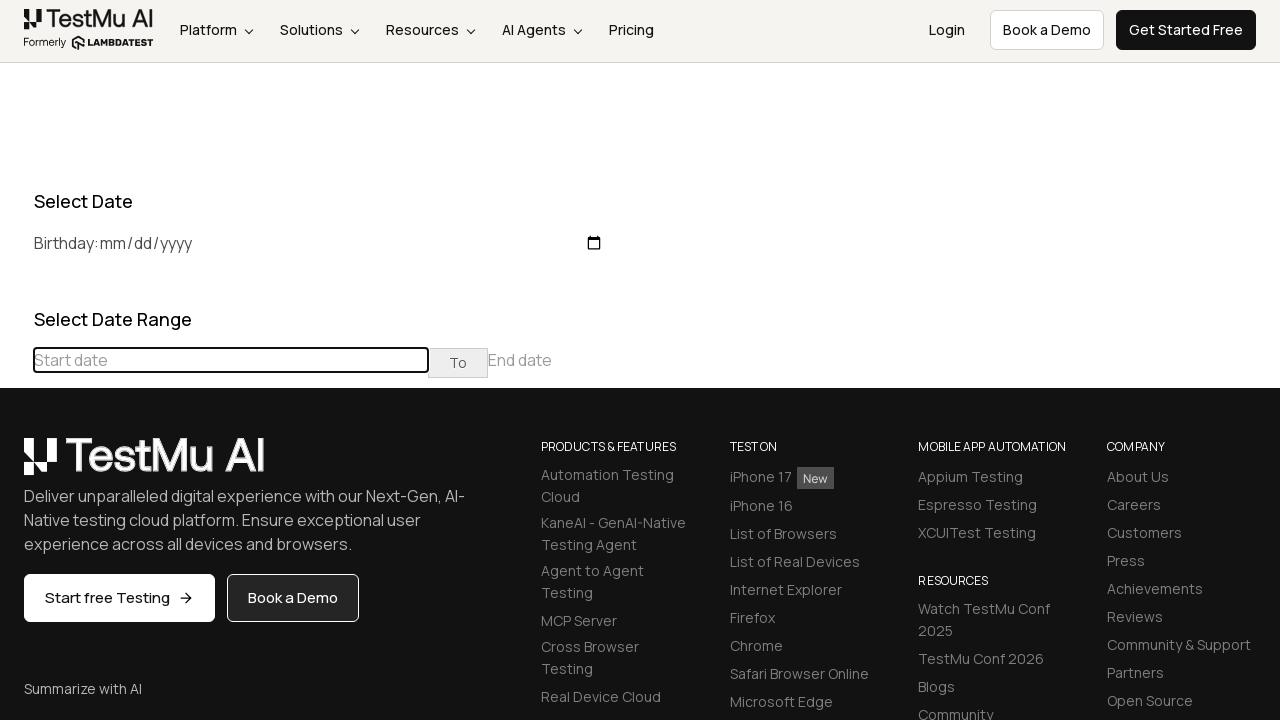

Current calendar view: December 2024
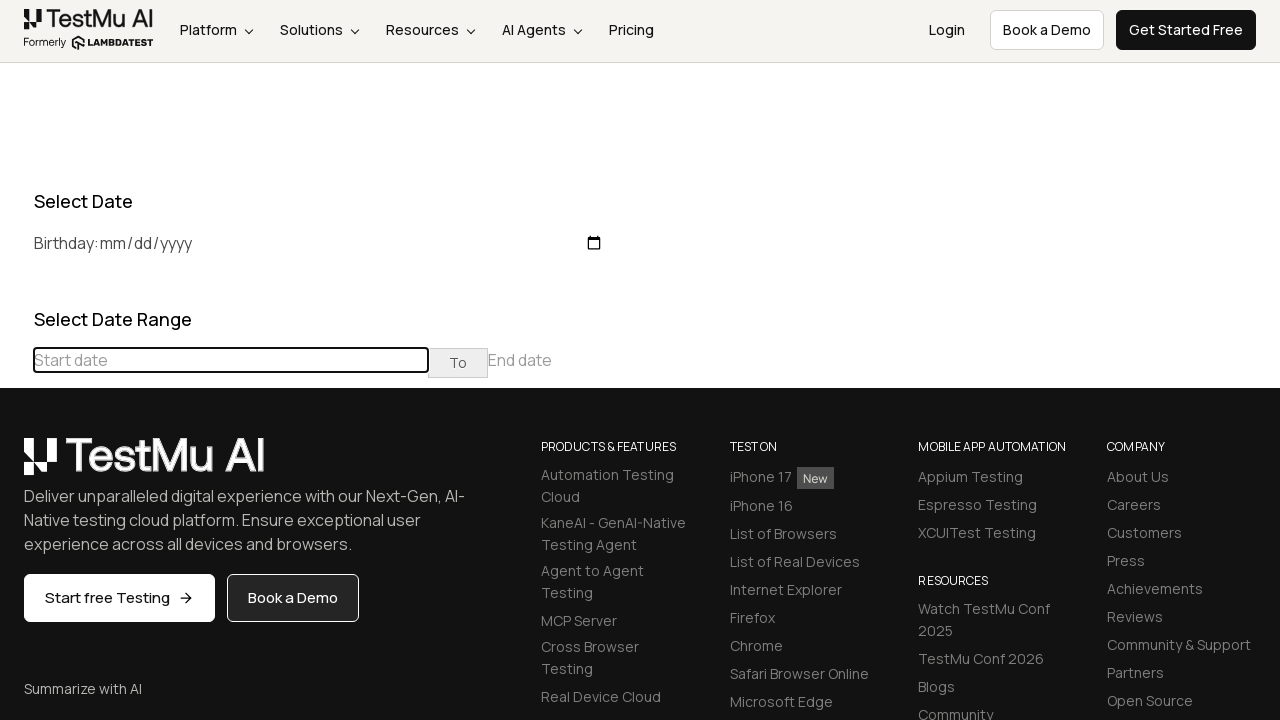

Clicked previous button to navigate backwards at (16, 465) on div[class='datepicker-days'] th[class='prev']
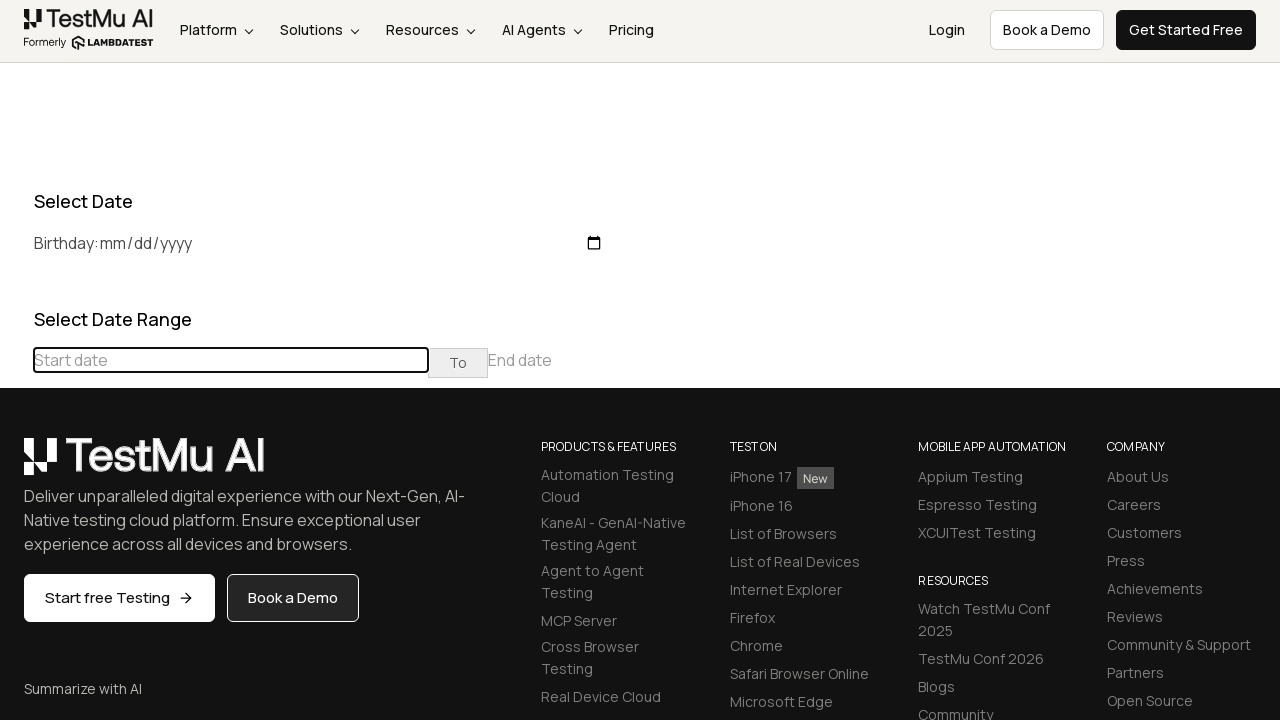

Current calendar view: November 2024
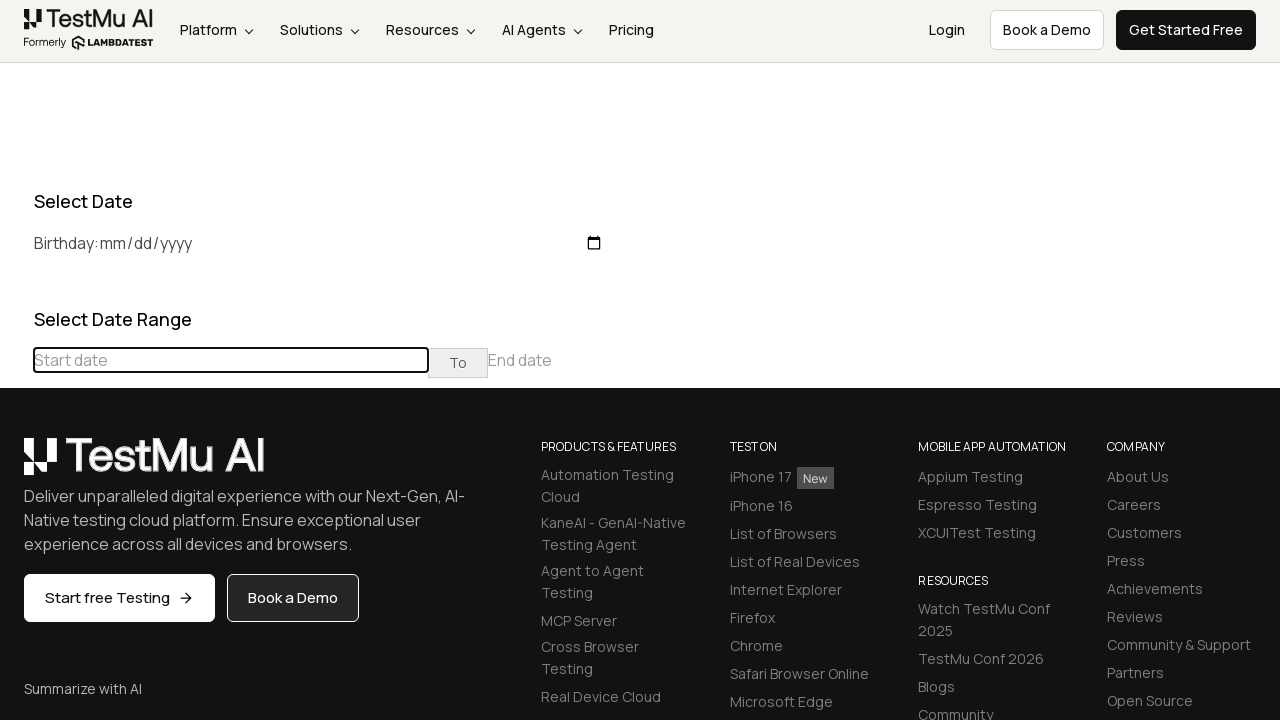

Clicked previous button to navigate backwards at (16, 465) on div[class='datepicker-days'] th[class='prev']
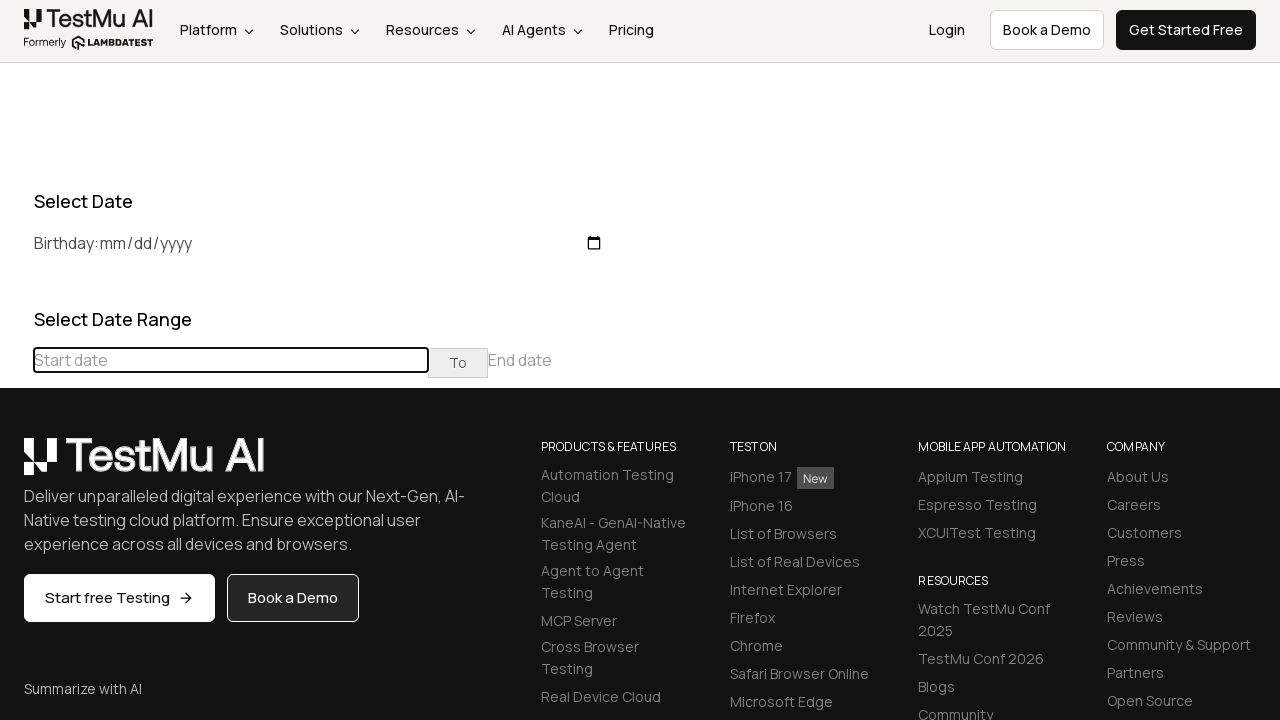

Current calendar view: October 2024
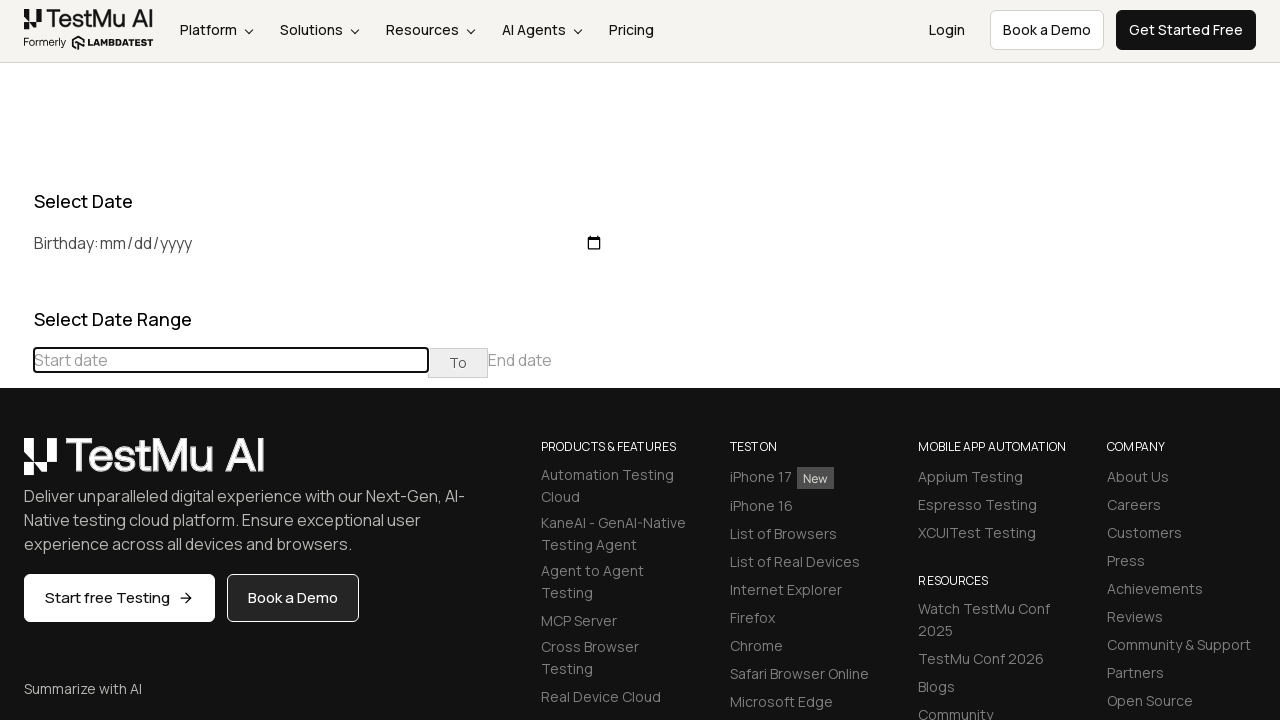

Clicked previous button to navigate backwards at (16, 465) on div[class='datepicker-days'] th[class='prev']
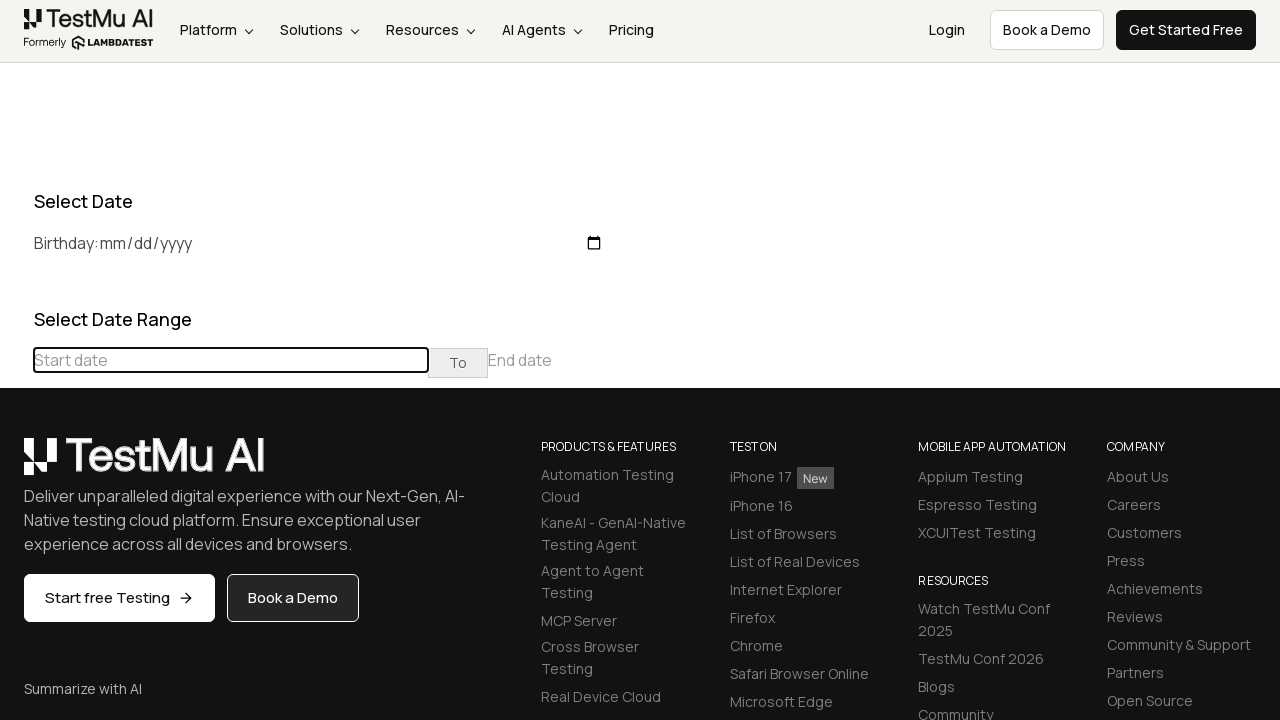

Current calendar view: September 2024
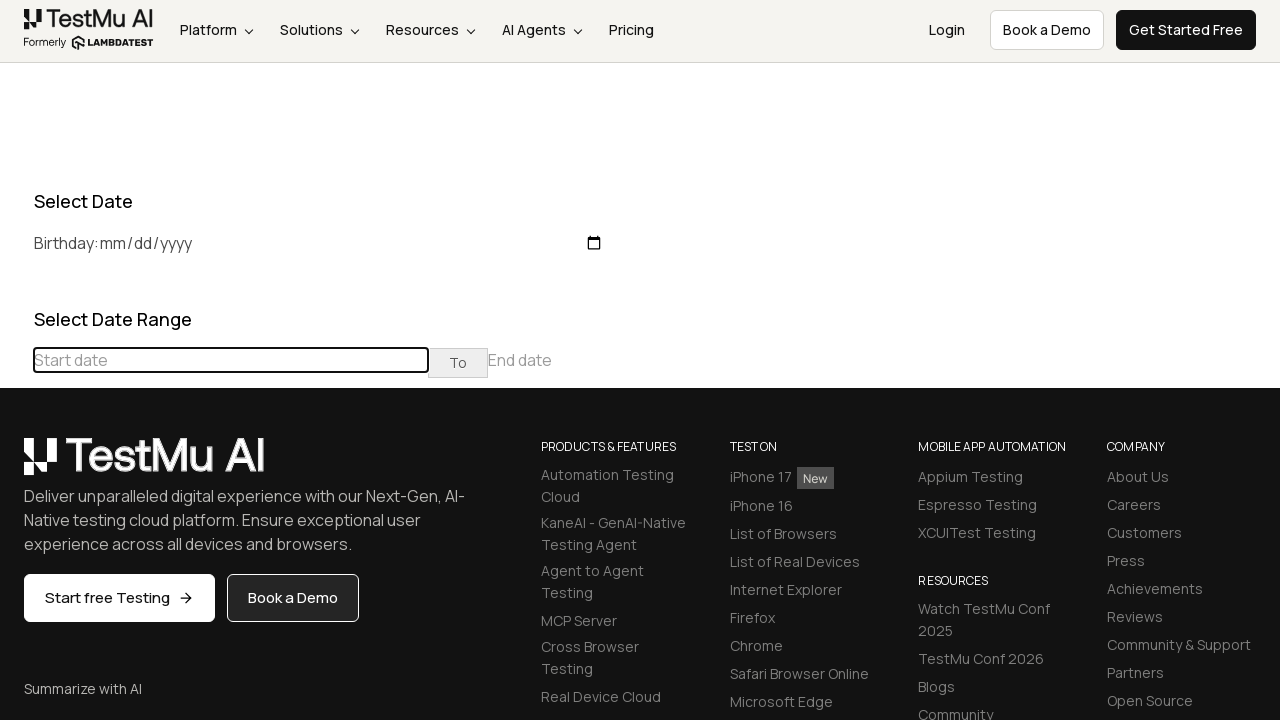

Clicked previous button to navigate backwards at (16, 465) on div[class='datepicker-days'] th[class='prev']
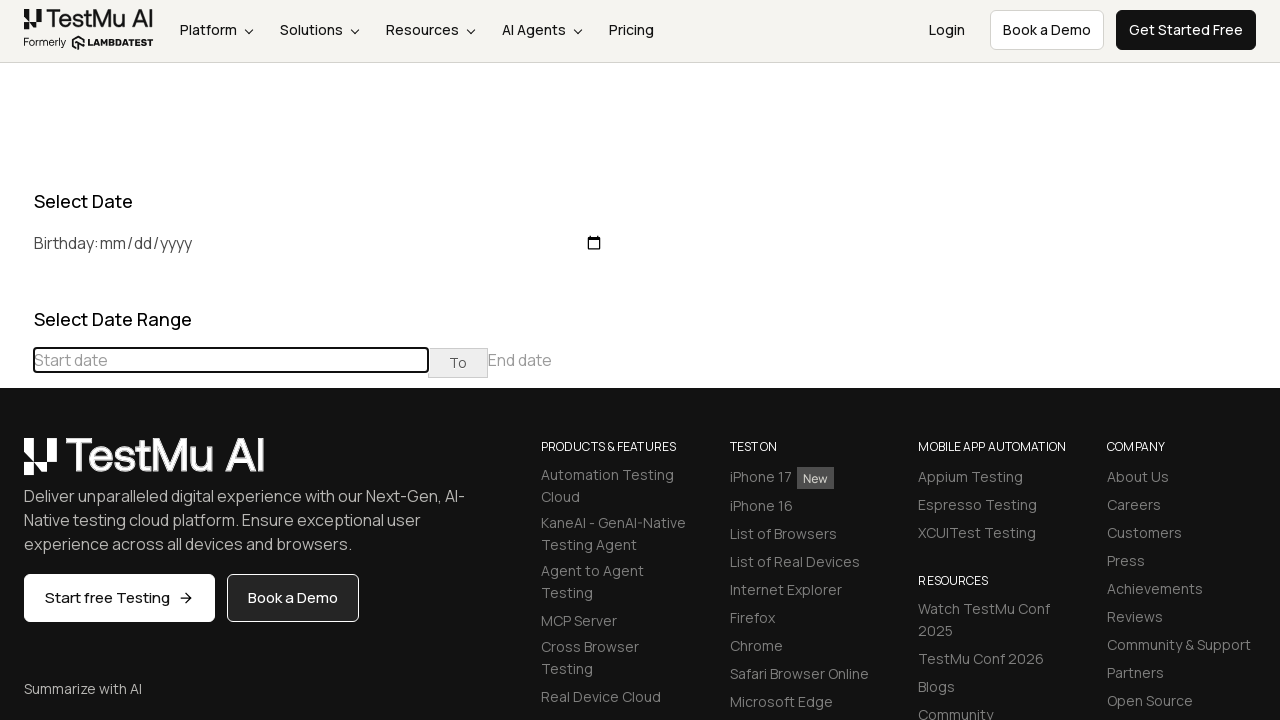

Current calendar view: August 2024
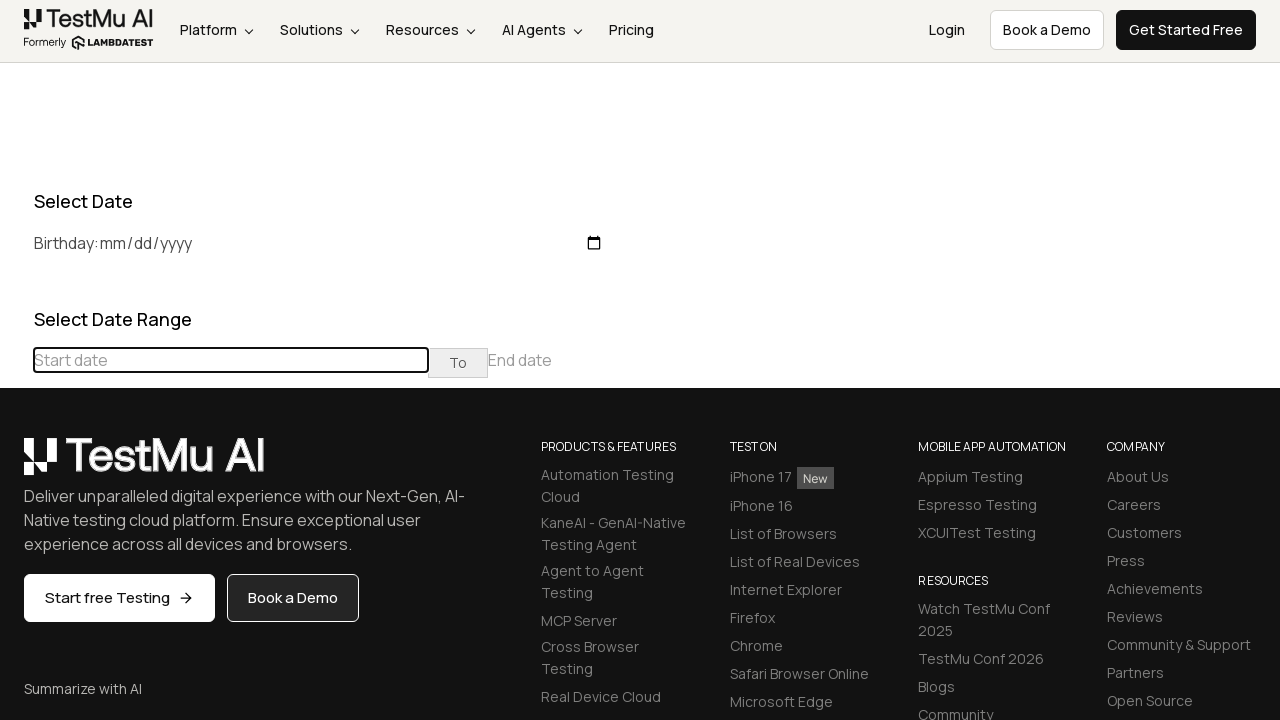

Clicked previous button to navigate backwards at (16, 465) on div[class='datepicker-days'] th[class='prev']
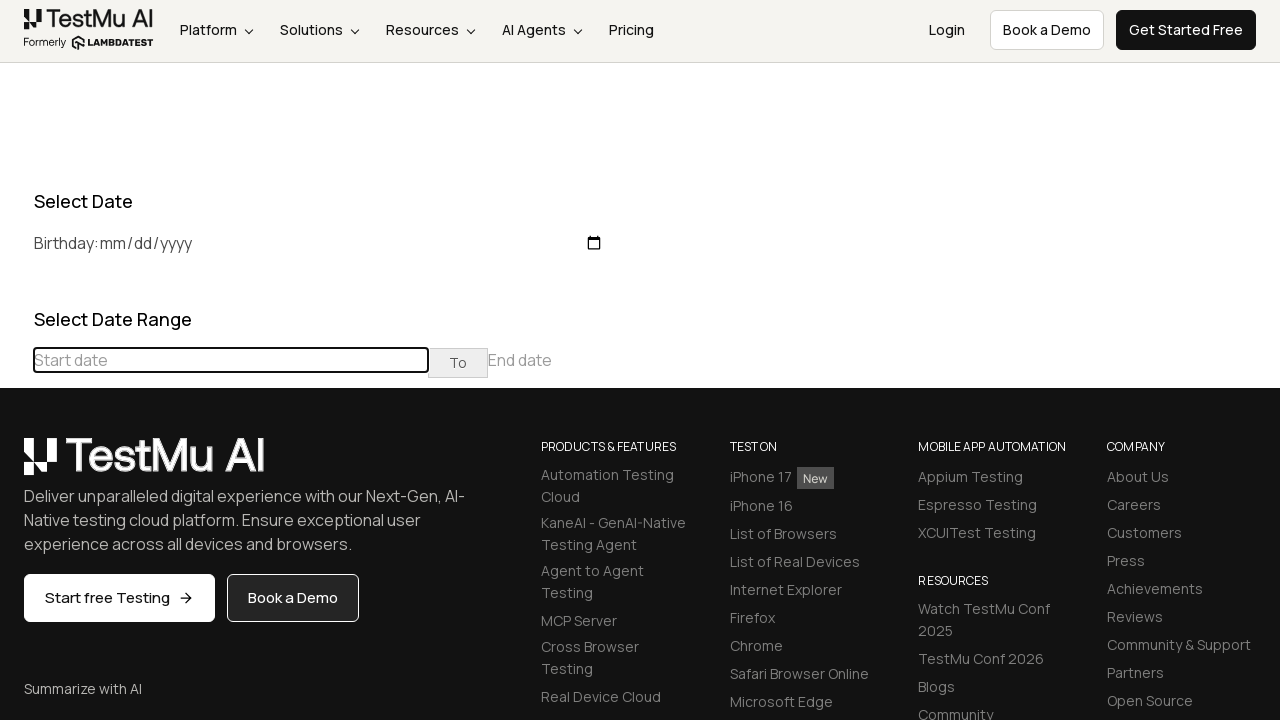

Selected date 16 in the calendar at (85, 601) on //td[@class='day'][text()='16']
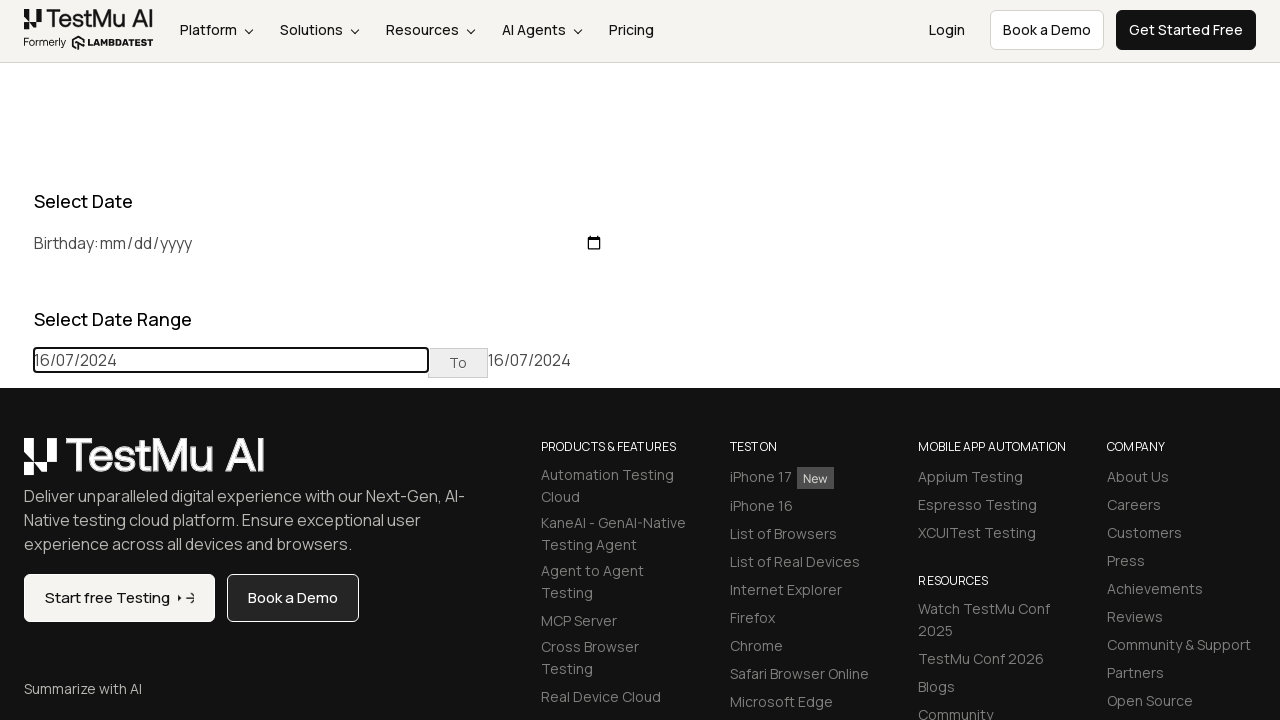

Selected second date: July 16, 2024
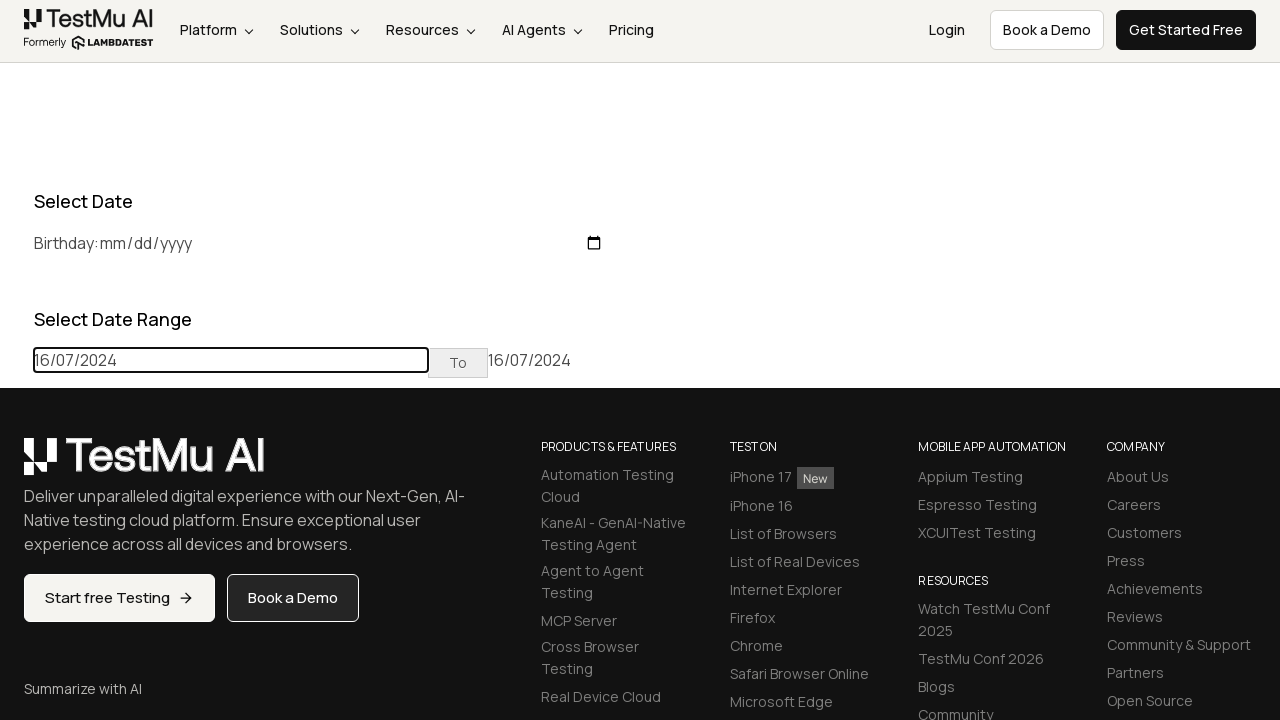

Reloaded page again
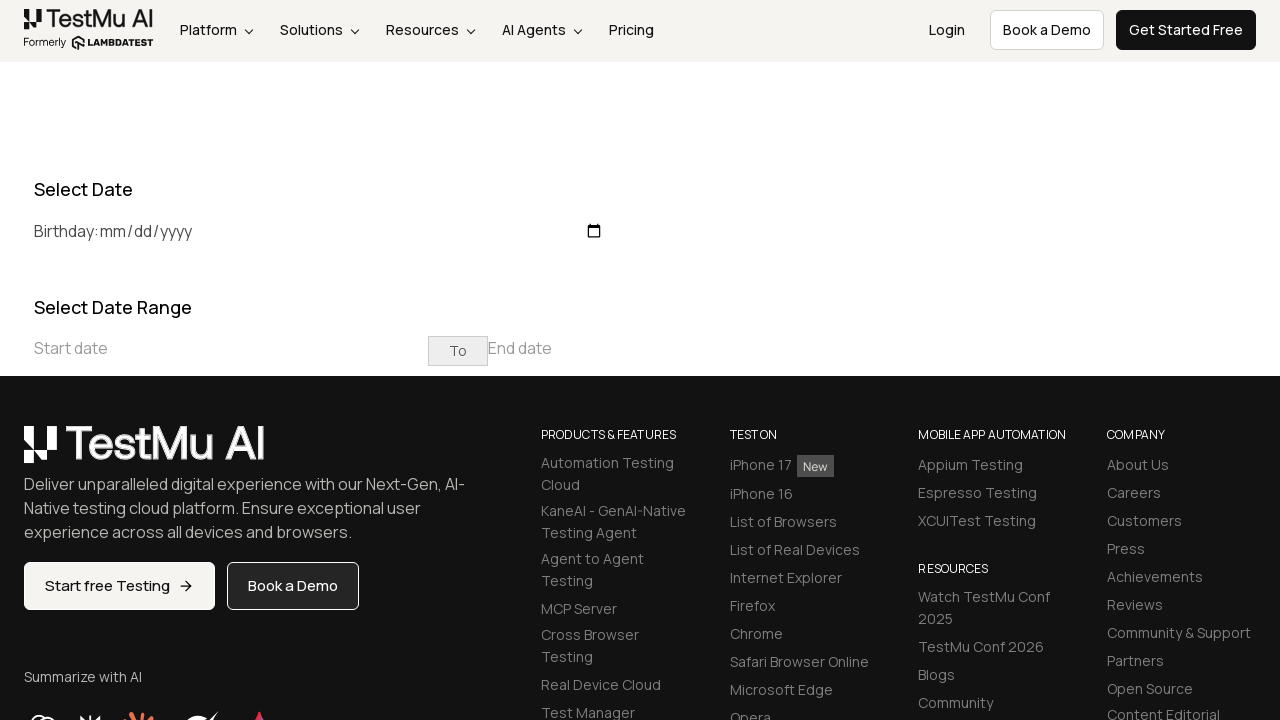

Clicked on start date field after second reload at (231, 348) on [placeholder='Start date']
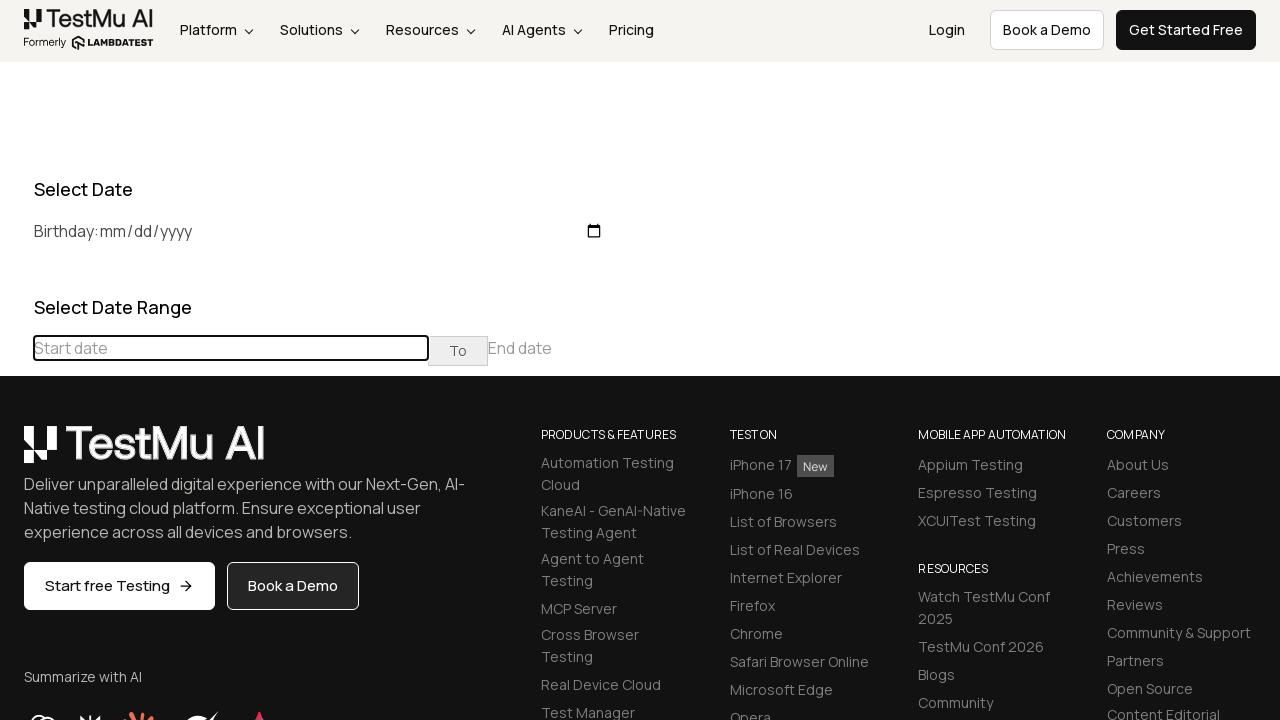

Located calendar navigation elements
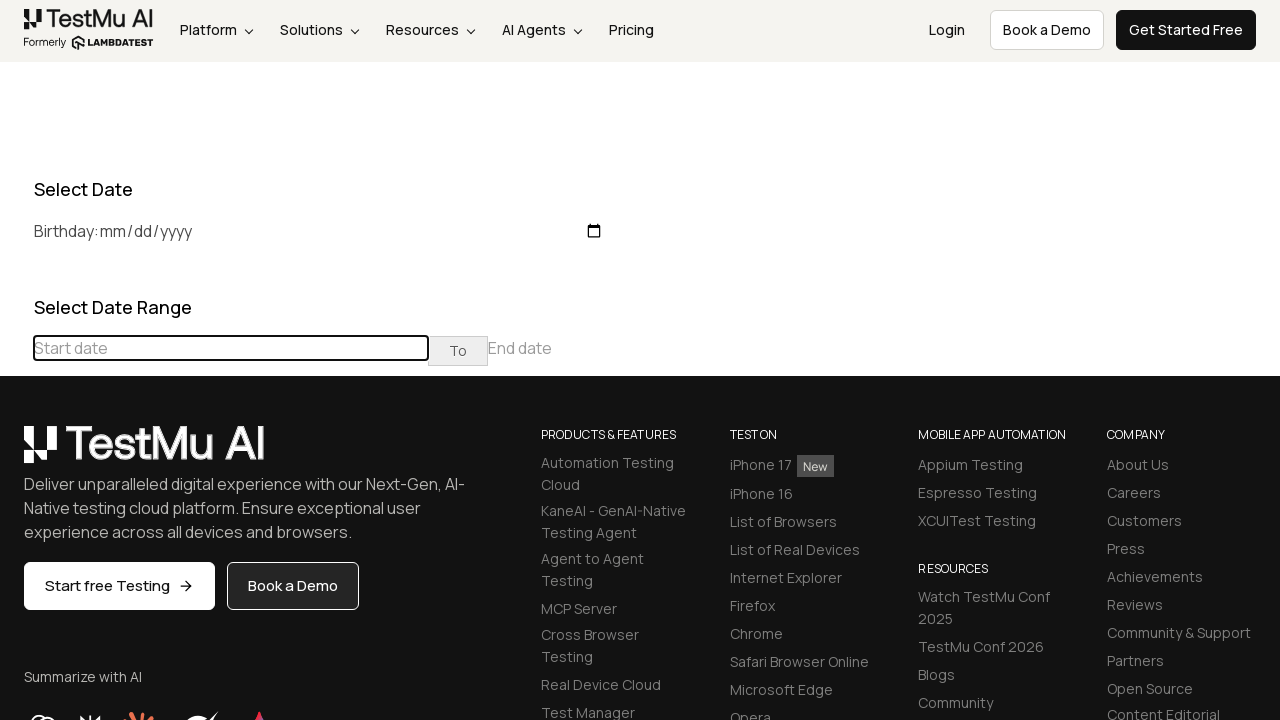

Parsed target date: May 2023
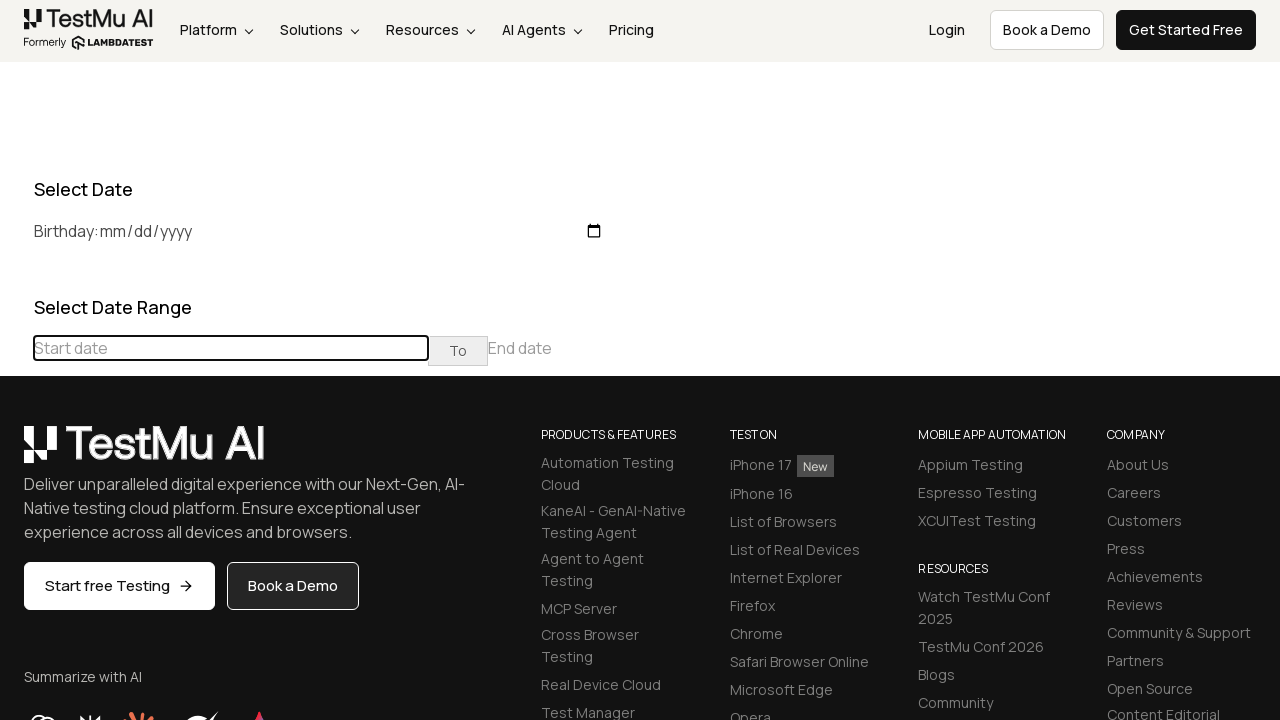

Current calendar view: February 2026
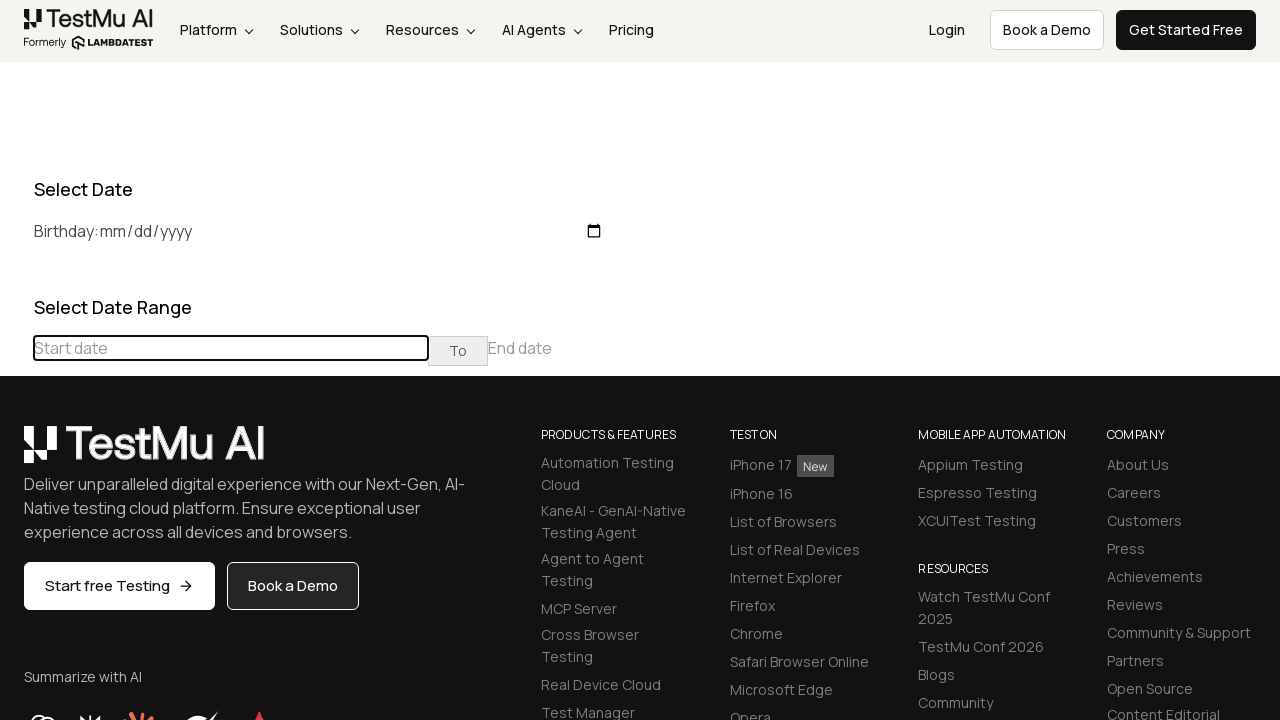

Clicked previous button to navigate backwards at (16, 361) on div[class='datepicker-days'] th[class='prev']
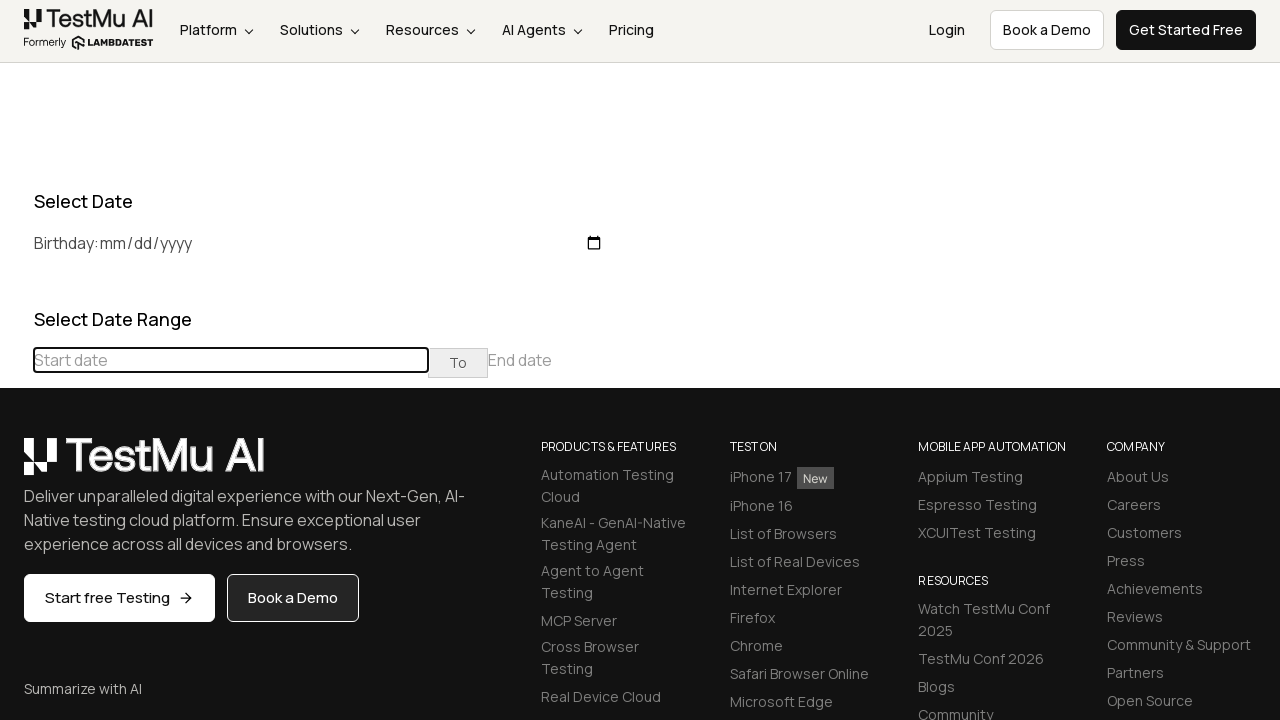

Current calendar view: January 2026
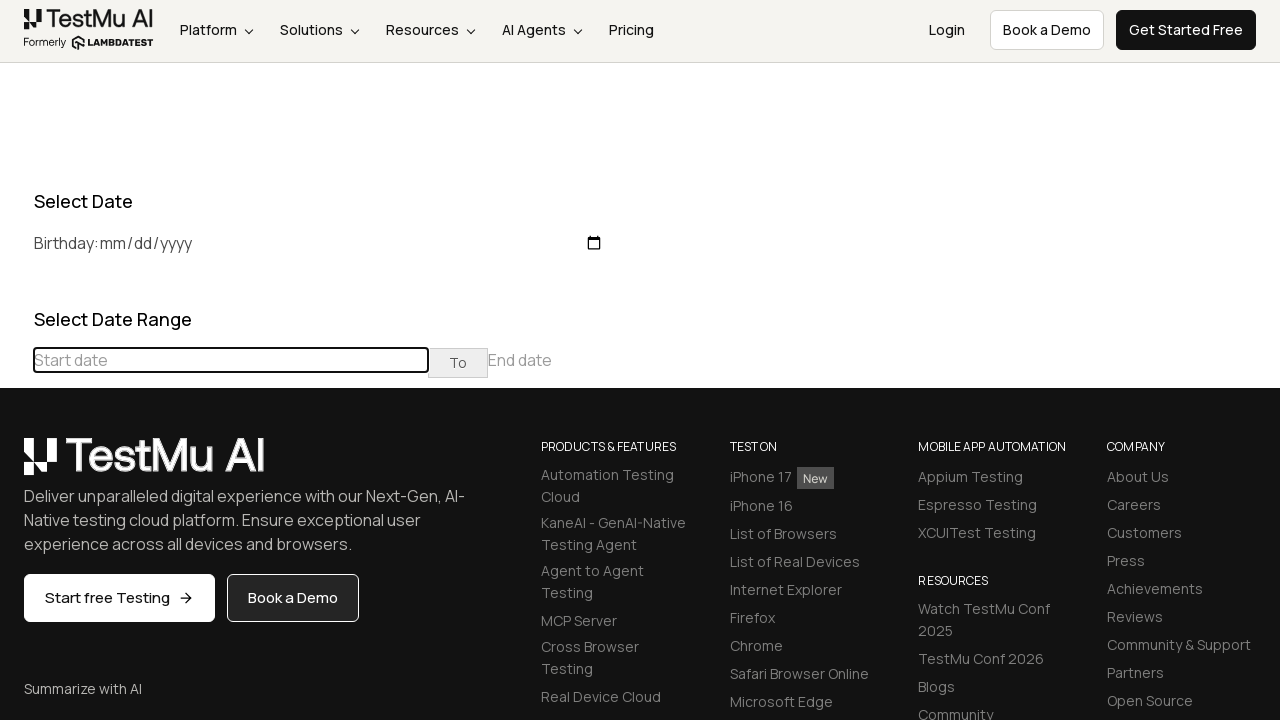

Clicked previous button to navigate backwards at (16, 465) on div[class='datepicker-days'] th[class='prev']
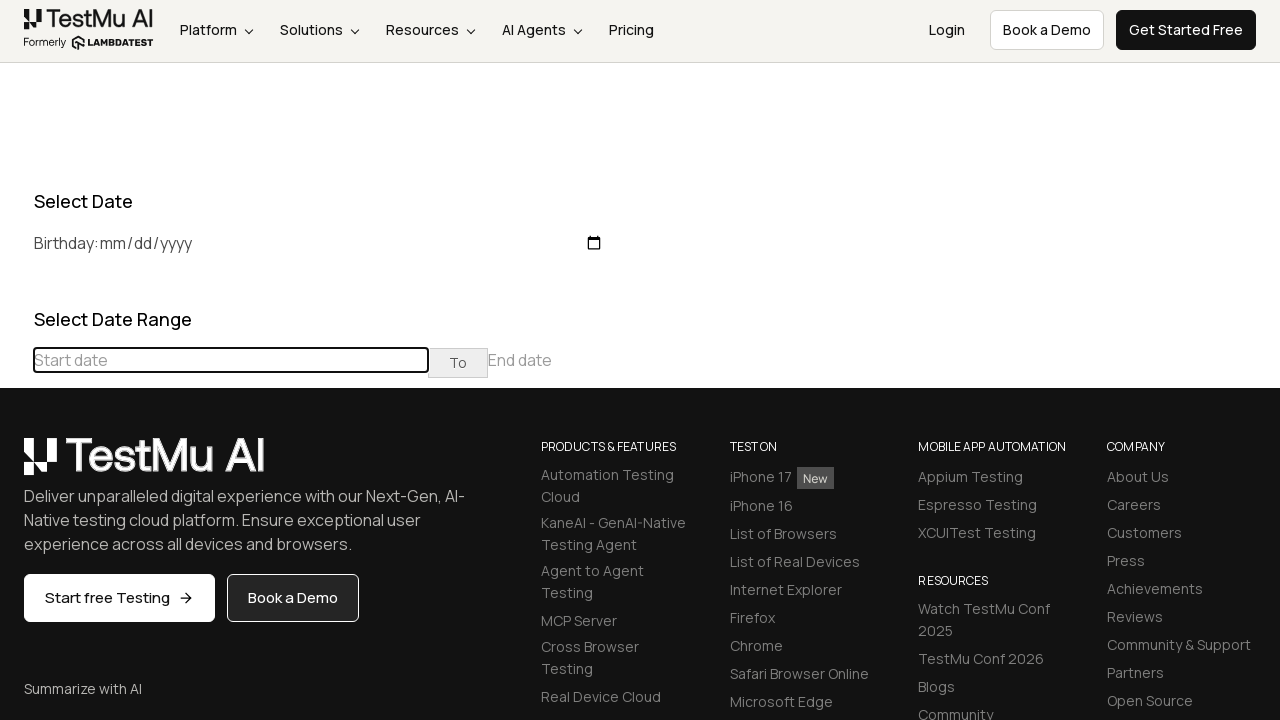

Current calendar view: December 2025
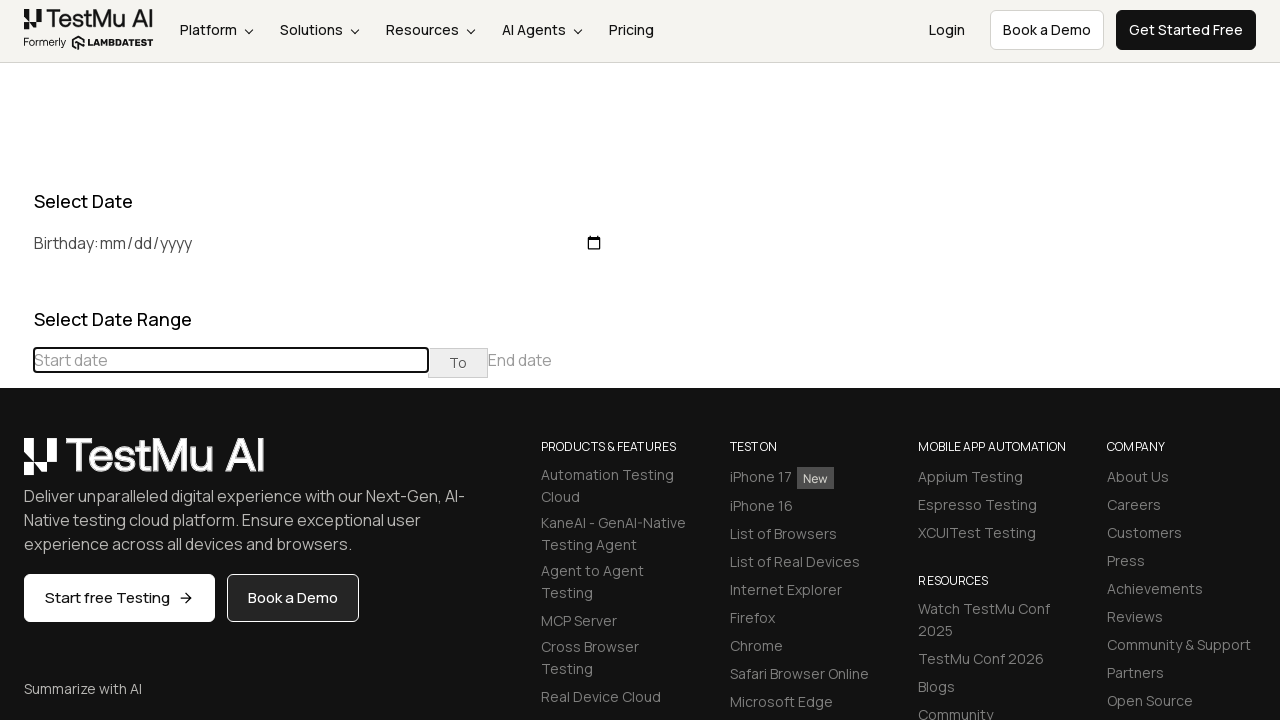

Clicked previous button to navigate backwards at (16, 465) on div[class='datepicker-days'] th[class='prev']
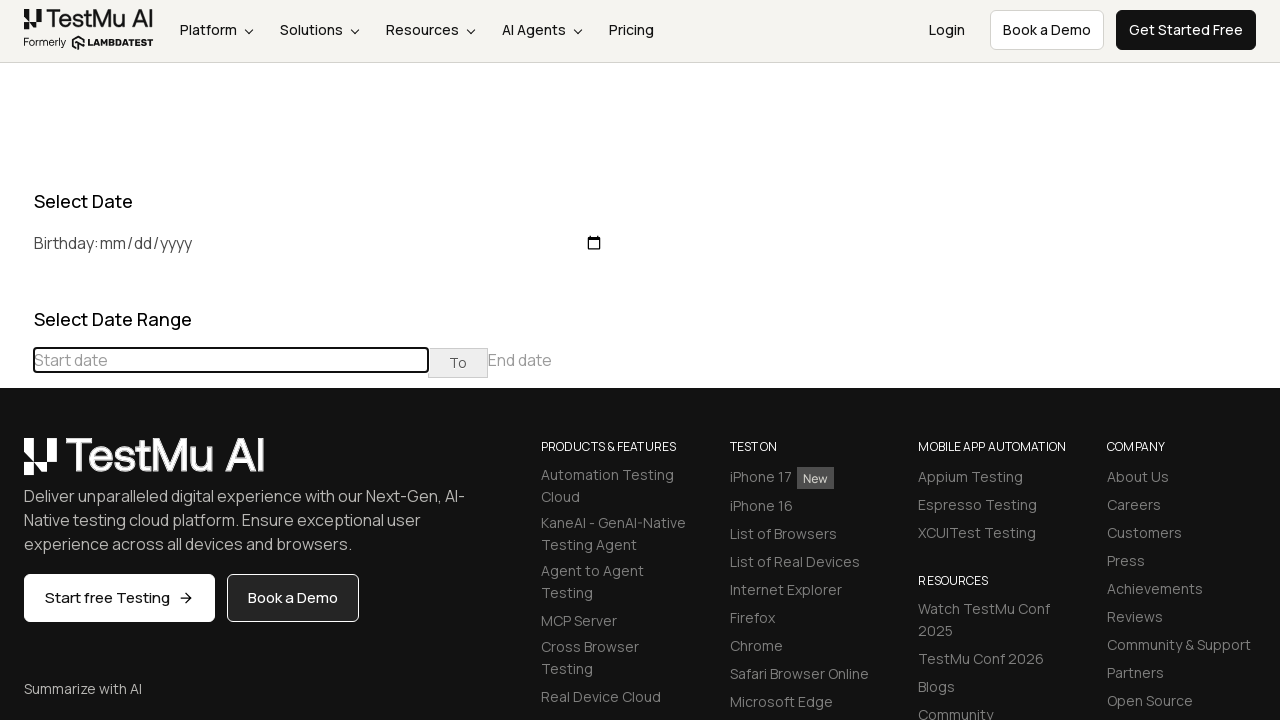

Current calendar view: November 2025
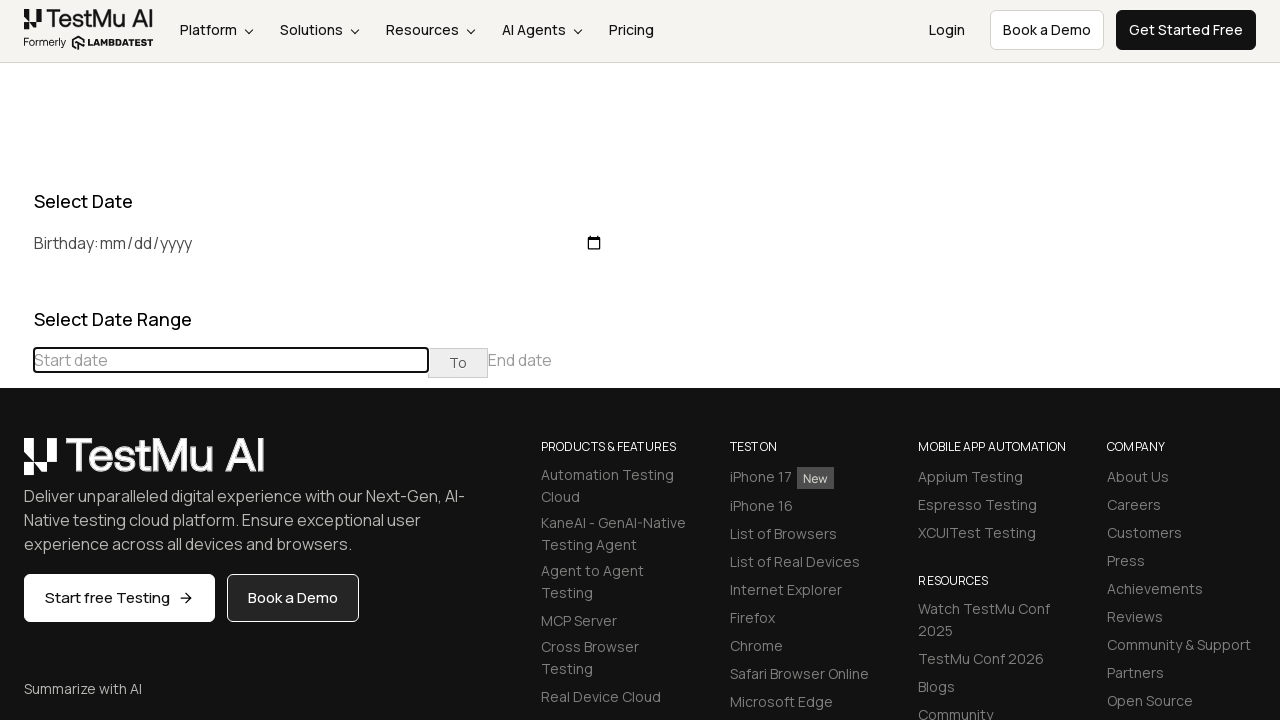

Clicked previous button to navigate backwards at (16, 465) on div[class='datepicker-days'] th[class='prev']
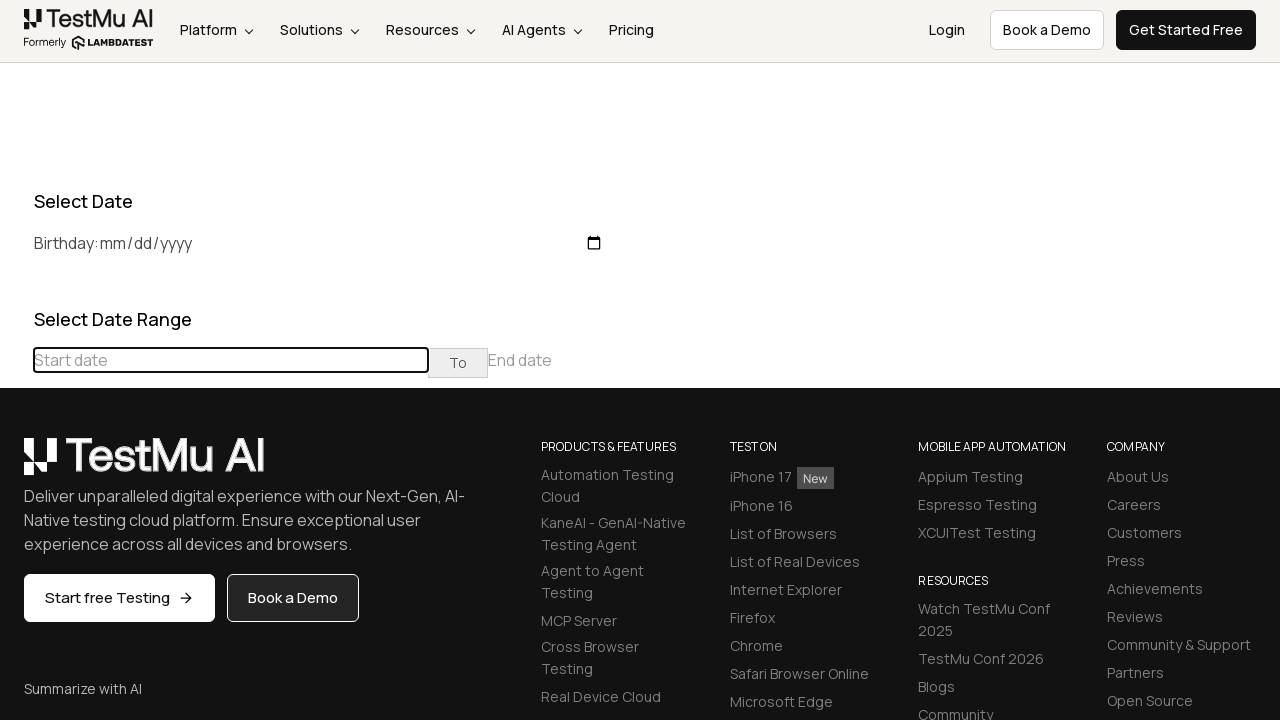

Current calendar view: October 2025
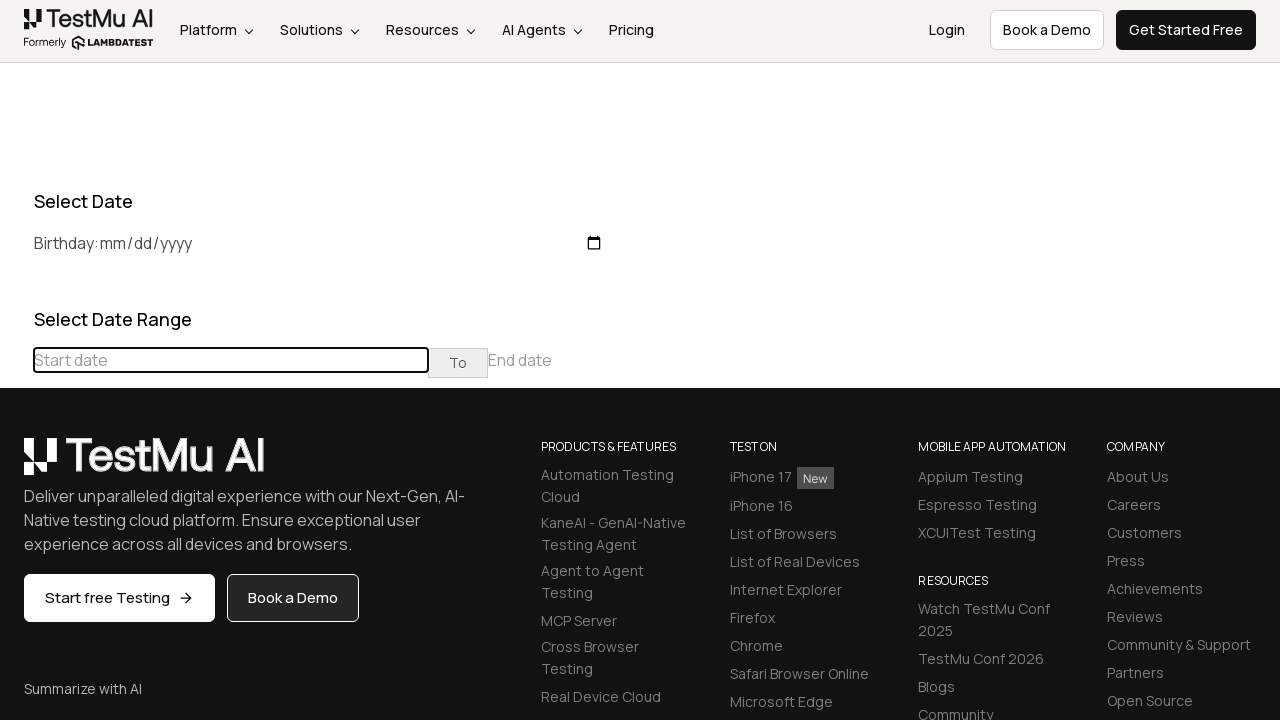

Clicked previous button to navigate backwards at (16, 465) on div[class='datepicker-days'] th[class='prev']
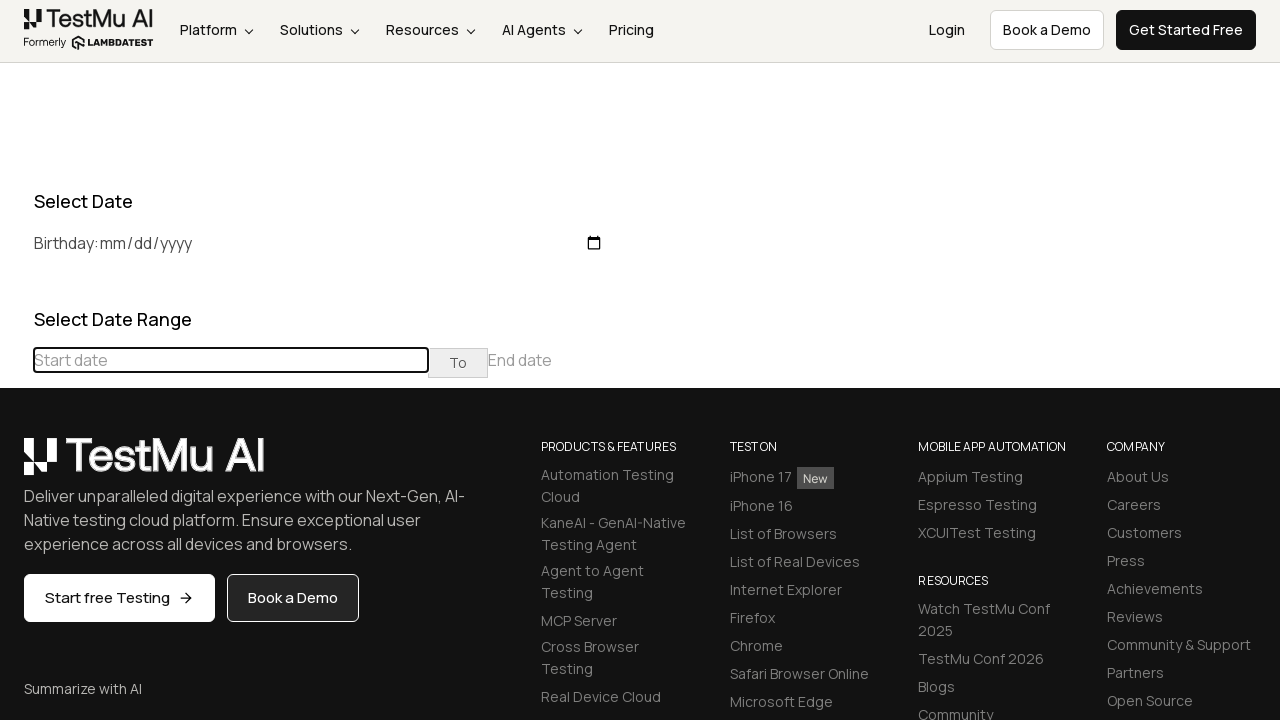

Current calendar view: September 2025
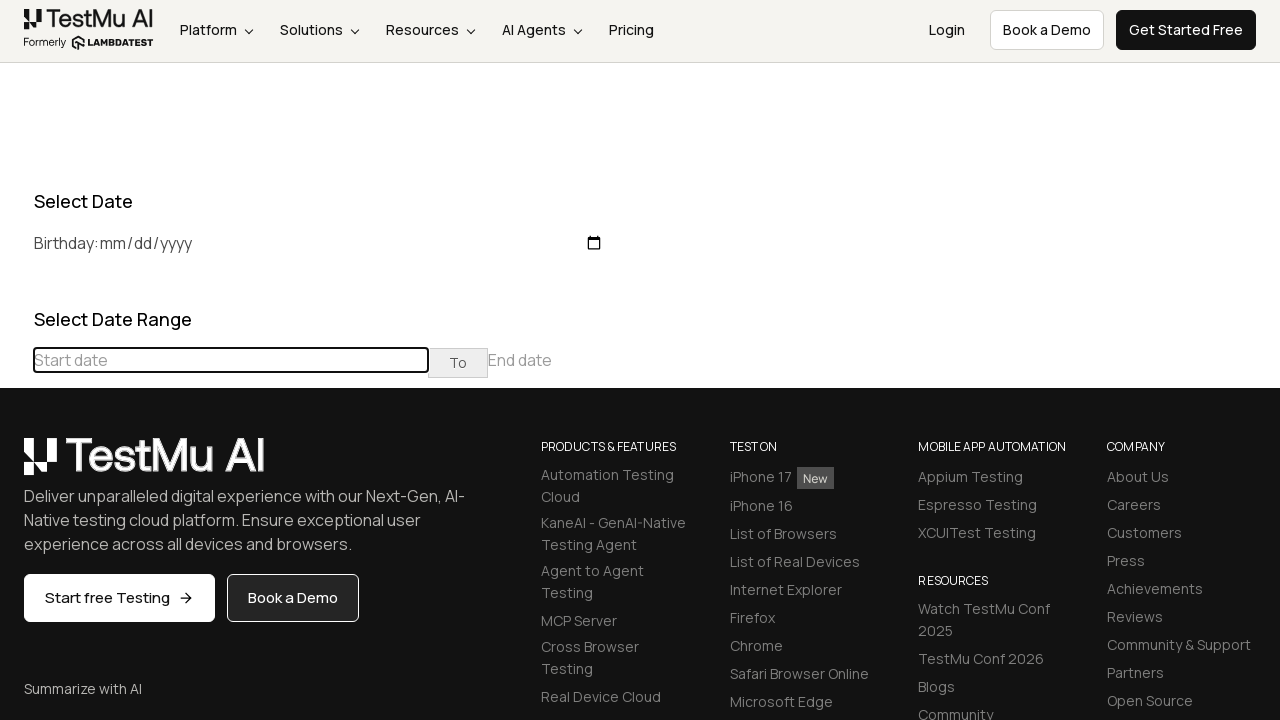

Clicked previous button to navigate backwards at (16, 465) on div[class='datepicker-days'] th[class='prev']
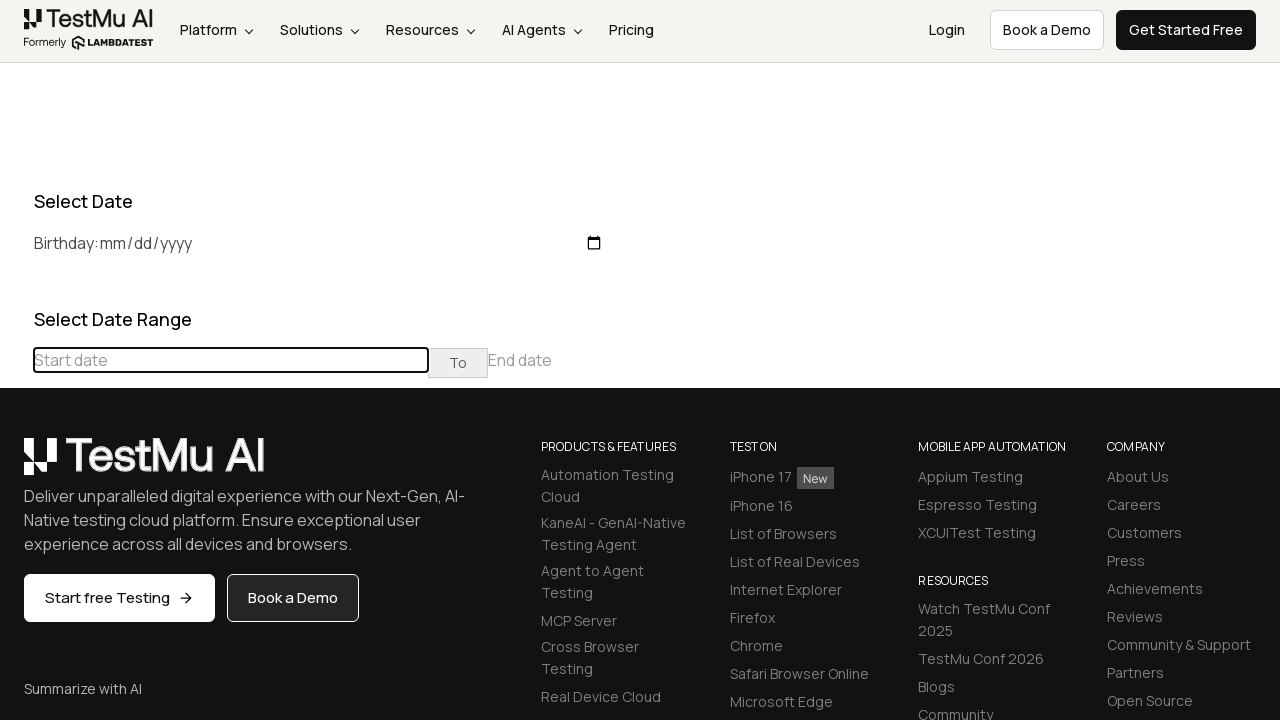

Current calendar view: August 2025
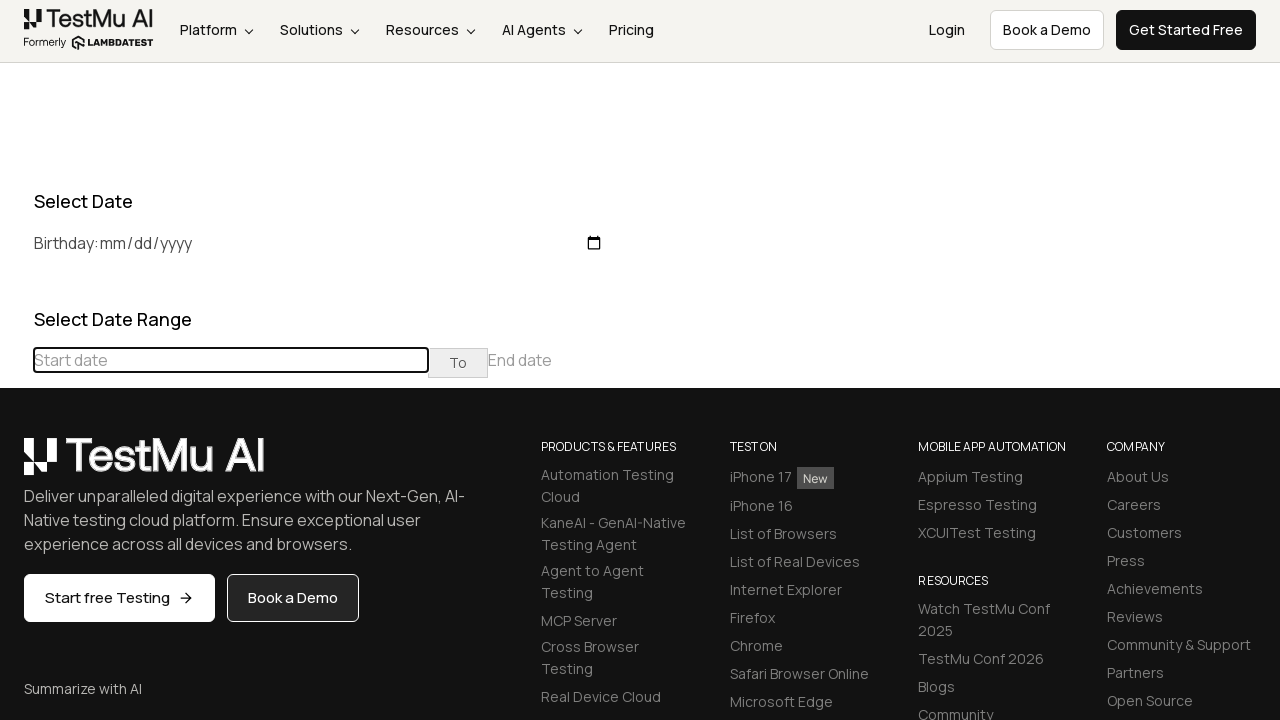

Clicked previous button to navigate backwards at (16, 465) on div[class='datepicker-days'] th[class='prev']
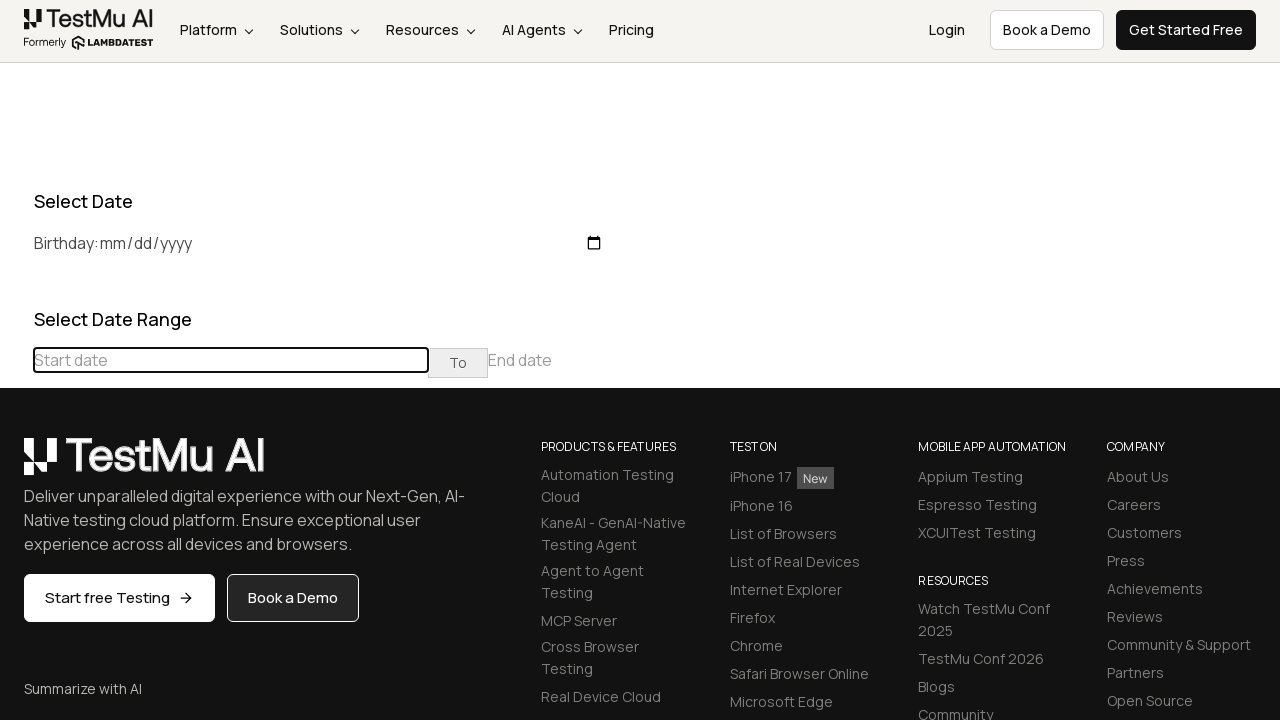

Current calendar view: July 2025
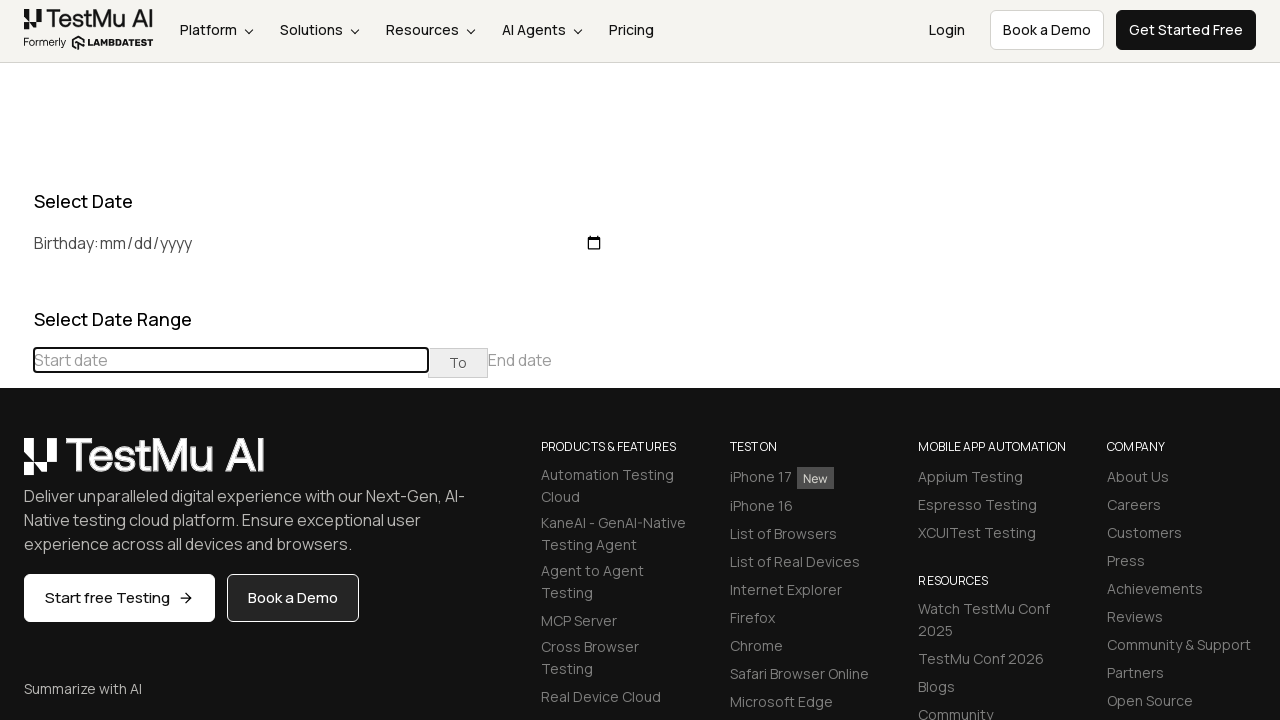

Clicked previous button to navigate backwards at (16, 465) on div[class='datepicker-days'] th[class='prev']
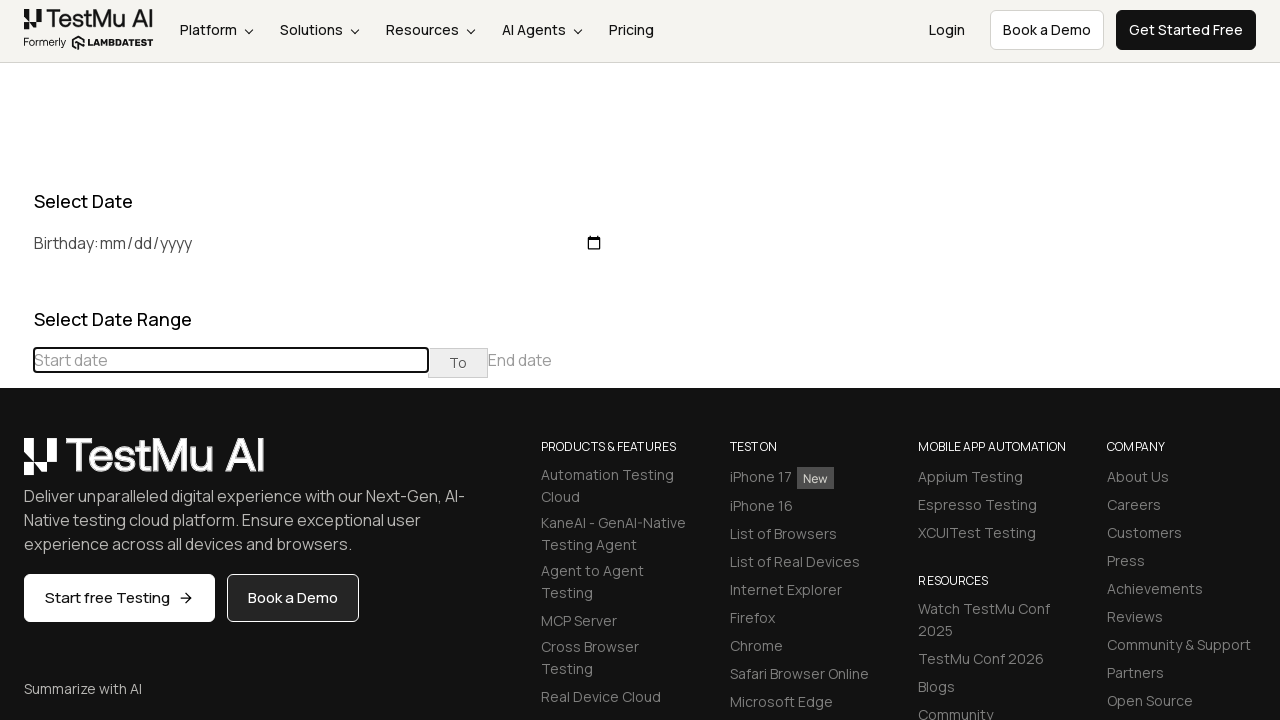

Current calendar view: June 2025
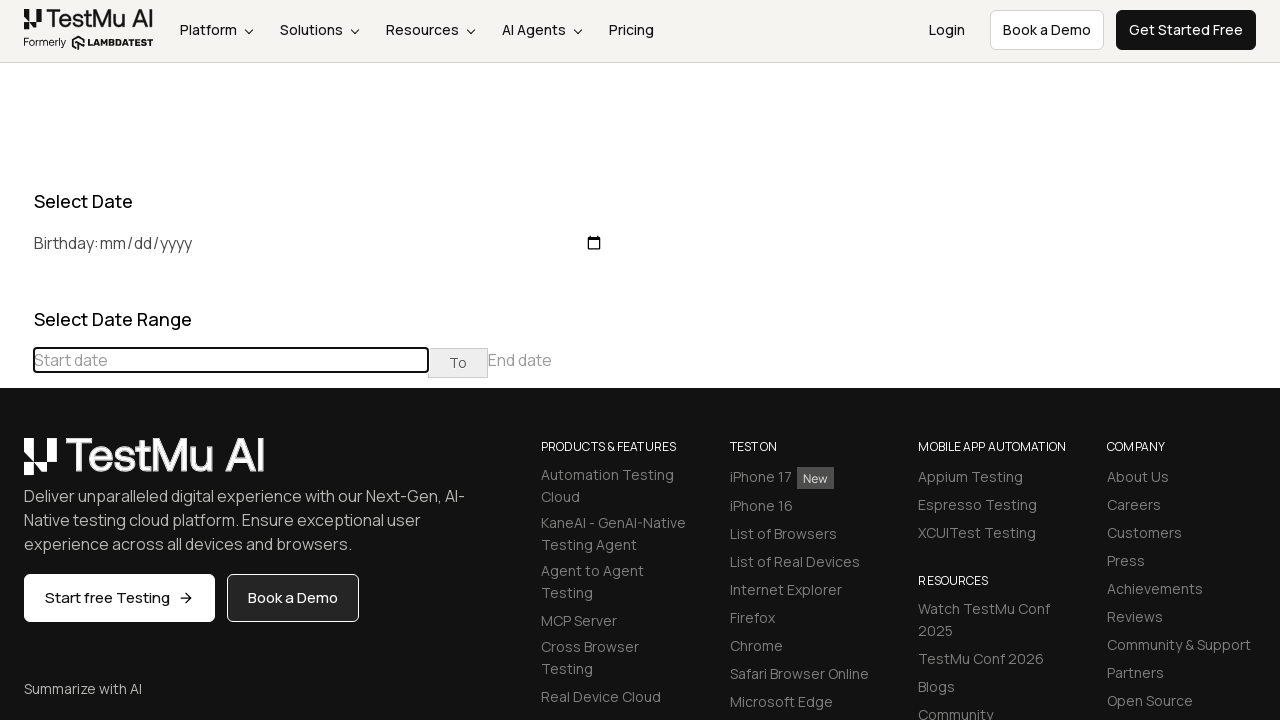

Clicked previous button to navigate backwards at (16, 465) on div[class='datepicker-days'] th[class='prev']
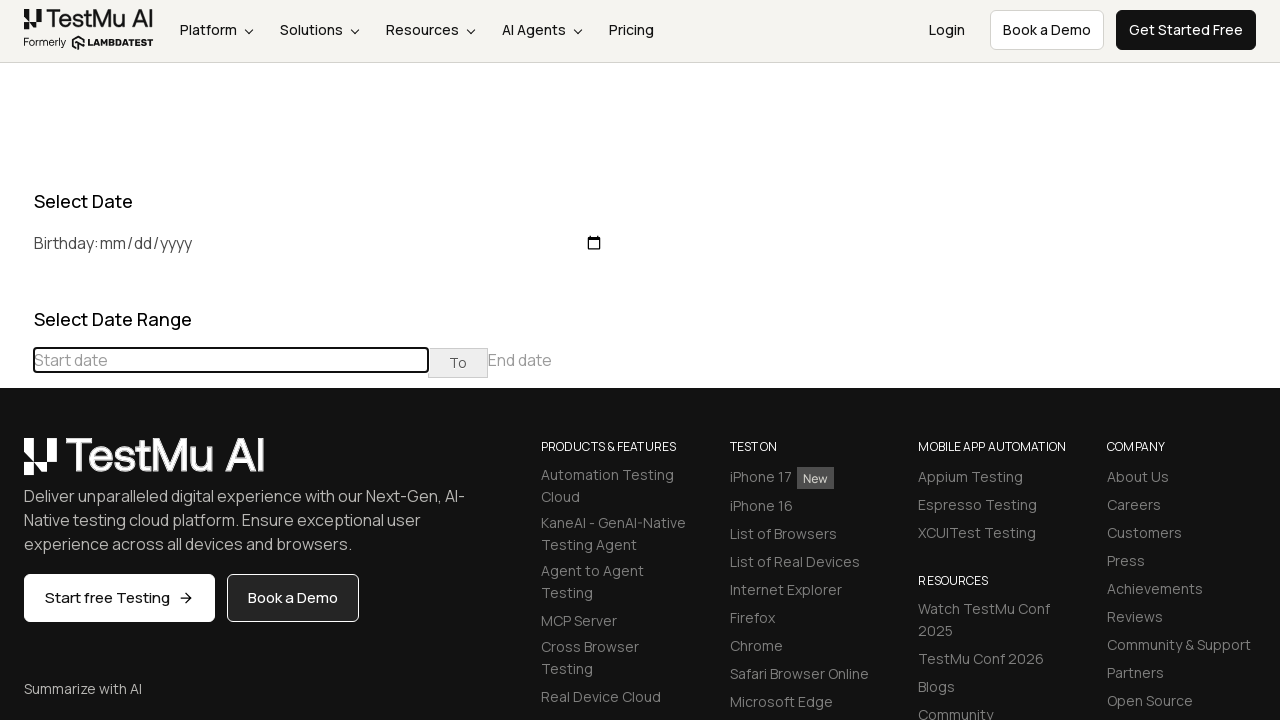

Current calendar view: May 2025
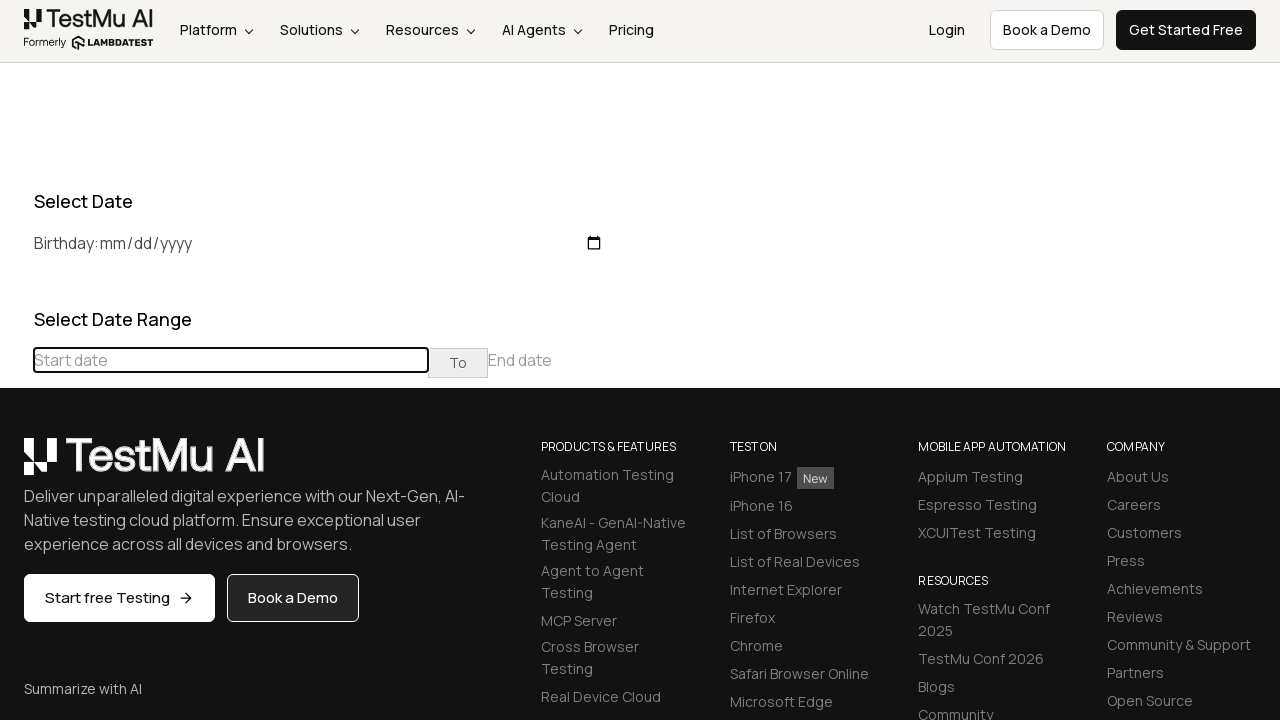

Clicked previous button to navigate backwards at (16, 465) on div[class='datepicker-days'] th[class='prev']
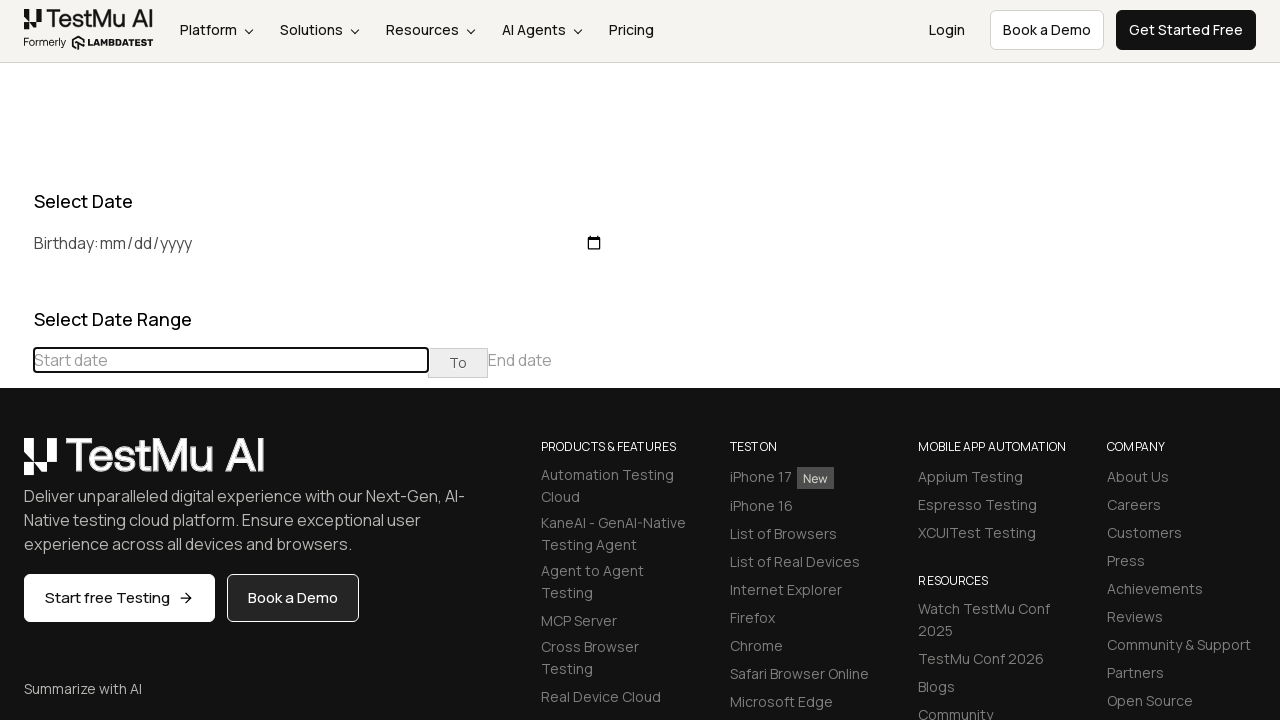

Current calendar view: April 2025
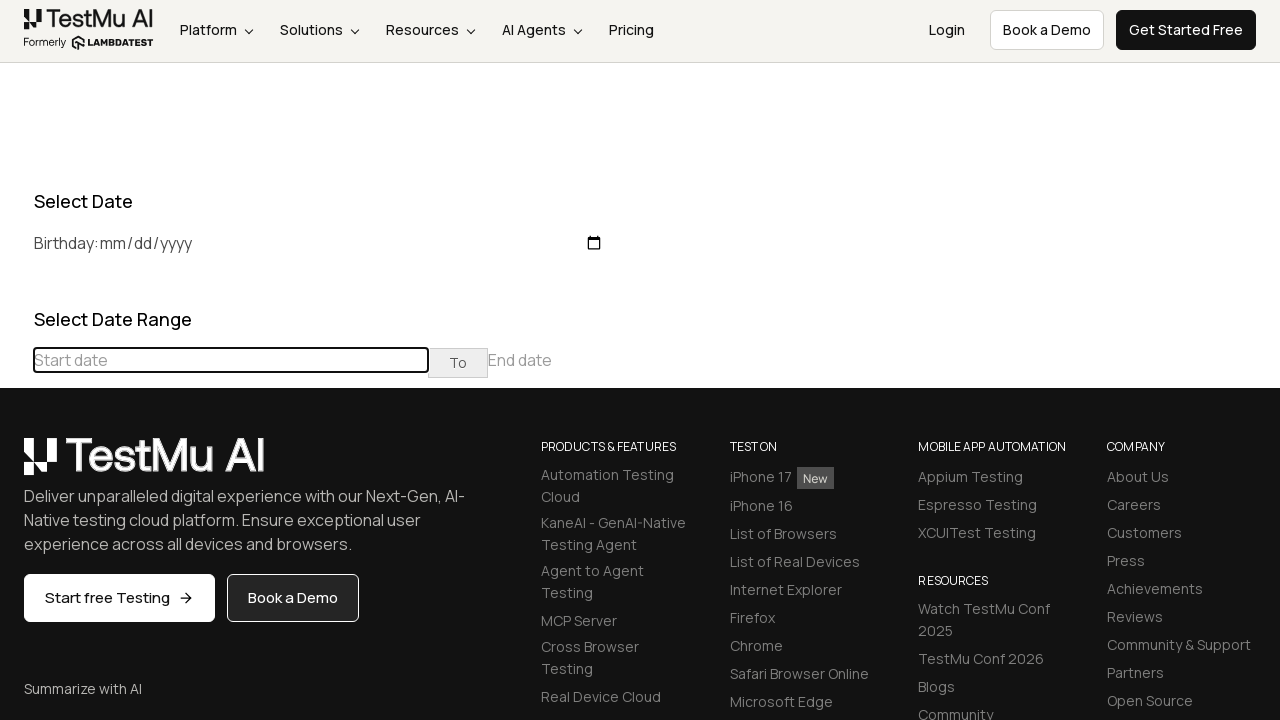

Clicked previous button to navigate backwards at (16, 465) on div[class='datepicker-days'] th[class='prev']
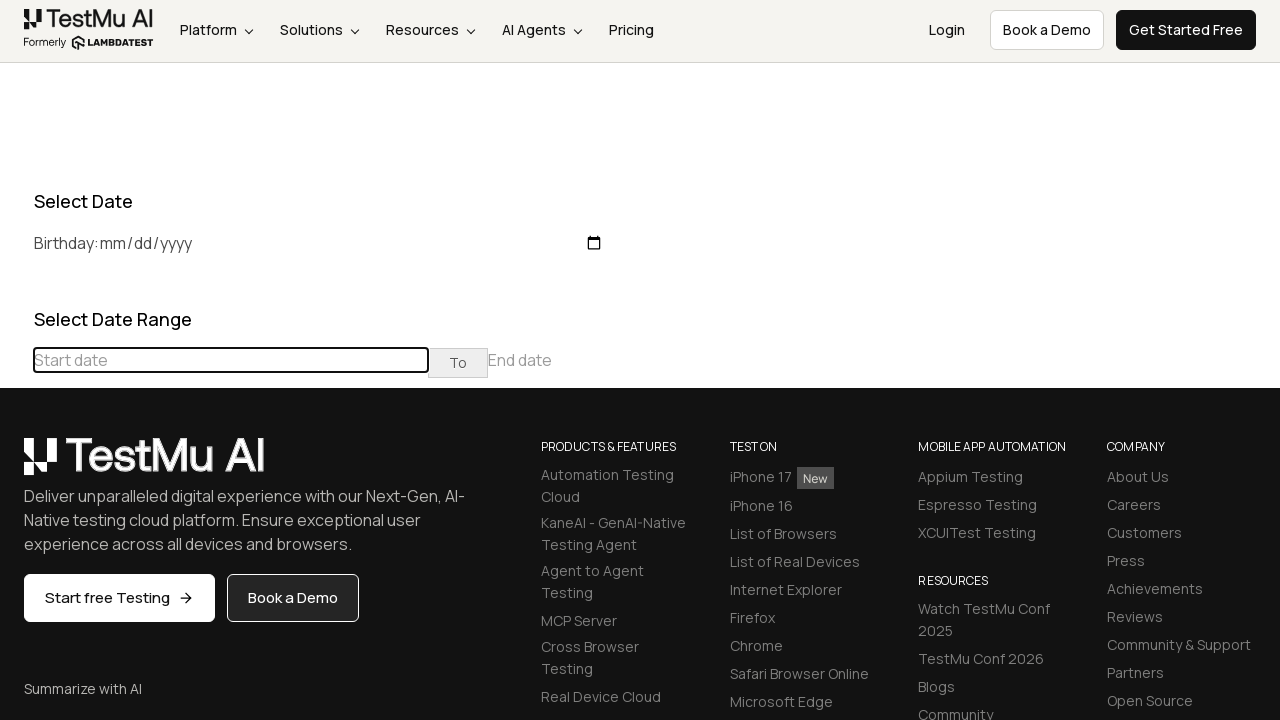

Current calendar view: March 2025
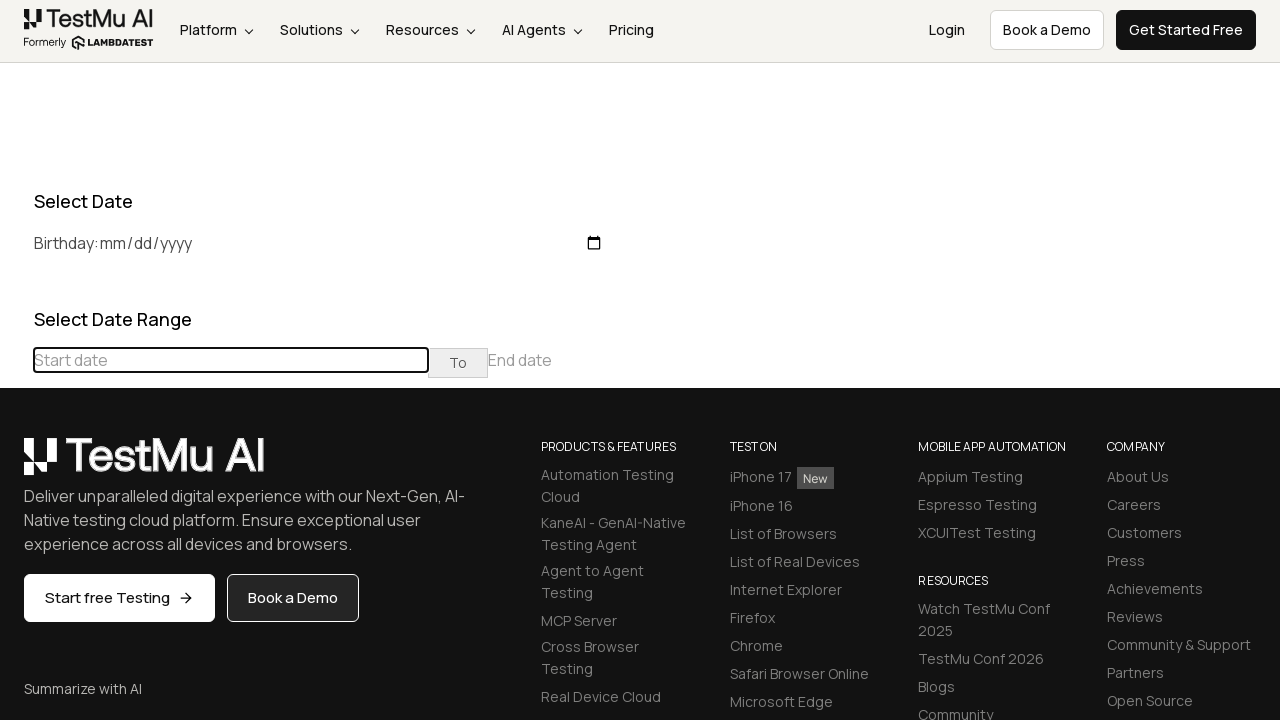

Clicked previous button to navigate backwards at (16, 465) on div[class='datepicker-days'] th[class='prev']
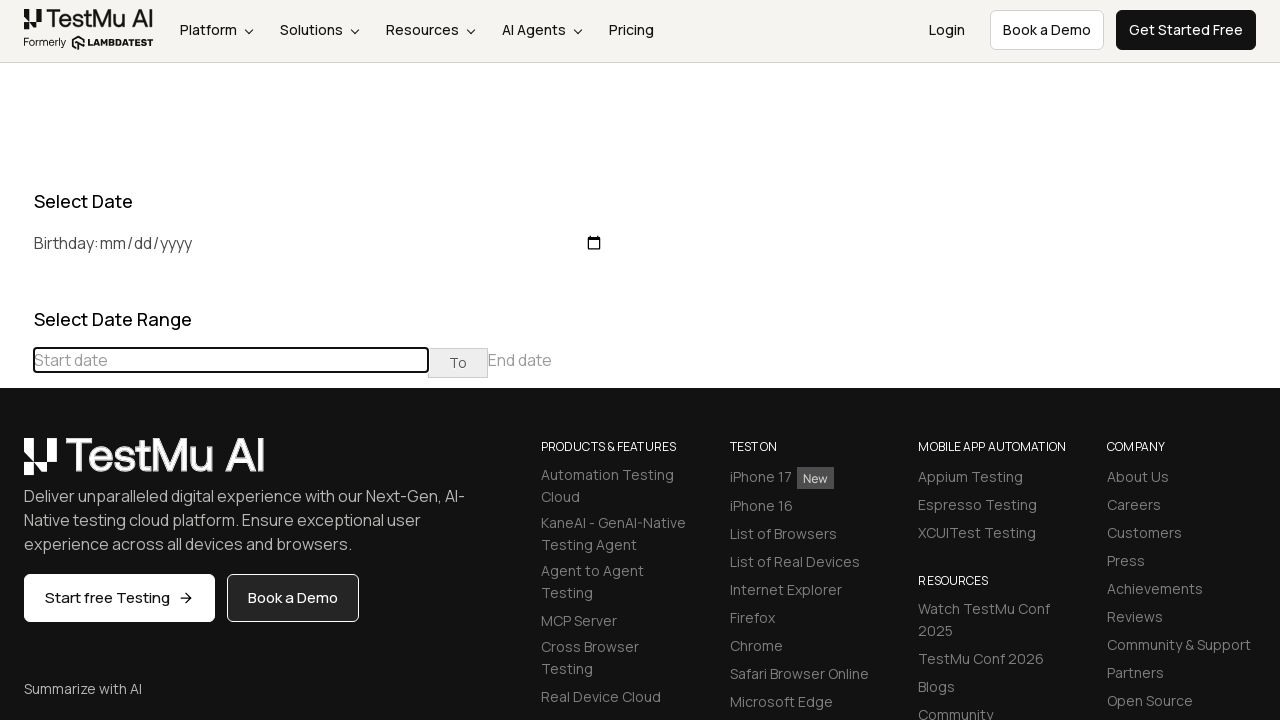

Current calendar view: February 2025
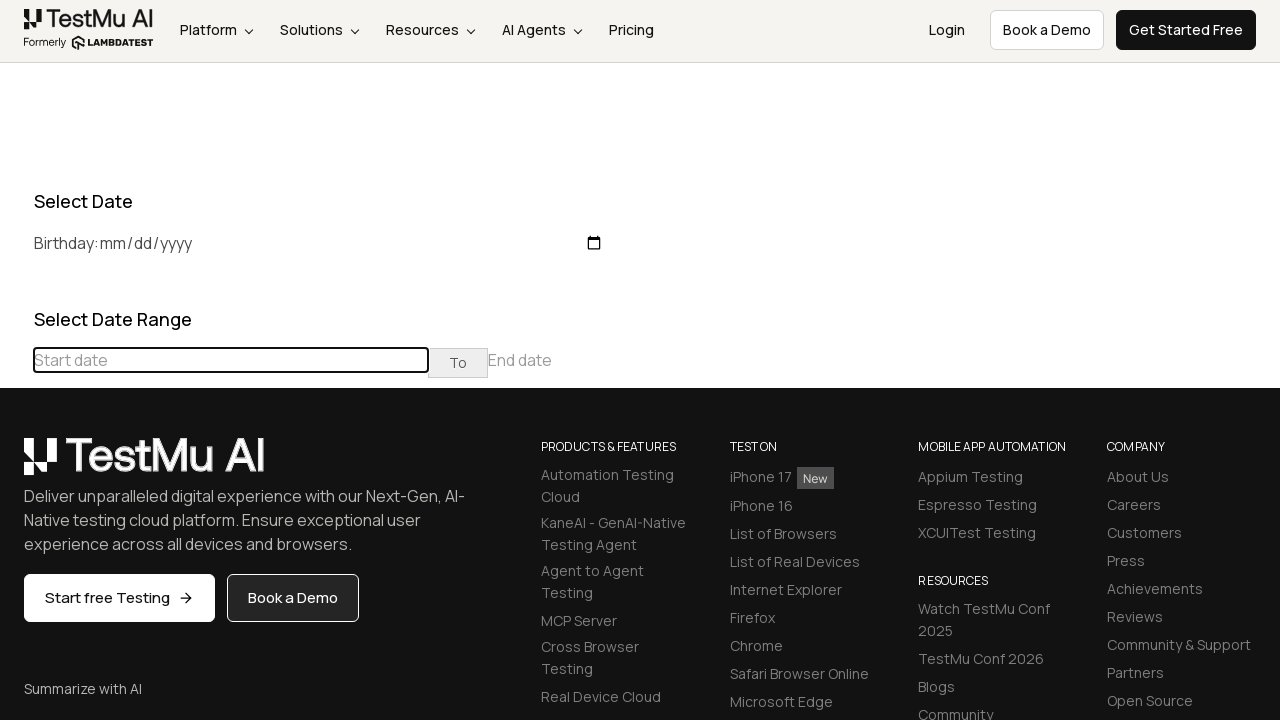

Clicked previous button to navigate backwards at (16, 465) on div[class='datepicker-days'] th[class='prev']
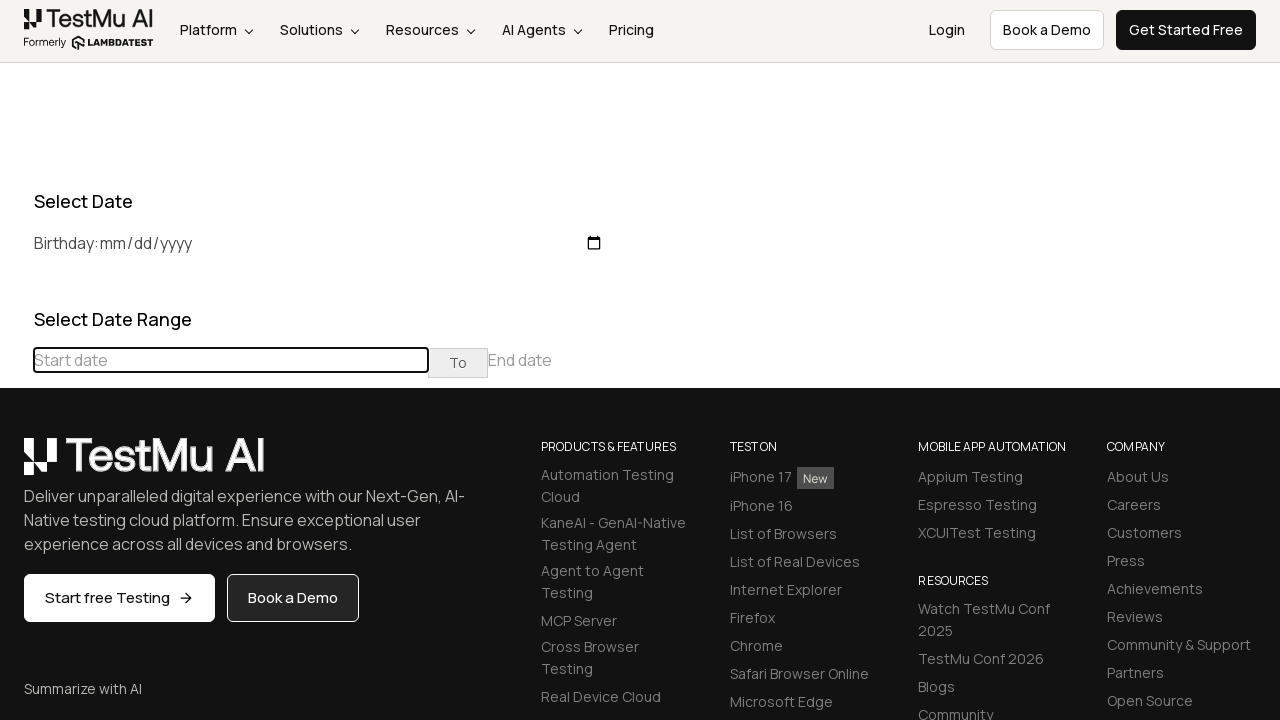

Current calendar view: January 2025
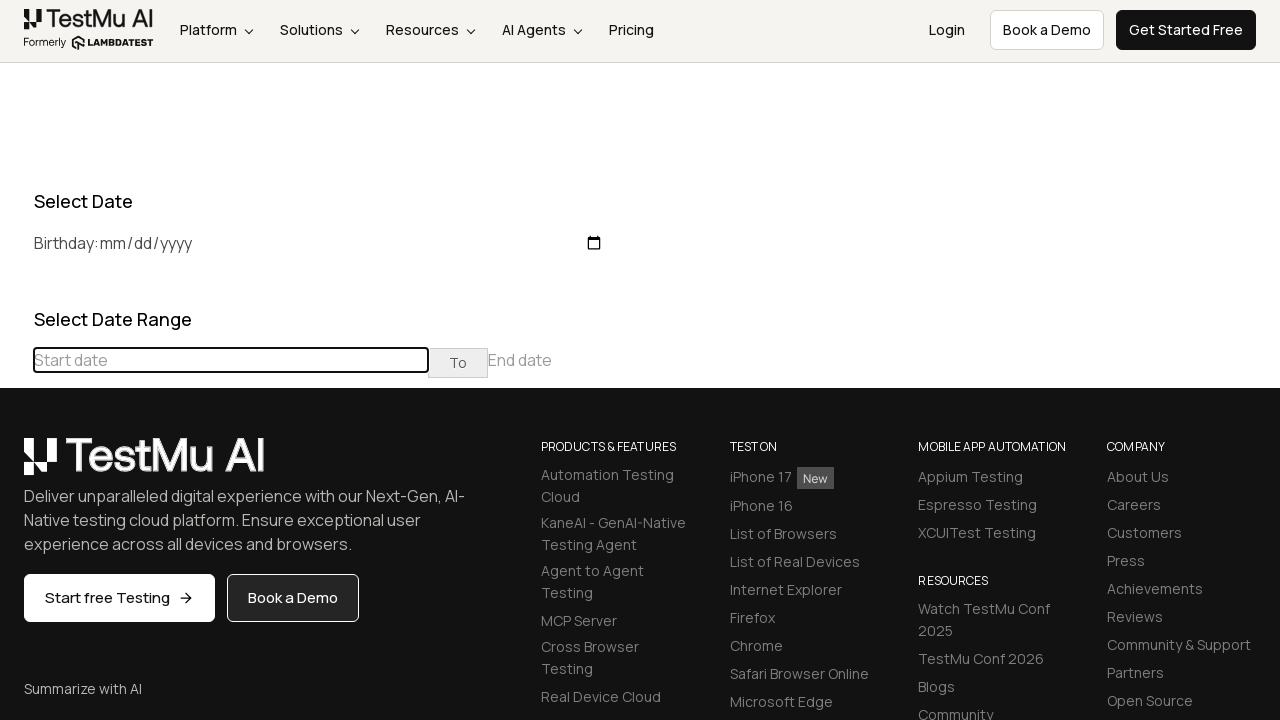

Clicked previous button to navigate backwards at (16, 465) on div[class='datepicker-days'] th[class='prev']
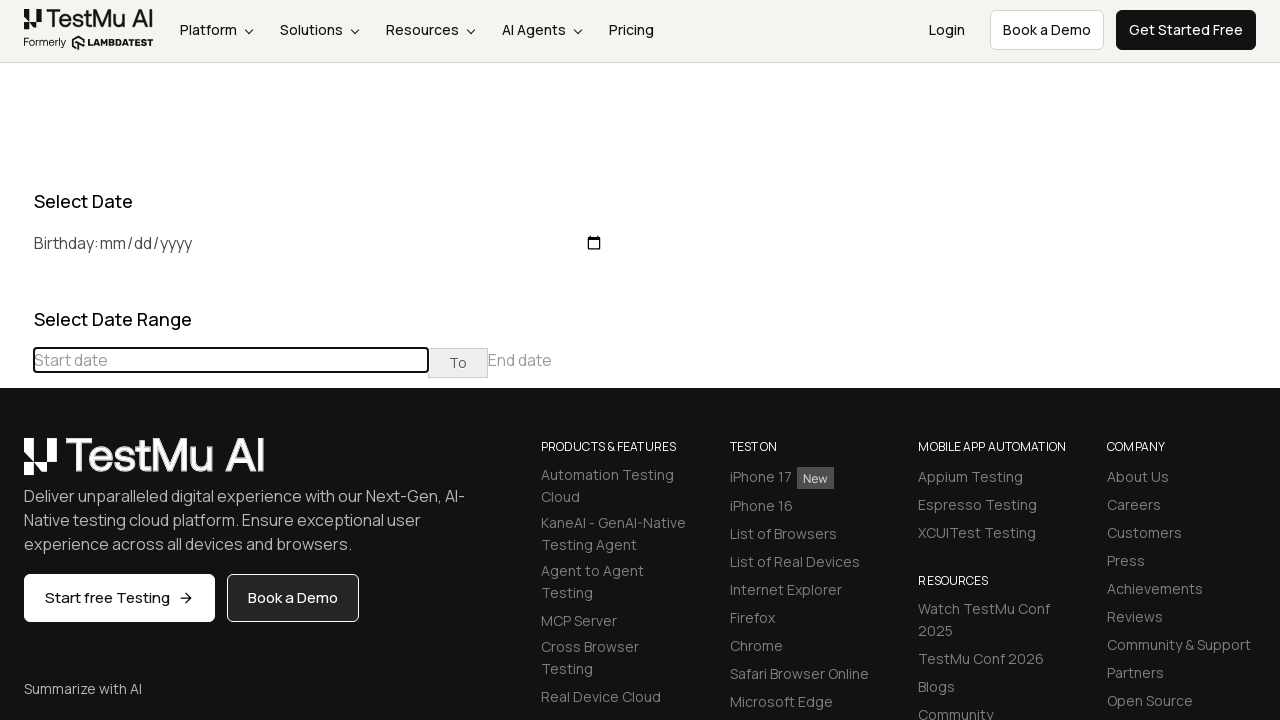

Current calendar view: December 2024
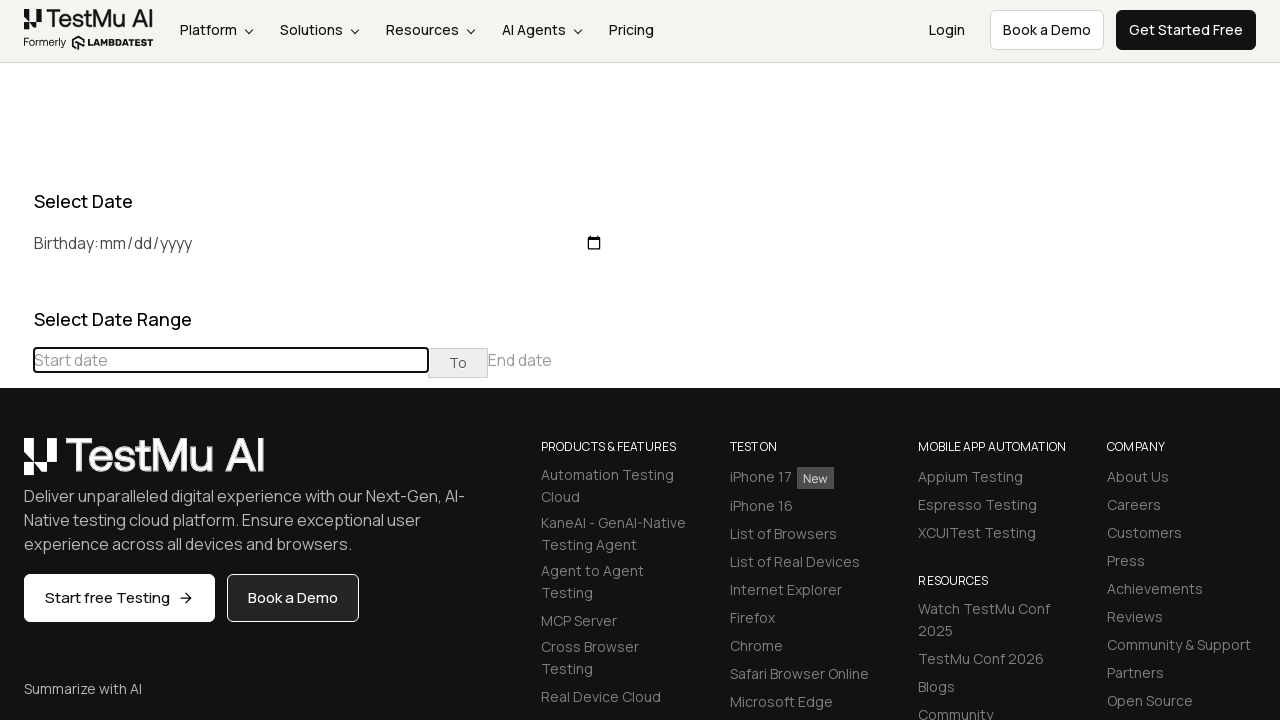

Clicked previous button to navigate backwards at (16, 465) on div[class='datepicker-days'] th[class='prev']
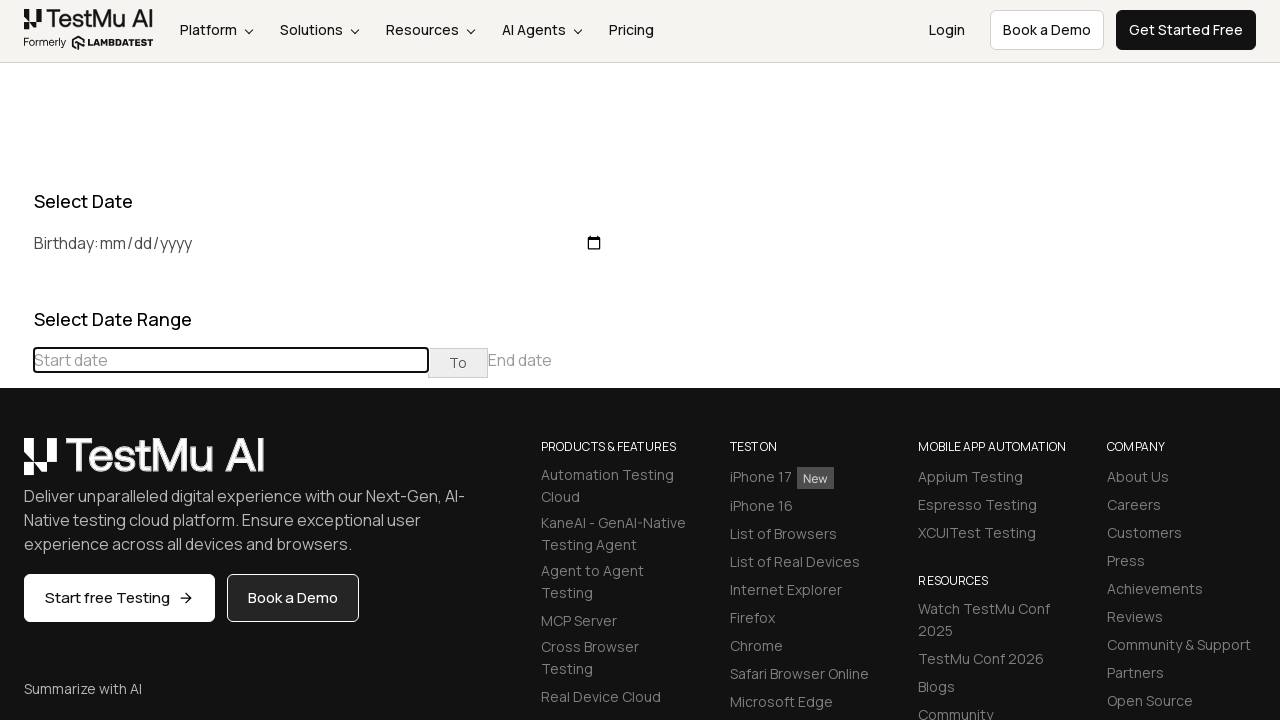

Current calendar view: November 2024
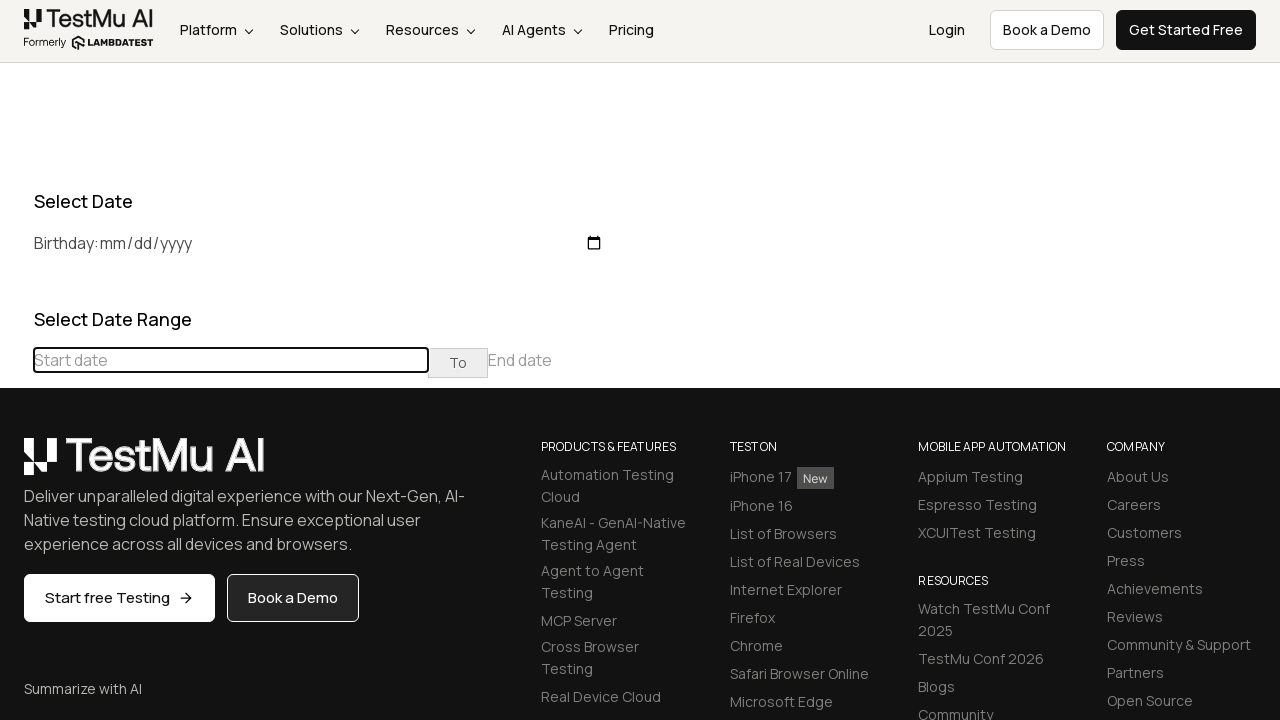

Clicked previous button to navigate backwards at (16, 465) on div[class='datepicker-days'] th[class='prev']
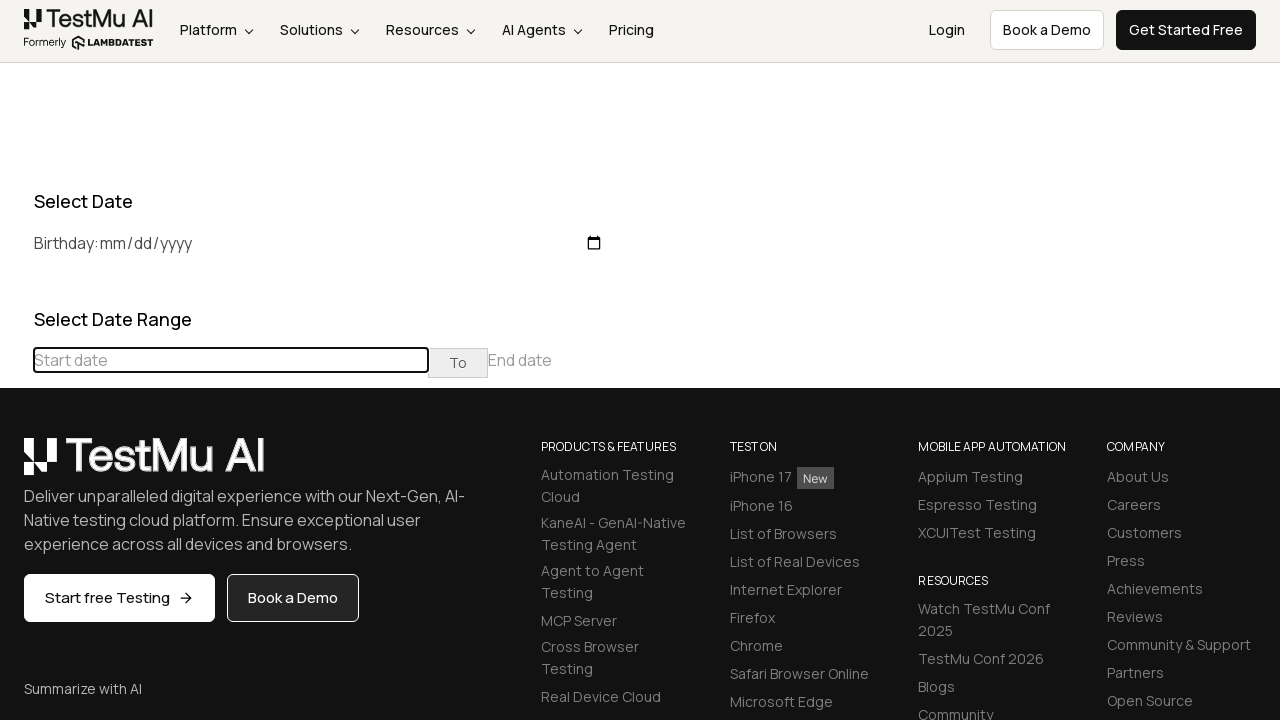

Current calendar view: October 2024
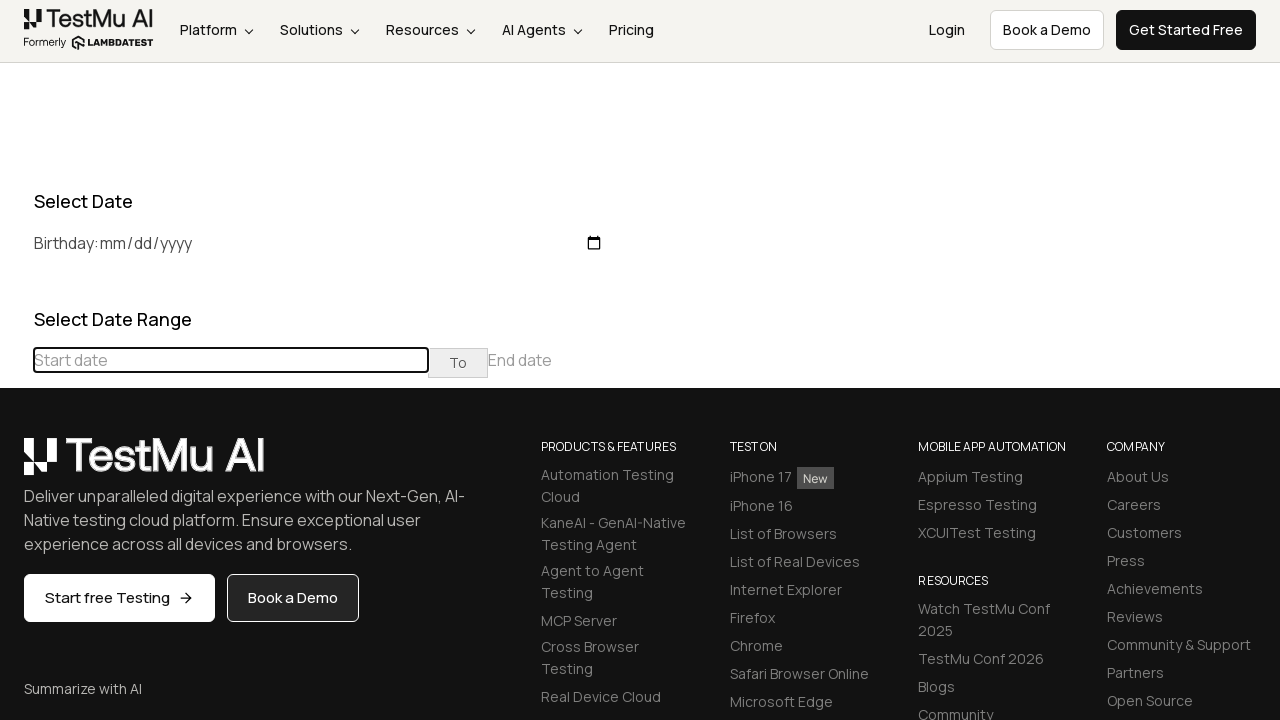

Clicked previous button to navigate backwards at (16, 465) on div[class='datepicker-days'] th[class='prev']
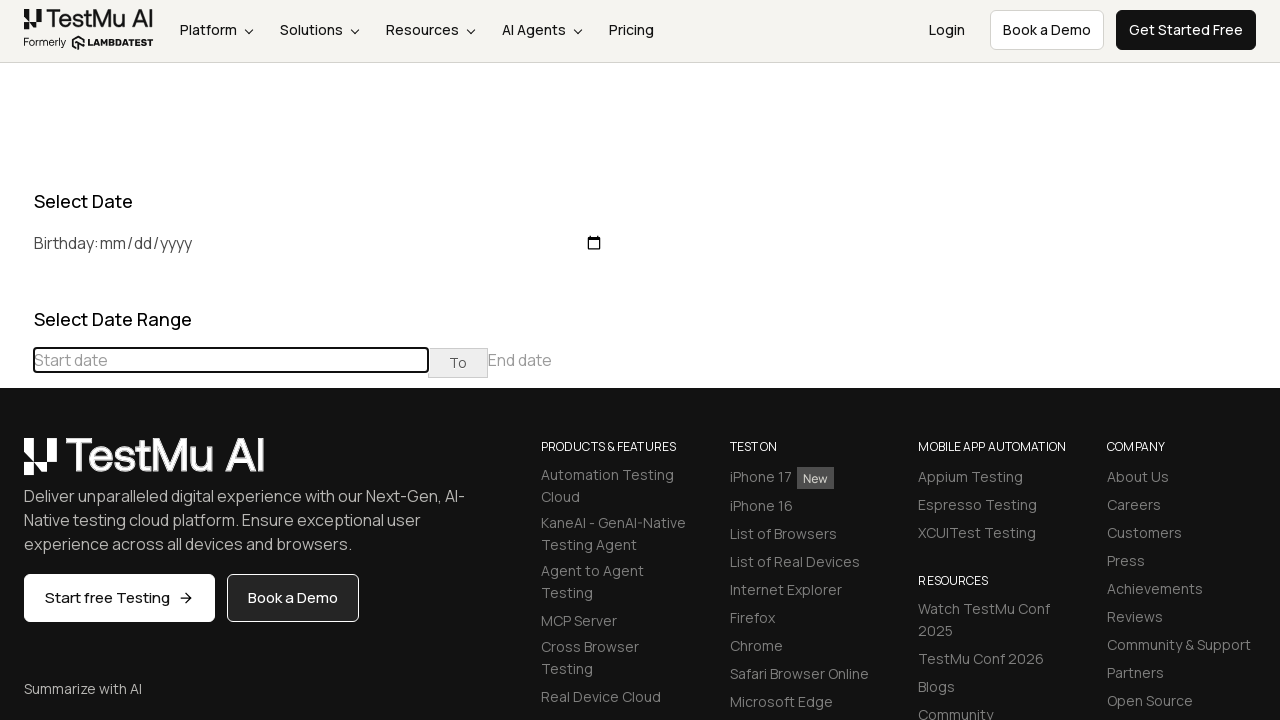

Current calendar view: September 2024
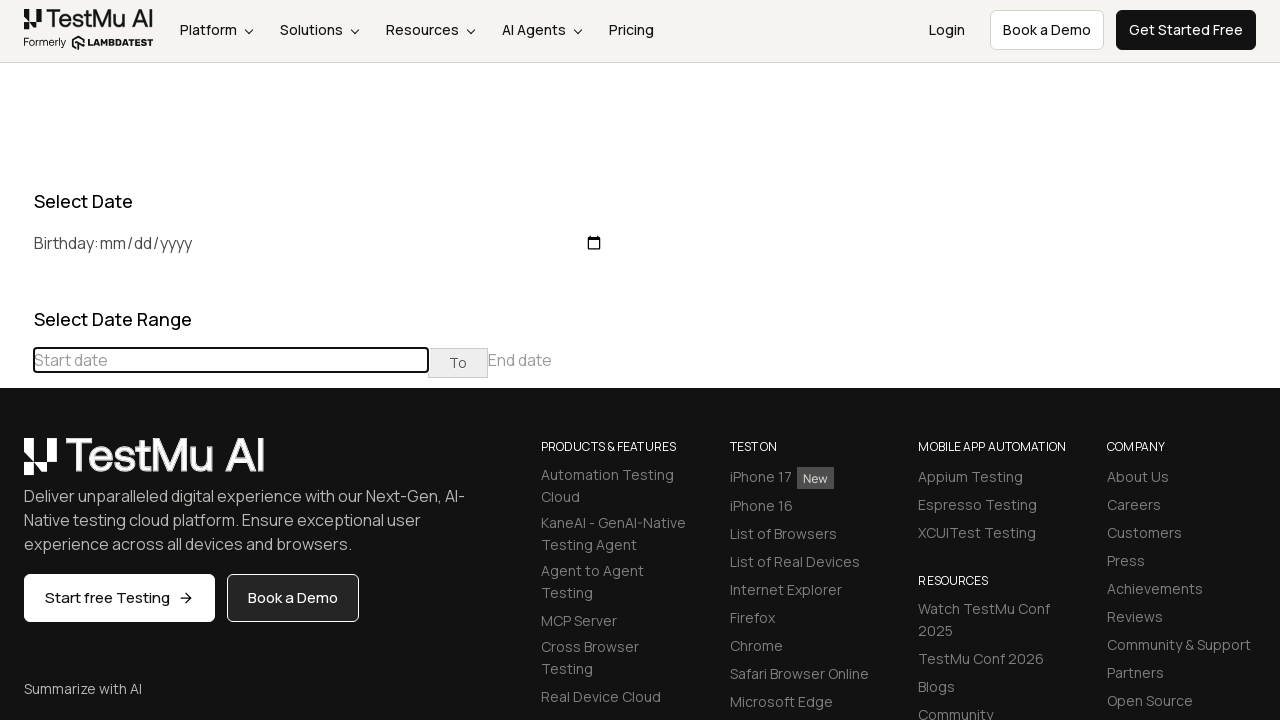

Clicked previous button to navigate backwards at (16, 465) on div[class='datepicker-days'] th[class='prev']
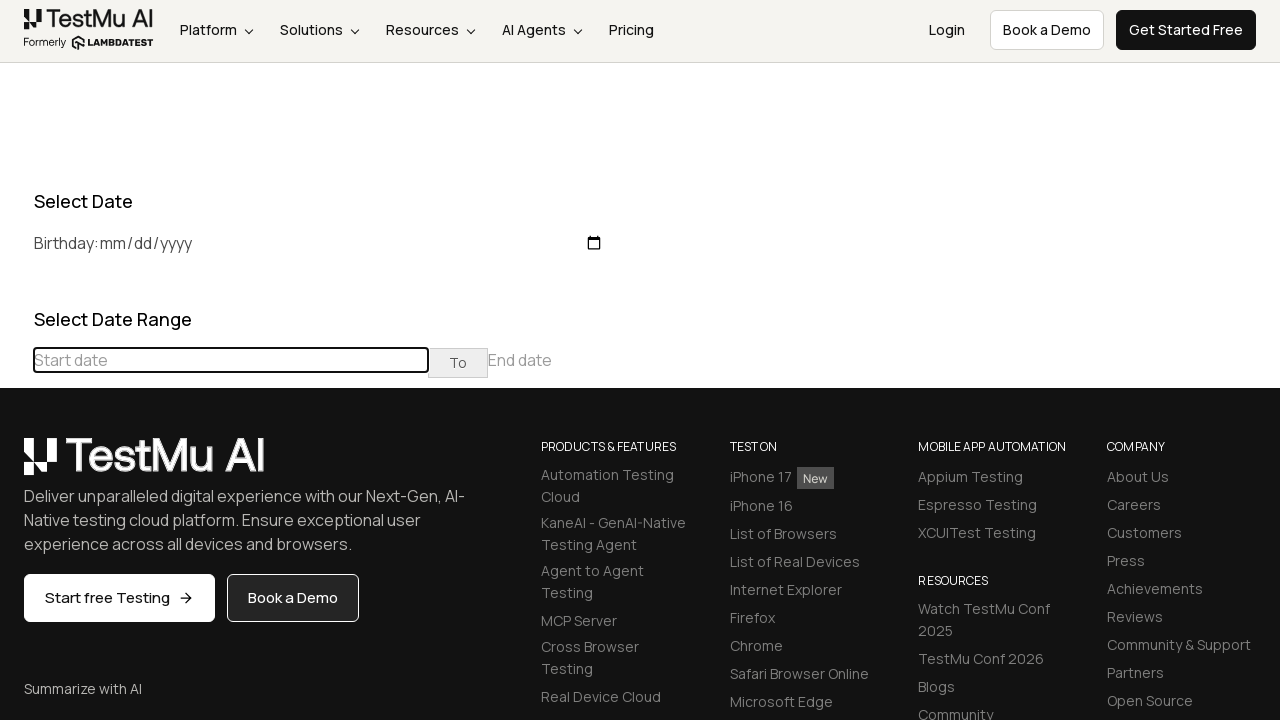

Current calendar view: August 2024
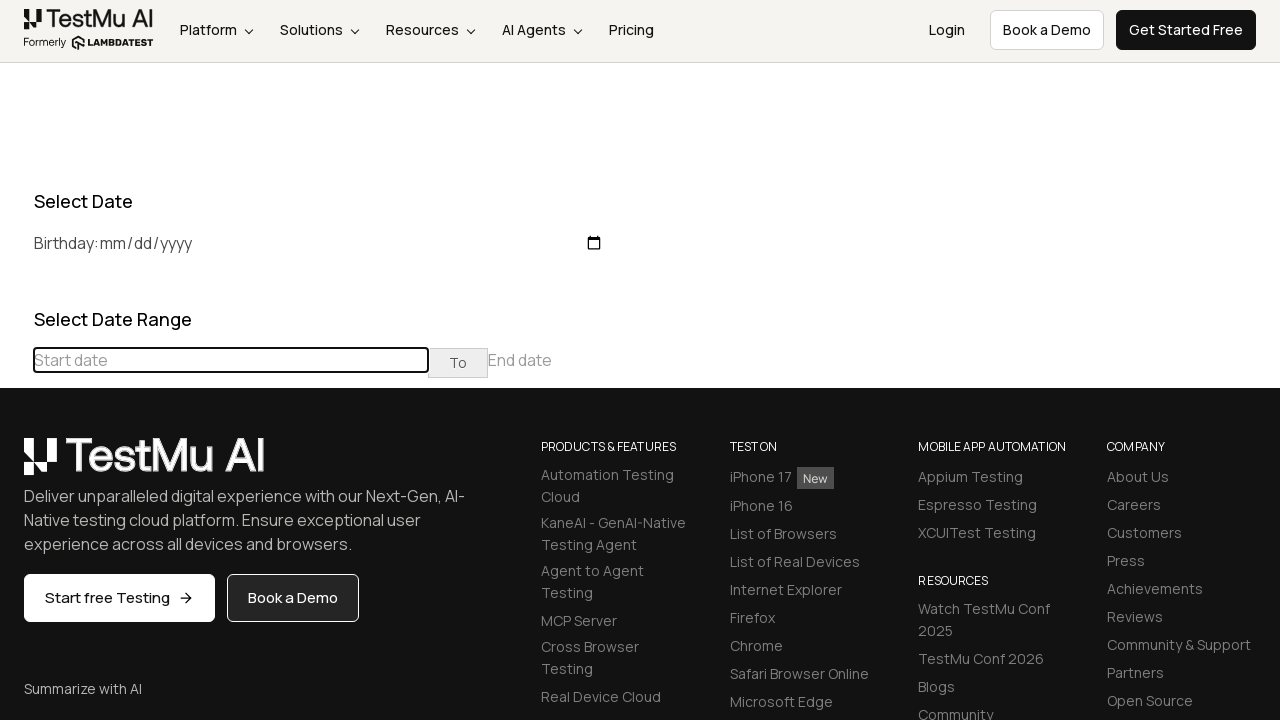

Clicked previous button to navigate backwards at (16, 465) on div[class='datepicker-days'] th[class='prev']
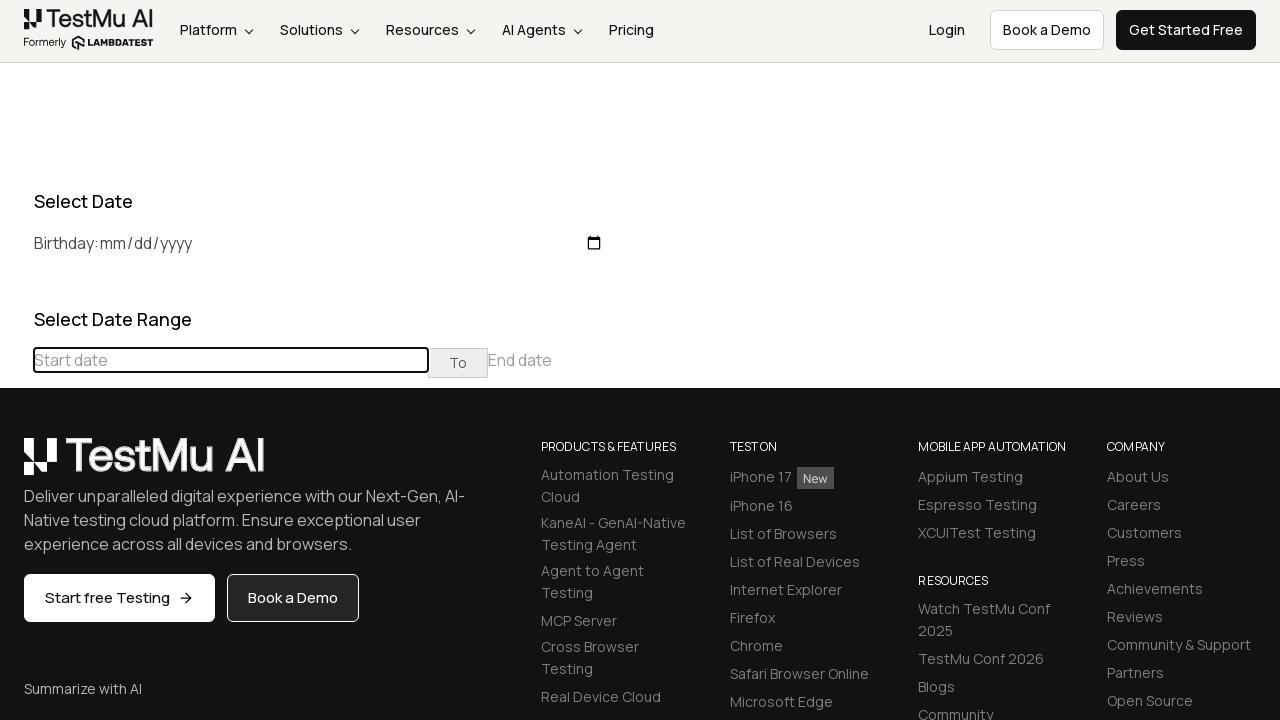

Current calendar view: July 2024
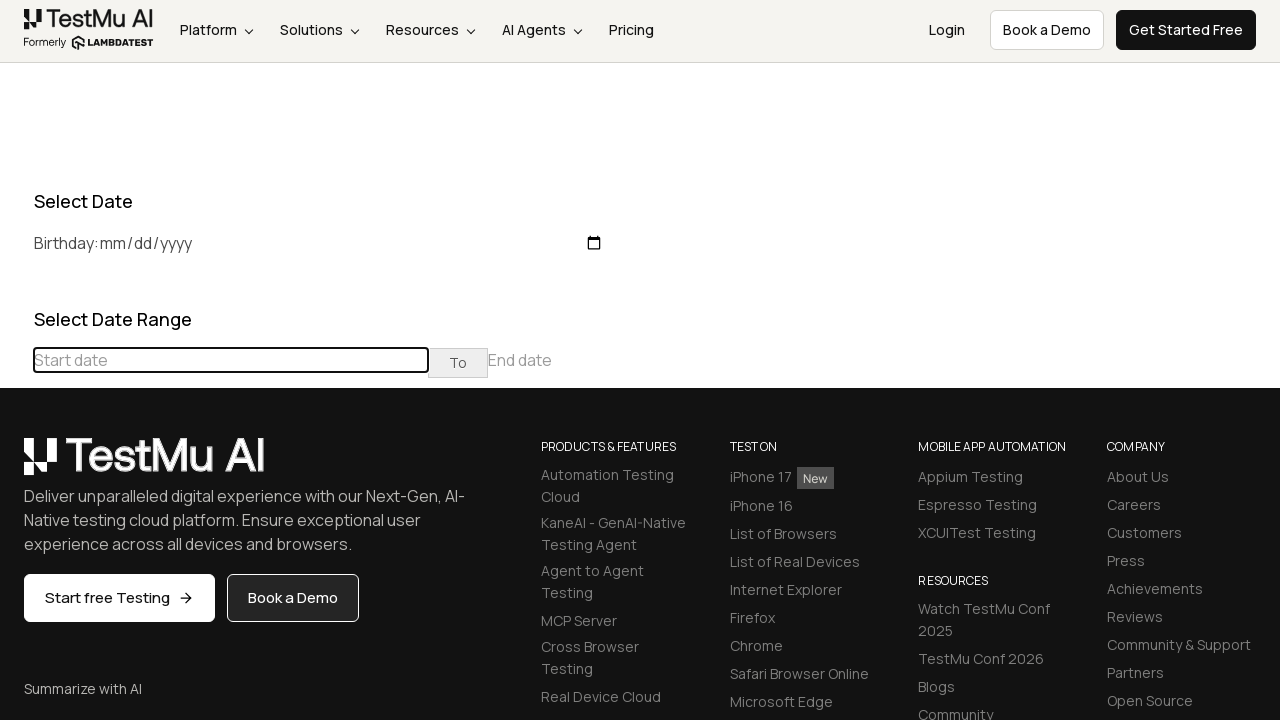

Clicked previous button to navigate backwards at (16, 465) on div[class='datepicker-days'] th[class='prev']
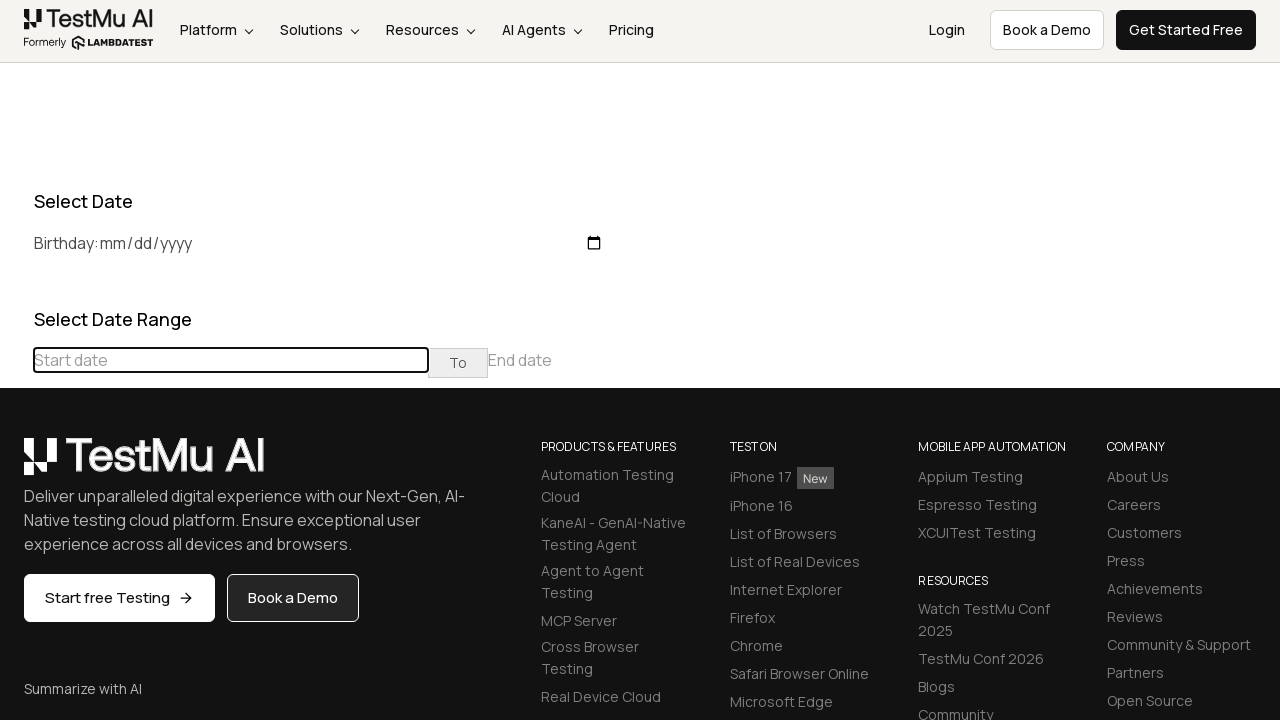

Current calendar view: June 2024
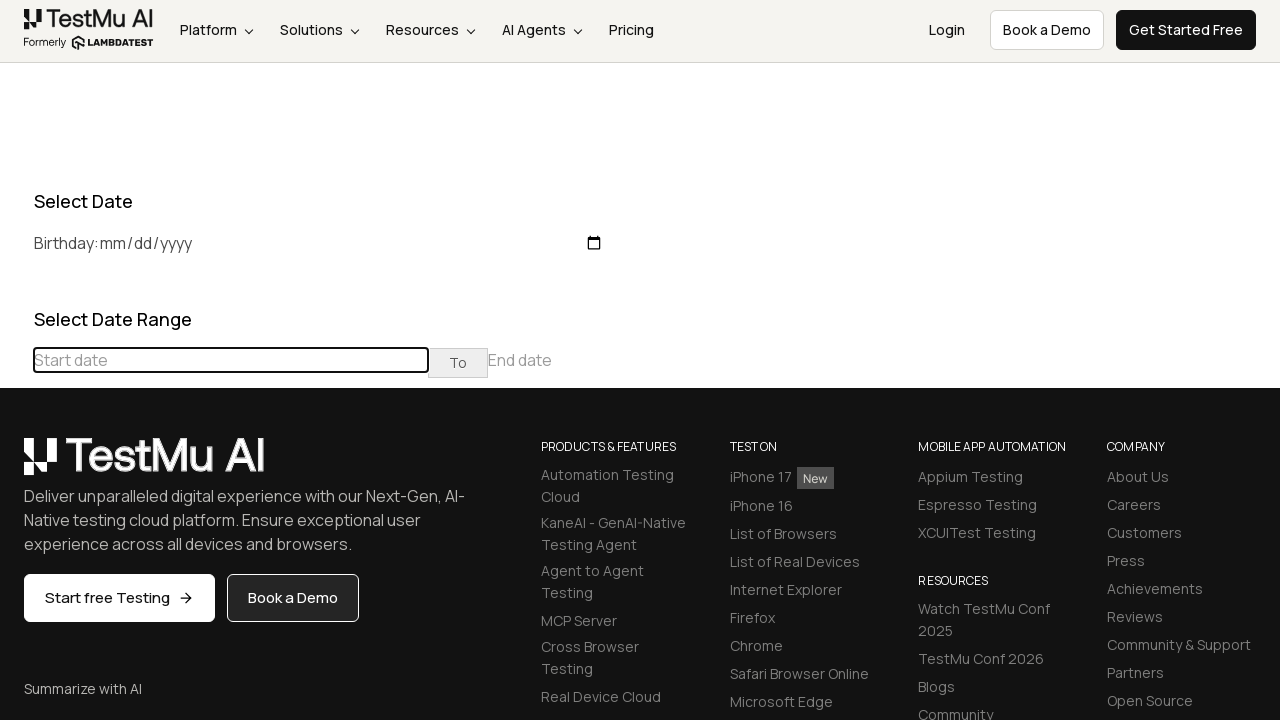

Clicked previous button to navigate backwards at (16, 465) on div[class='datepicker-days'] th[class='prev']
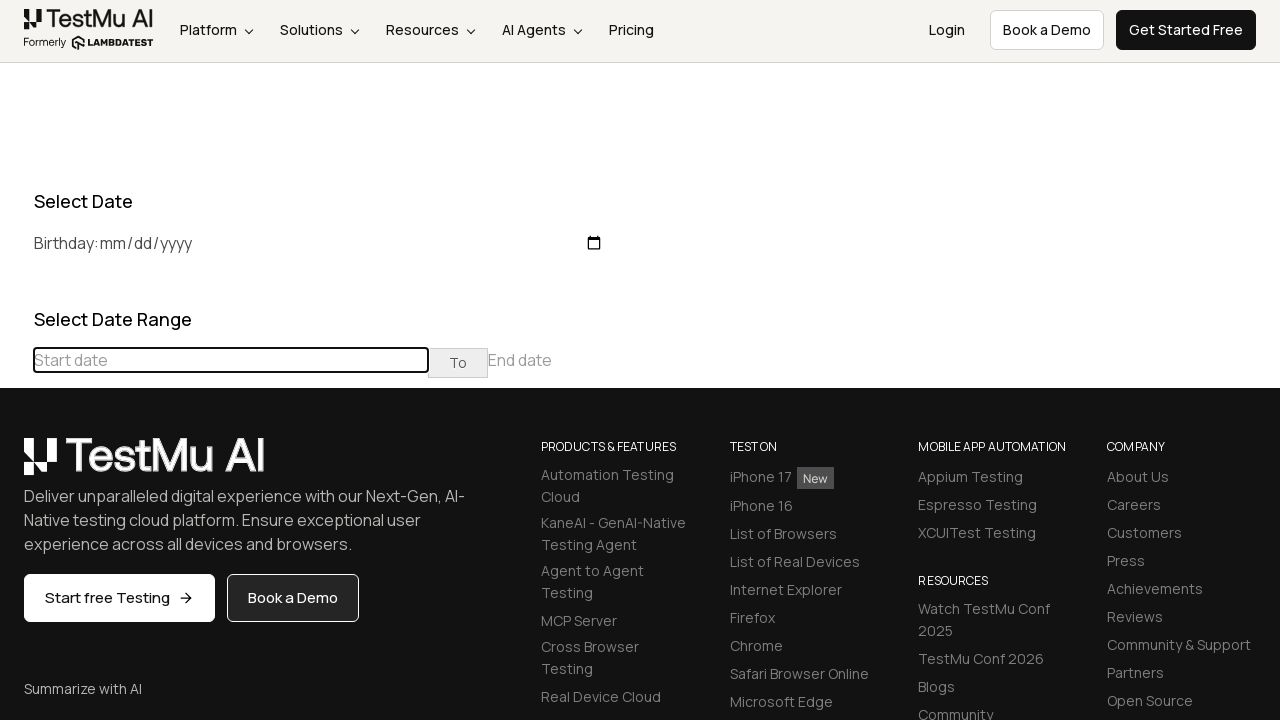

Current calendar view: May 2024
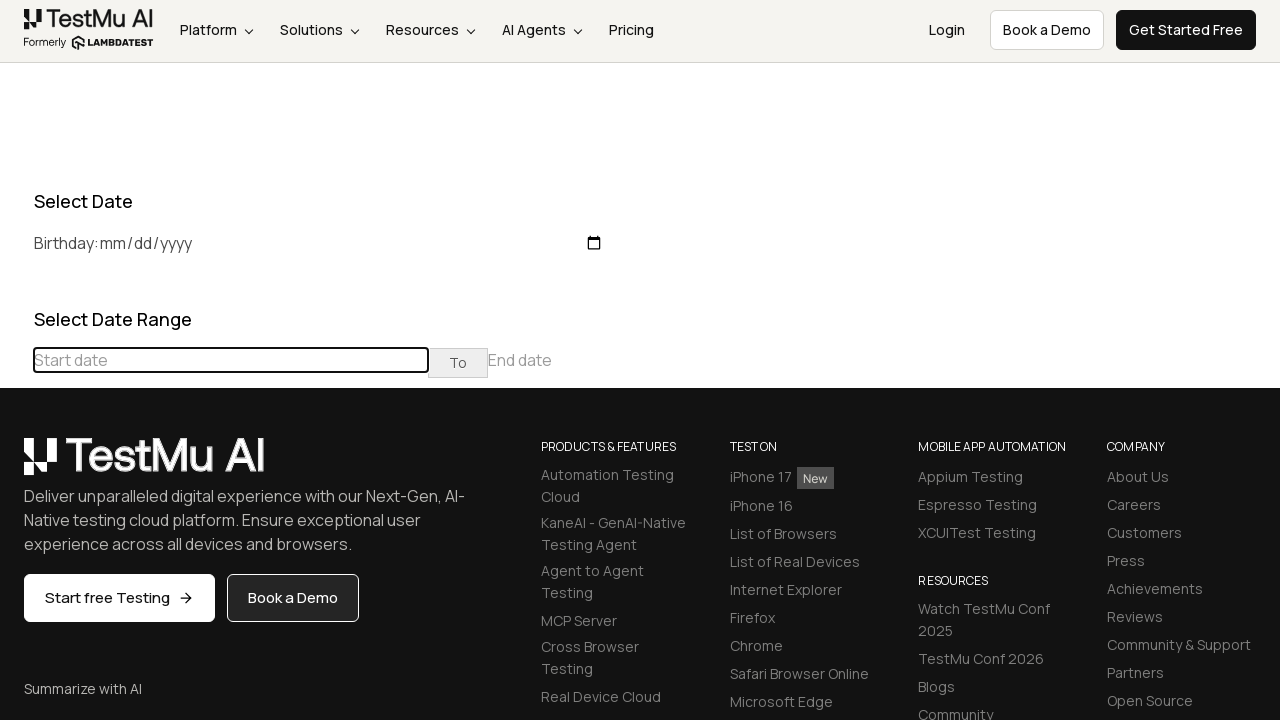

Clicked previous button to navigate backwards at (16, 465) on div[class='datepicker-days'] th[class='prev']
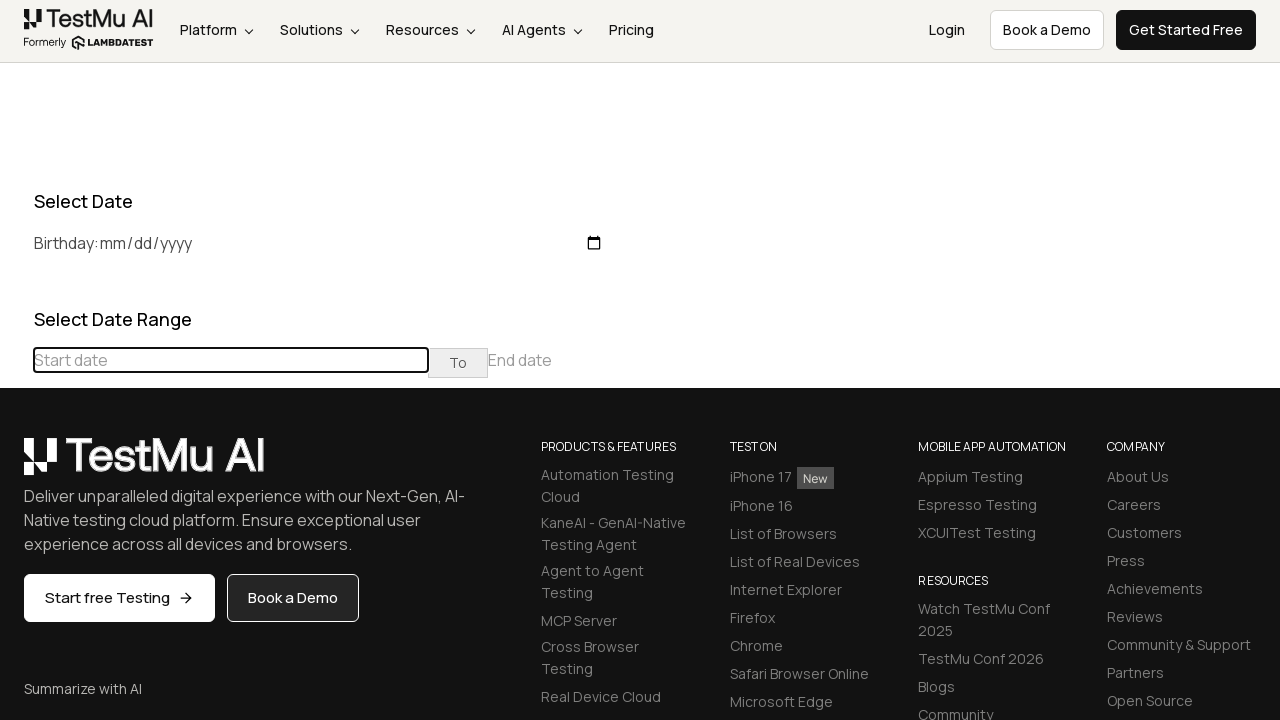

Current calendar view: April 2024
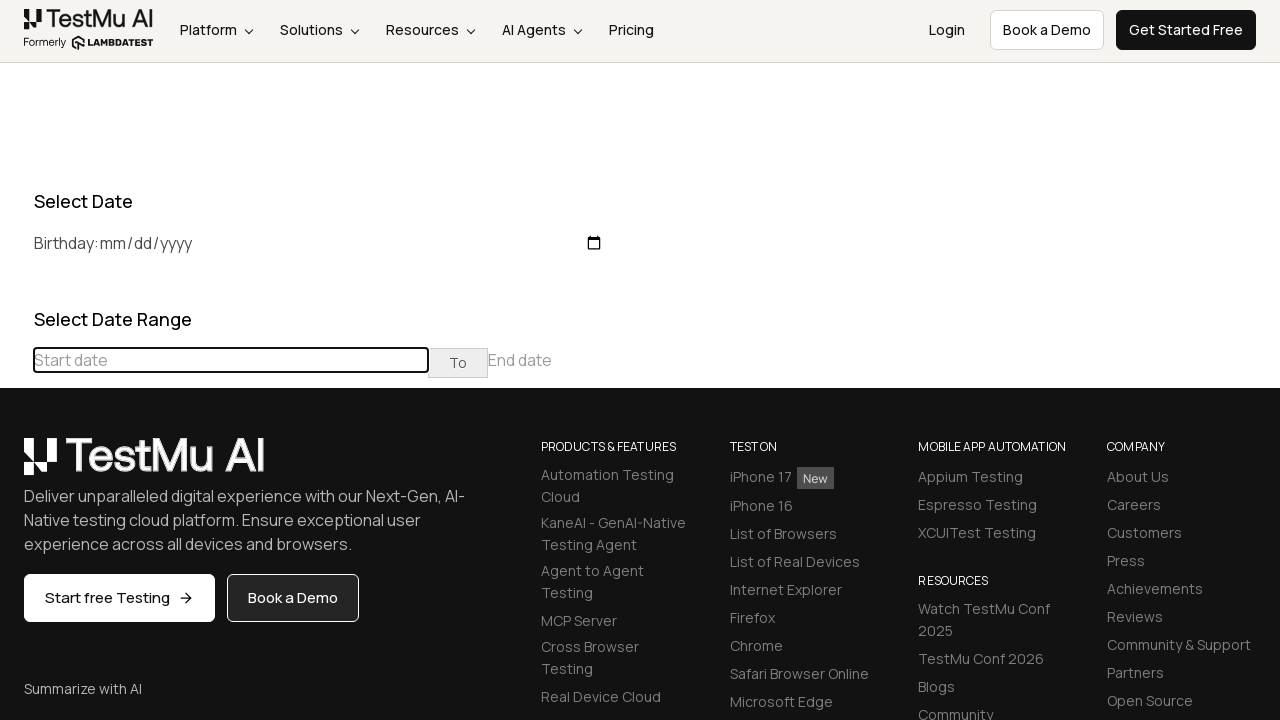

Clicked previous button to navigate backwards at (16, 465) on div[class='datepicker-days'] th[class='prev']
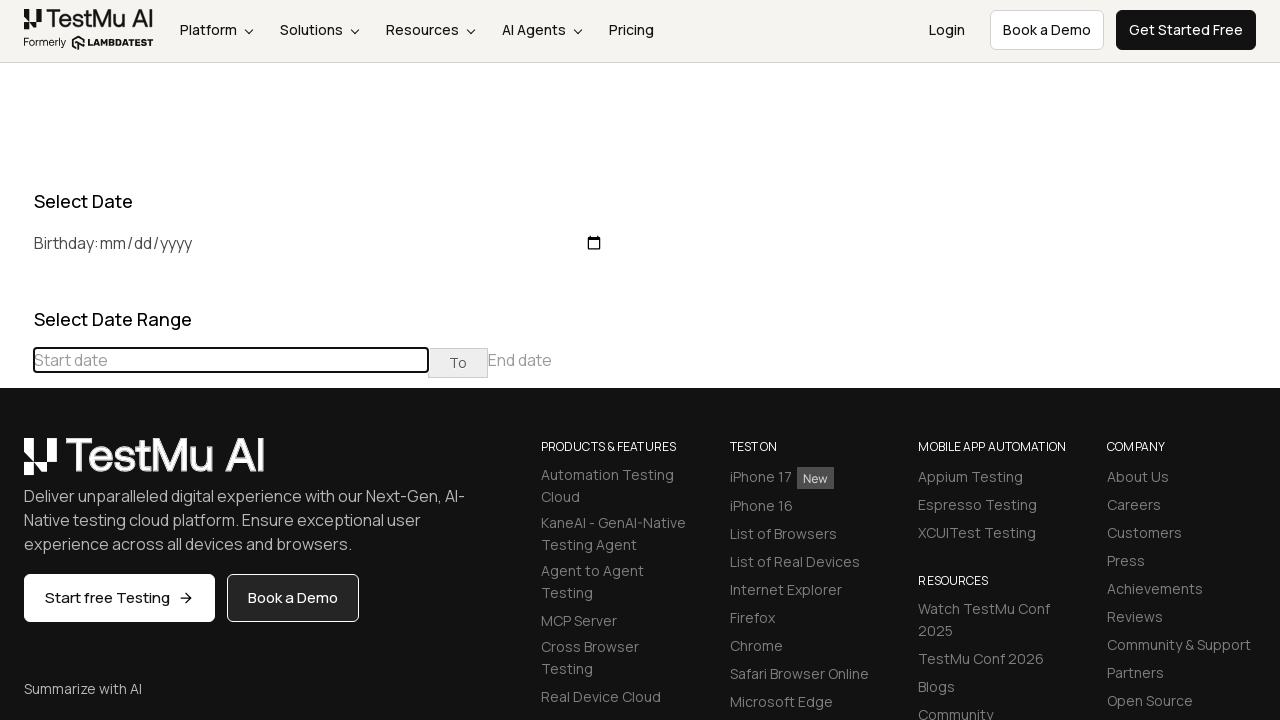

Current calendar view: March 2024
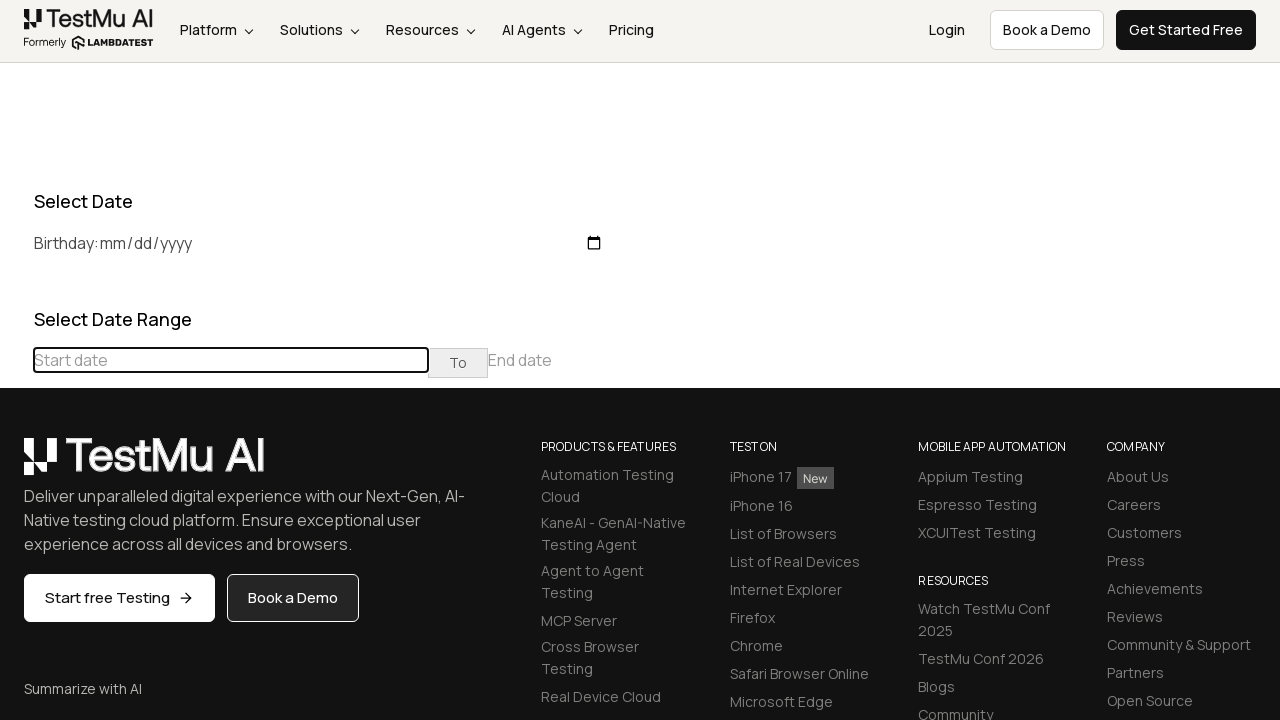

Clicked previous button to navigate backwards at (16, 465) on div[class='datepicker-days'] th[class='prev']
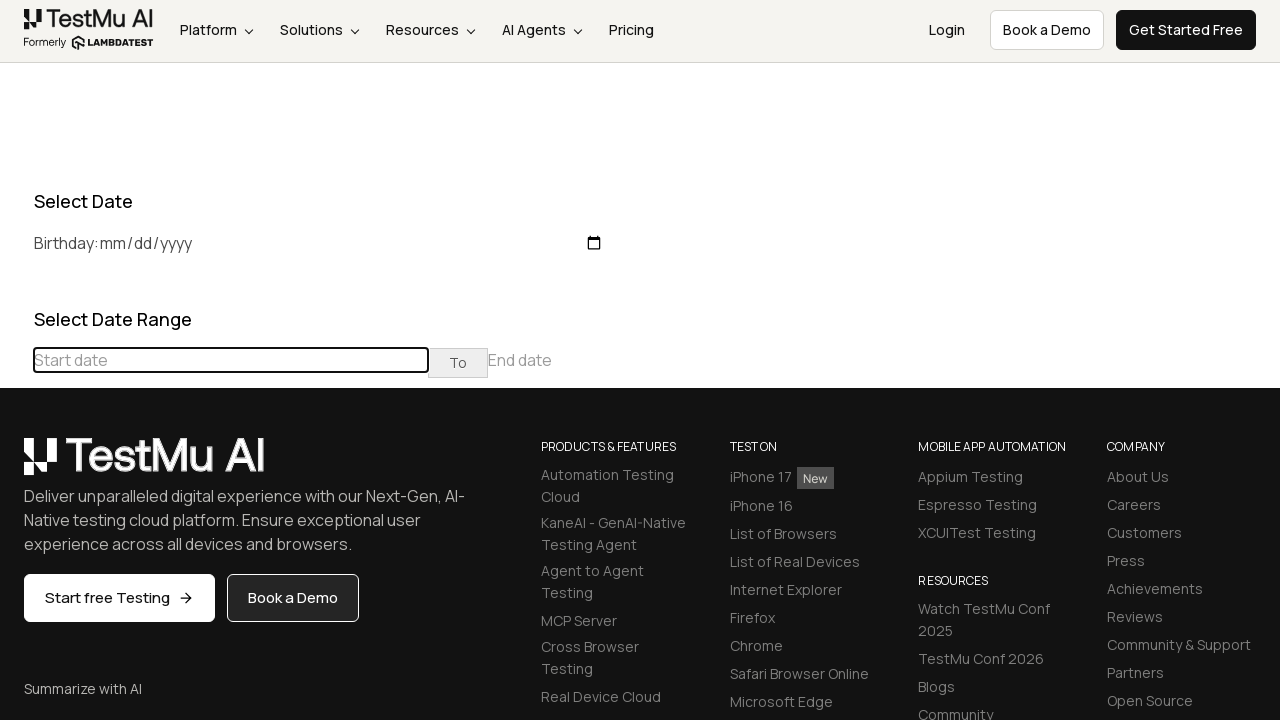

Current calendar view: February 2024
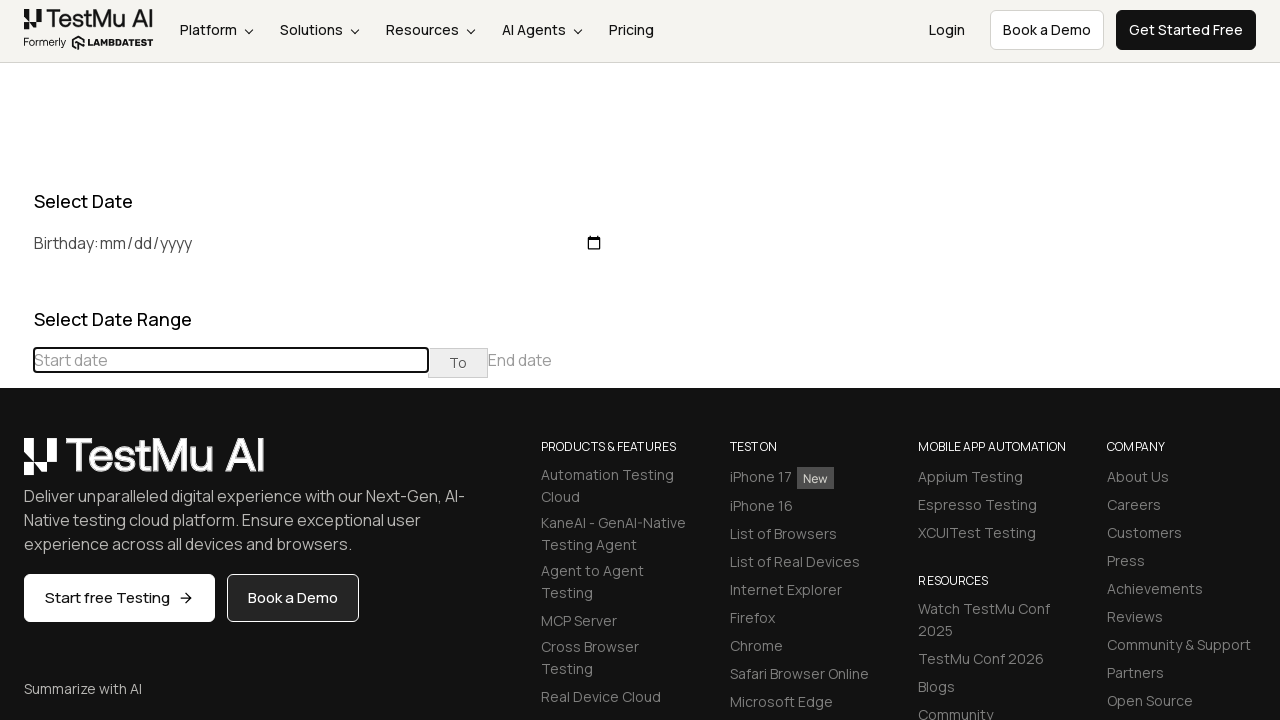

Clicked previous button to navigate backwards at (16, 465) on div[class='datepicker-days'] th[class='prev']
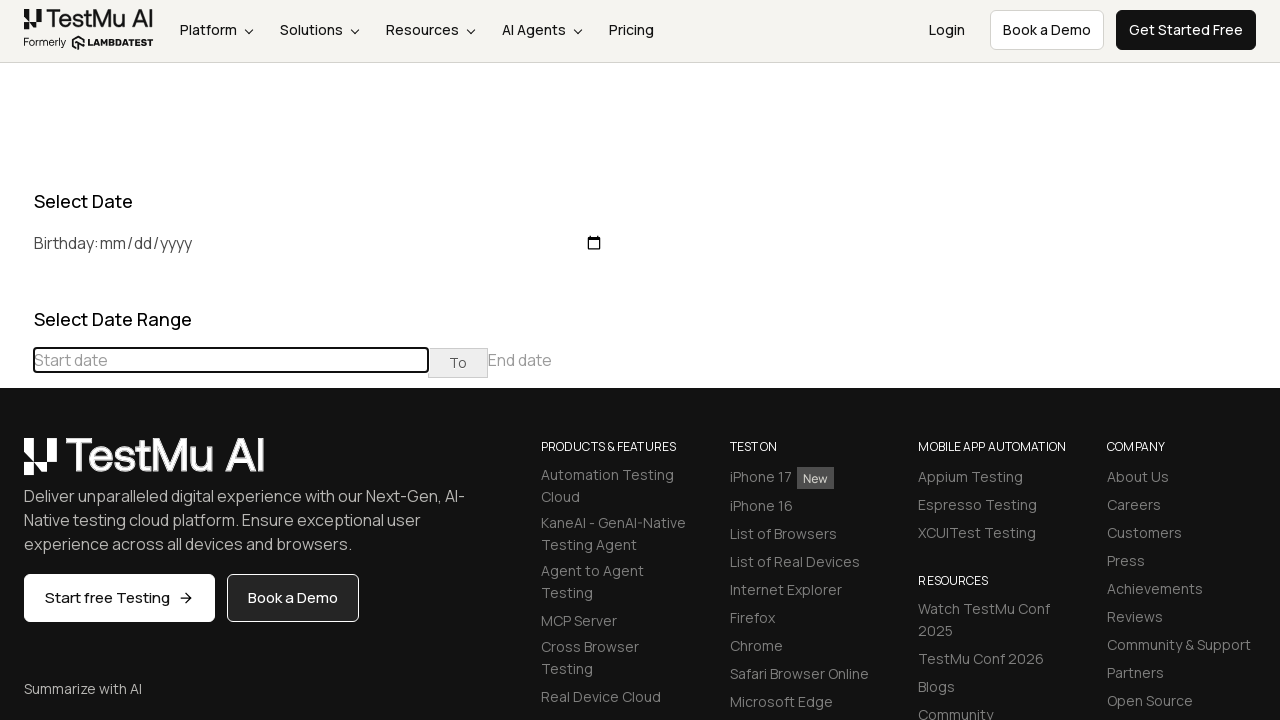

Current calendar view: January 2024
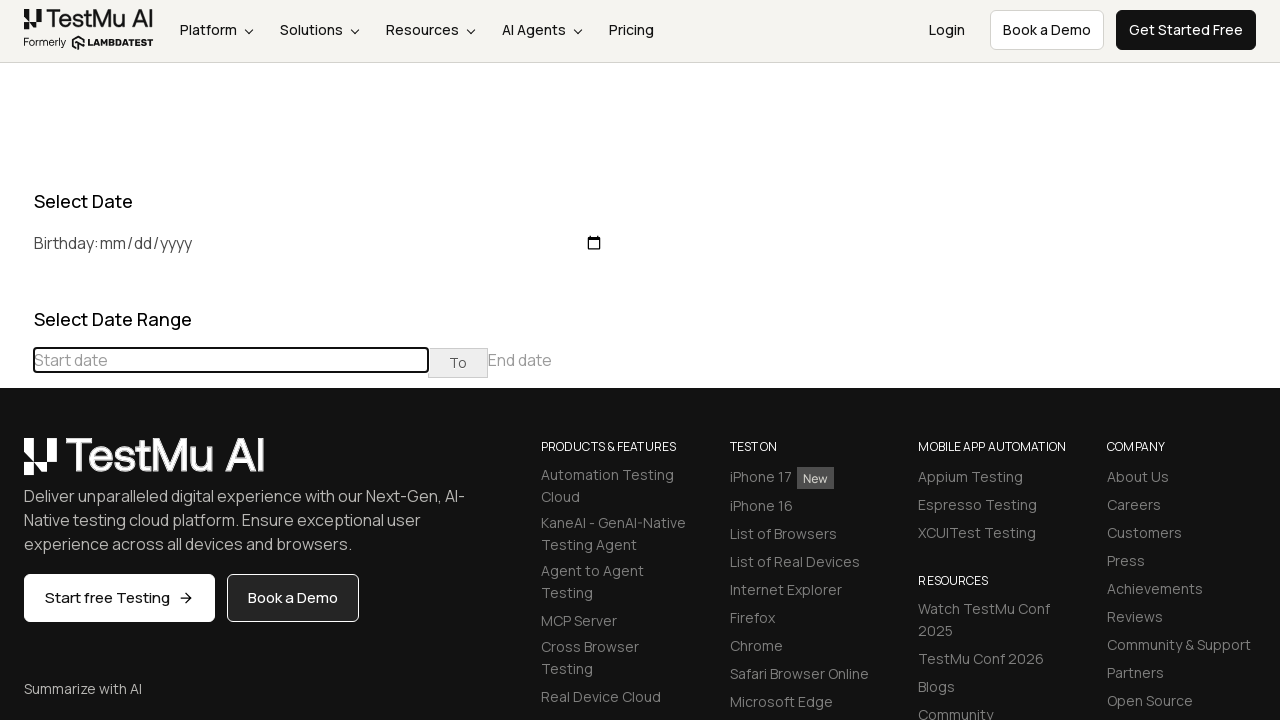

Clicked previous button to navigate backwards at (16, 465) on div[class='datepicker-days'] th[class='prev']
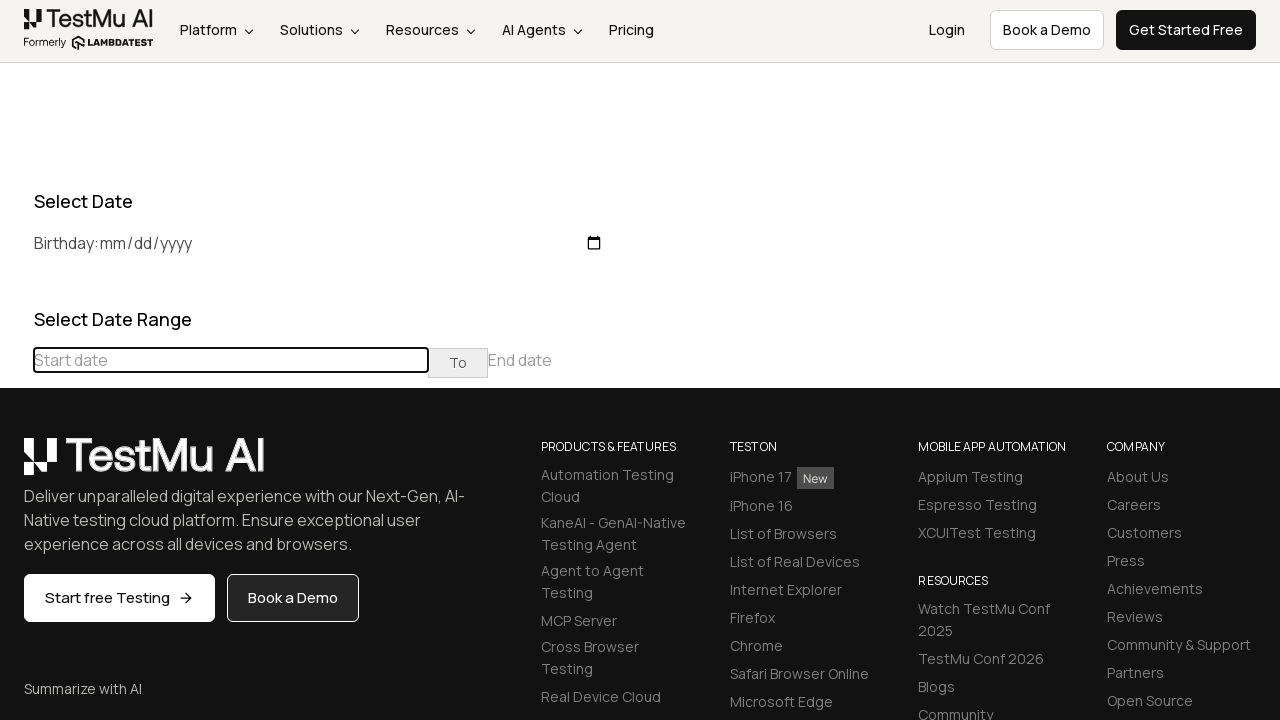

Current calendar view: December 2023
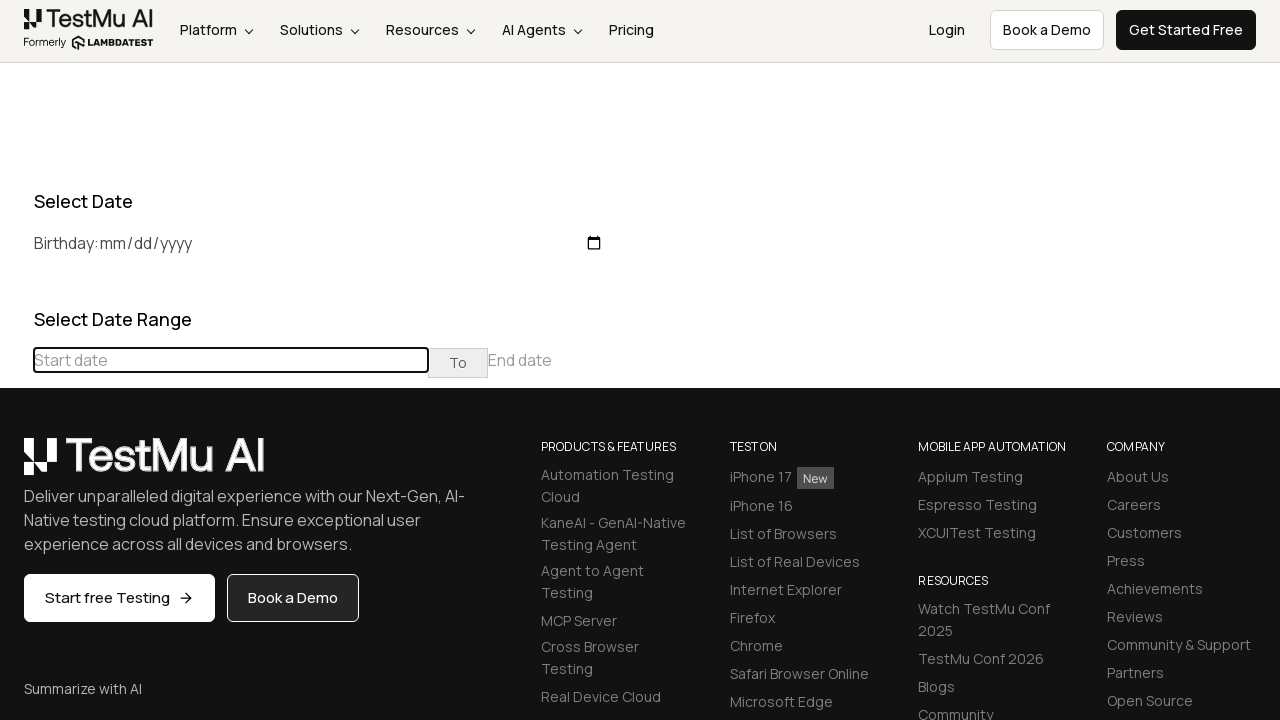

Clicked previous button to navigate backwards at (16, 465) on div[class='datepicker-days'] th[class='prev']
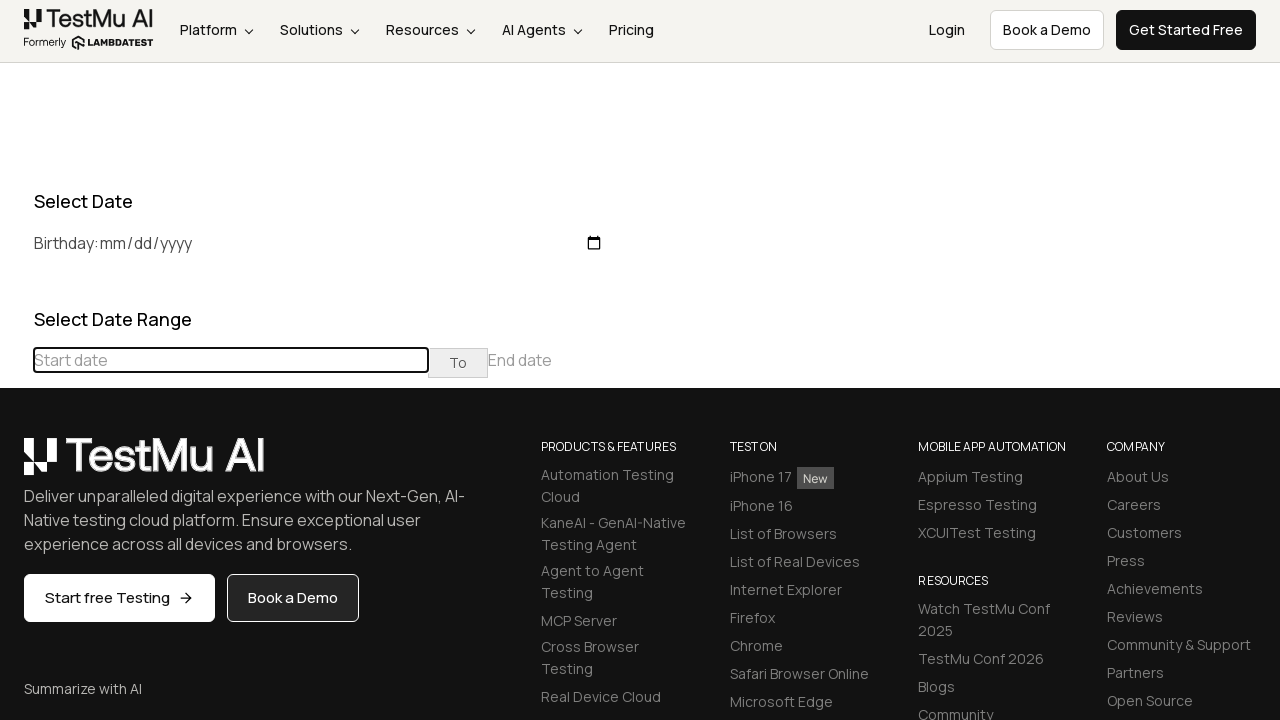

Current calendar view: November 2023
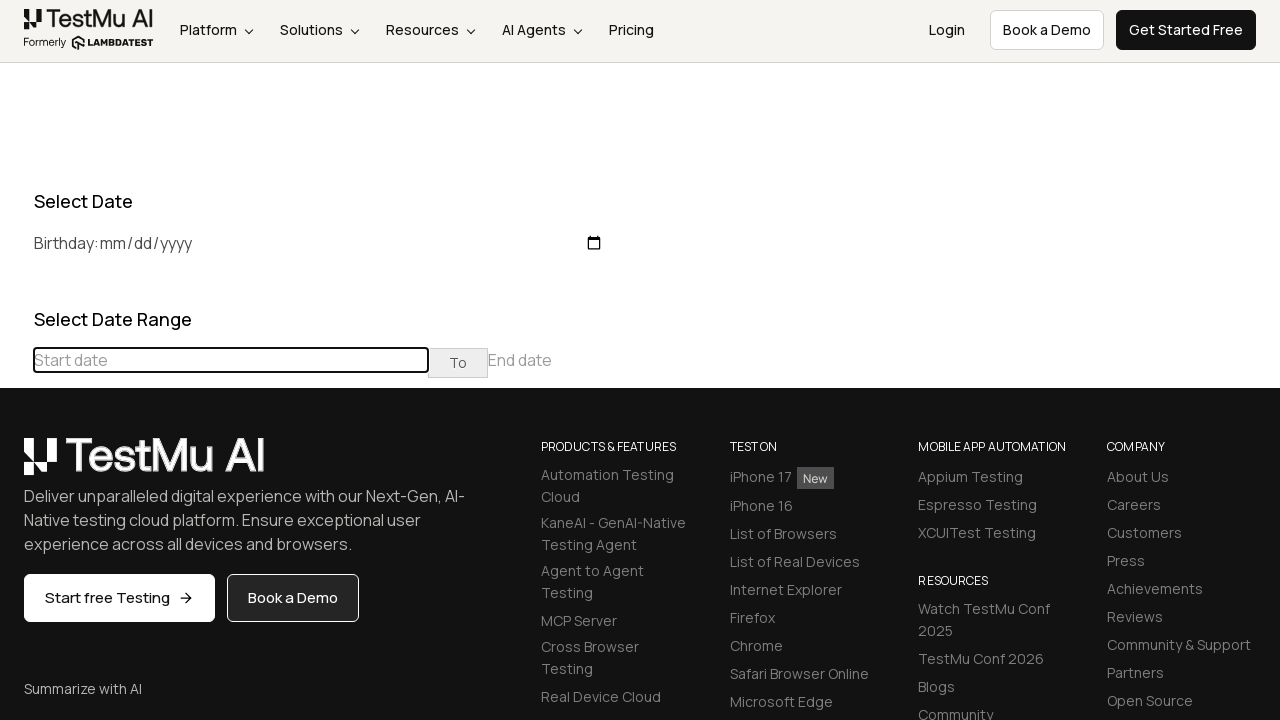

Clicked previous button to navigate backwards at (16, 465) on div[class='datepicker-days'] th[class='prev']
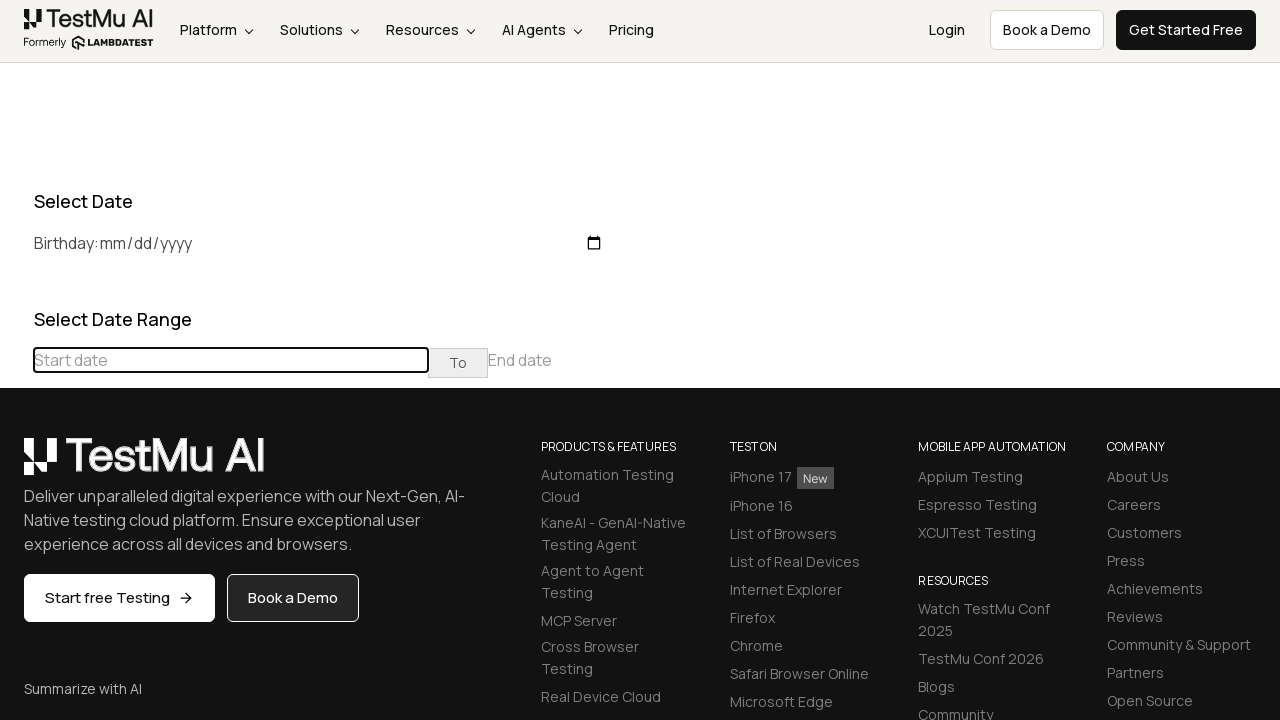

Current calendar view: October 2023
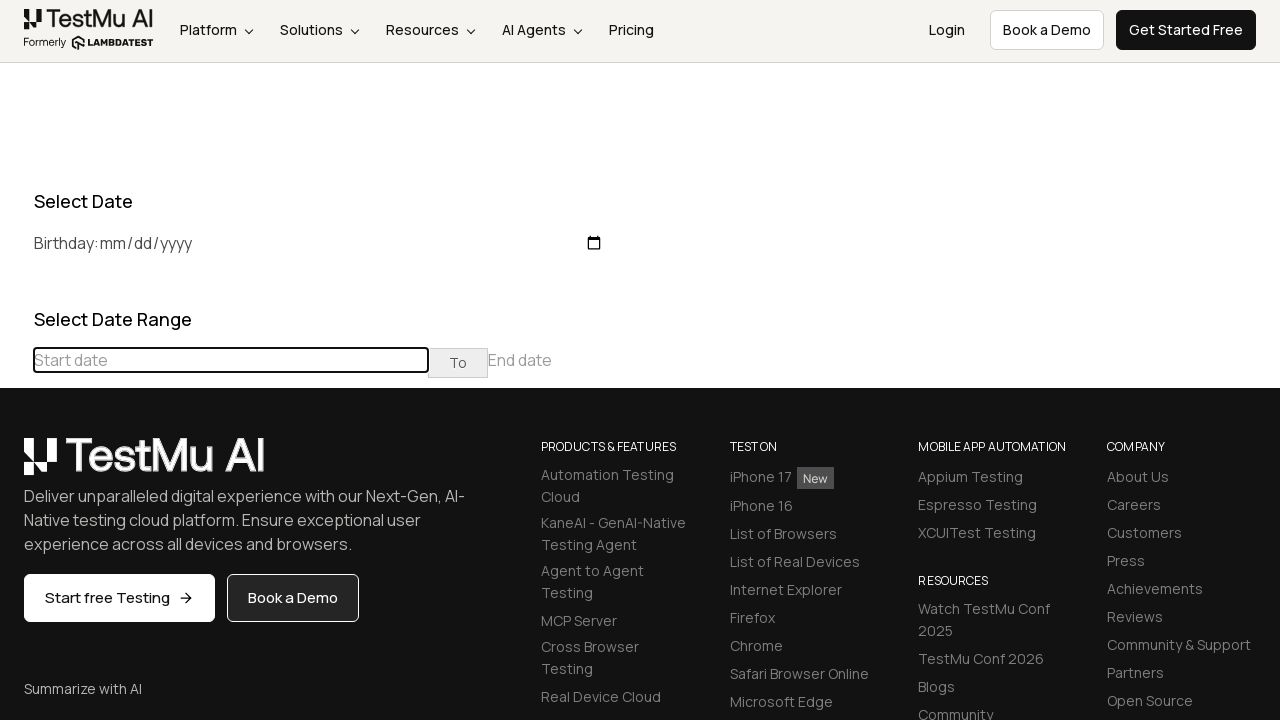

Clicked previous button to navigate backwards at (16, 465) on div[class='datepicker-days'] th[class='prev']
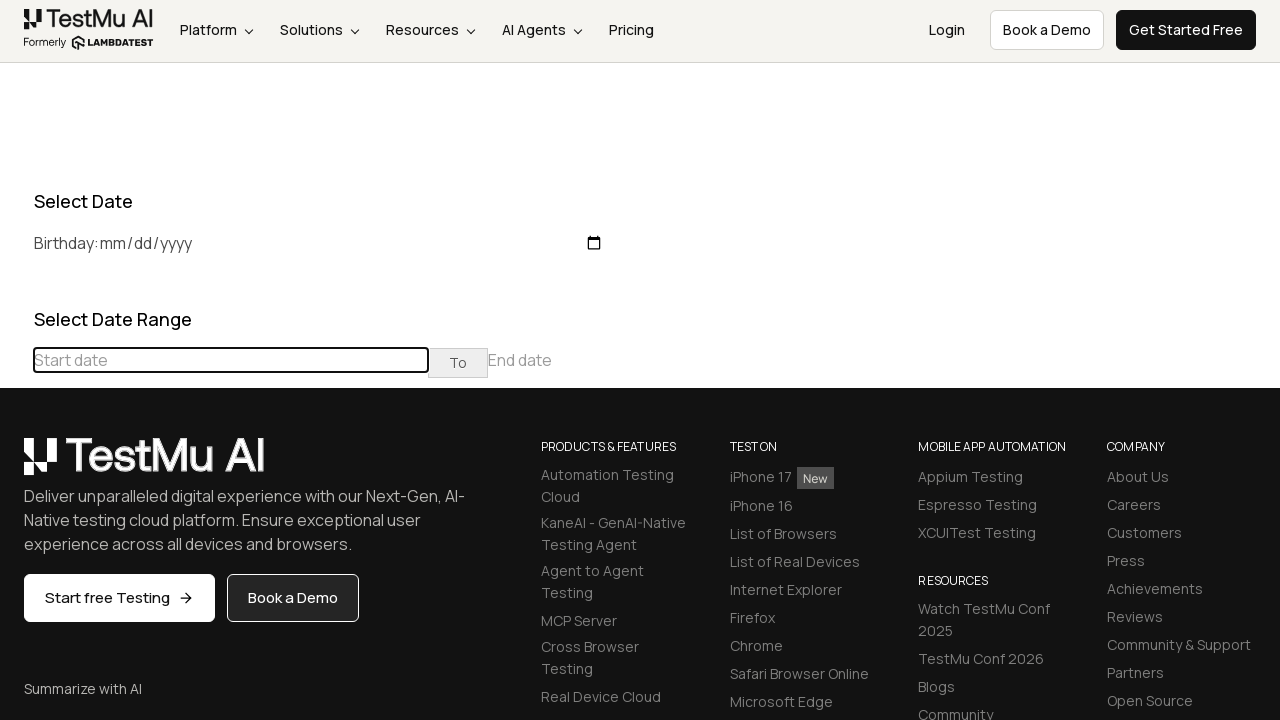

Current calendar view: September 2023
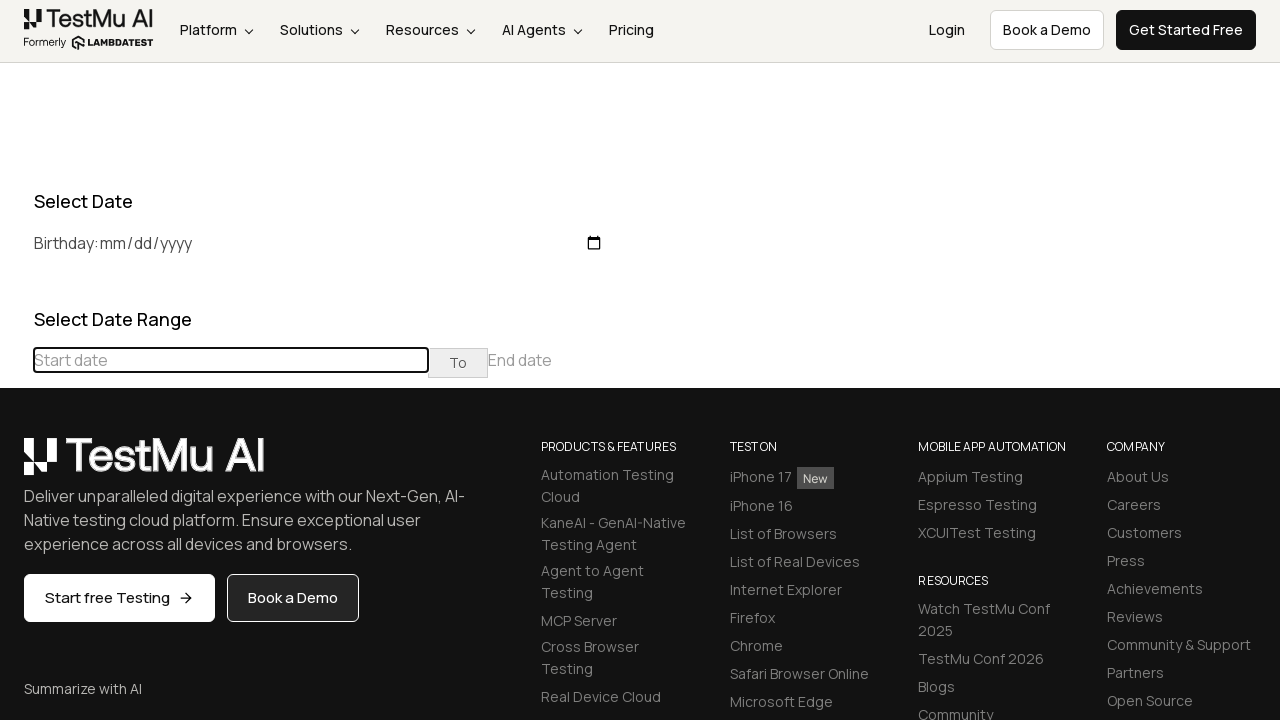

Clicked previous button to navigate backwards at (16, 465) on div[class='datepicker-days'] th[class='prev']
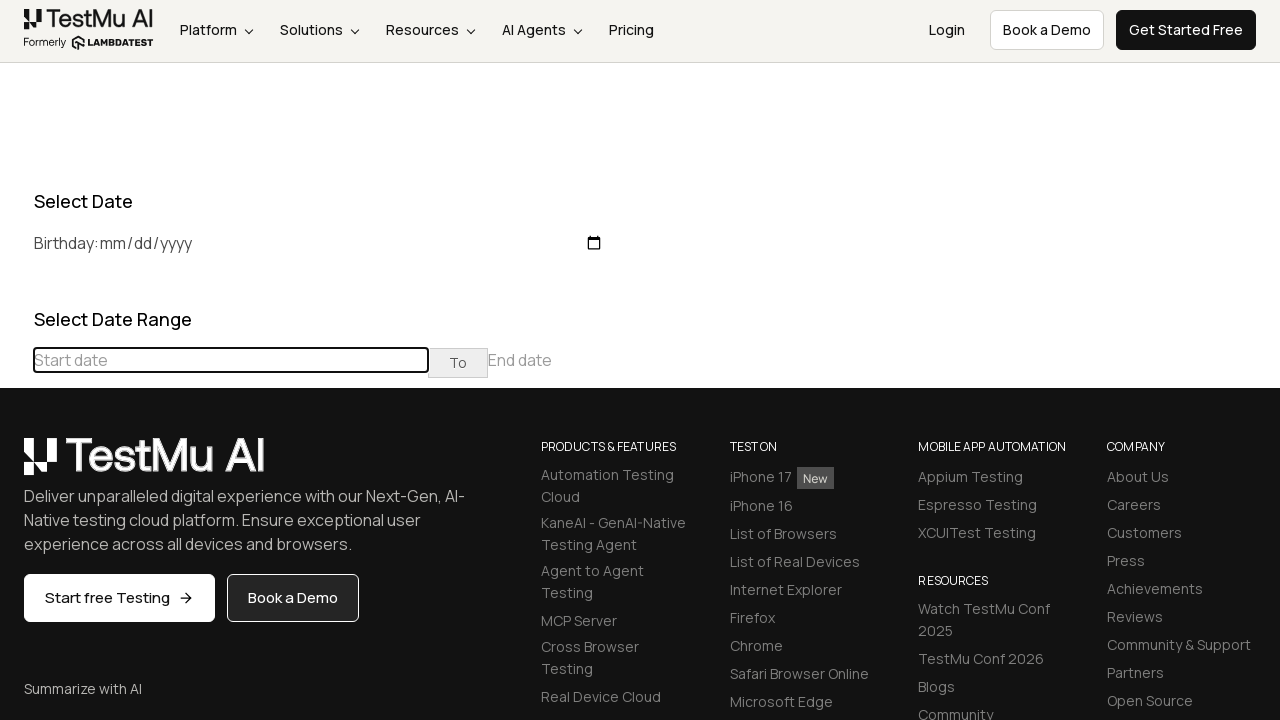

Current calendar view: August 2023
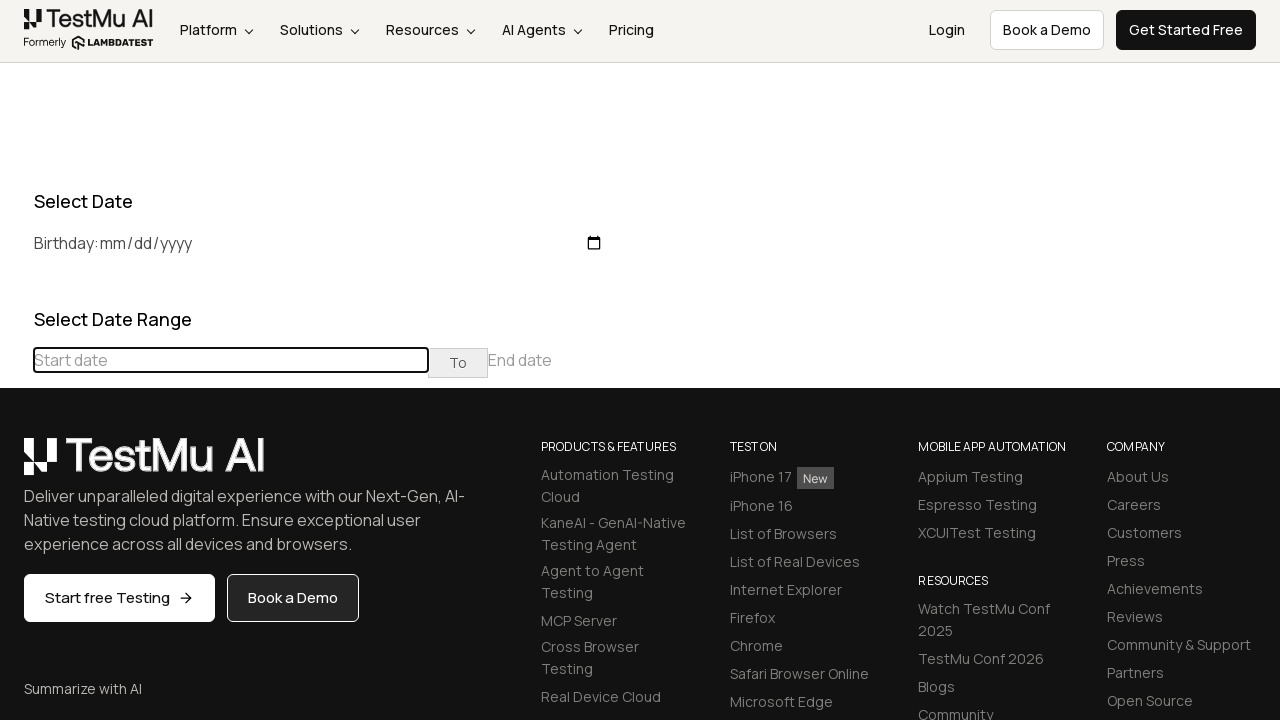

Clicked previous button to navigate backwards at (16, 465) on div[class='datepicker-days'] th[class='prev']
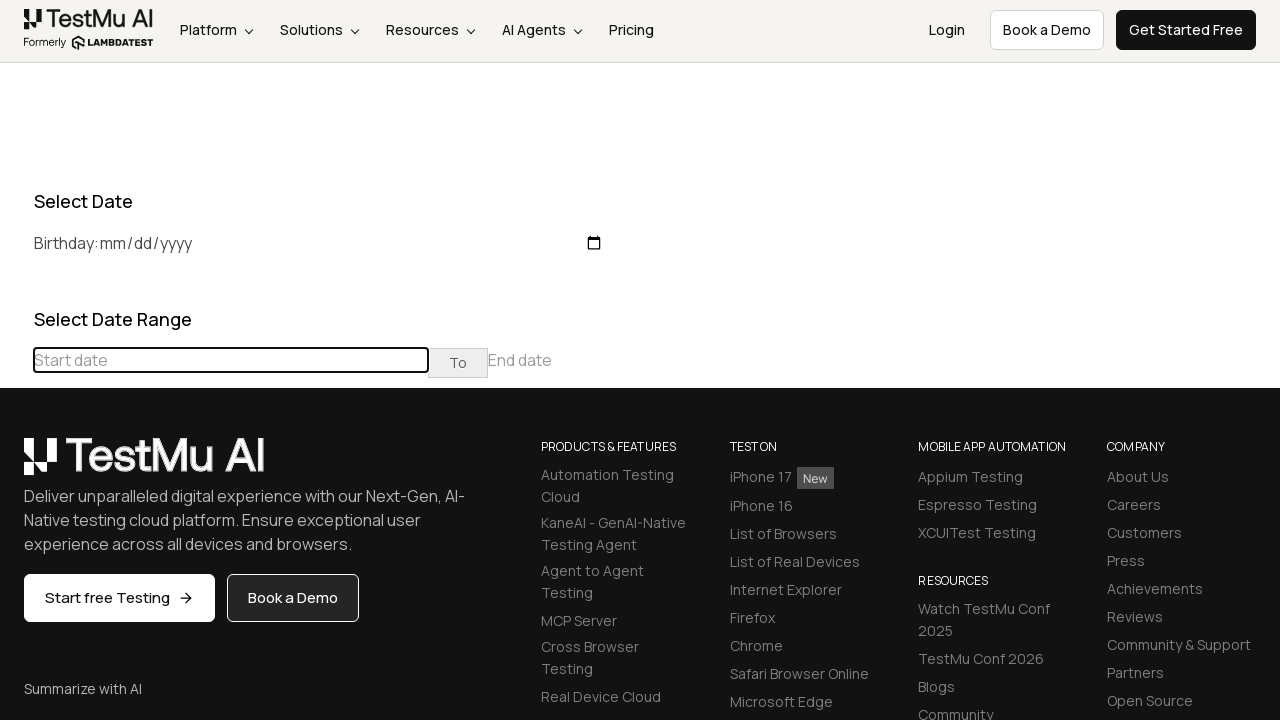

Current calendar view: July 2023
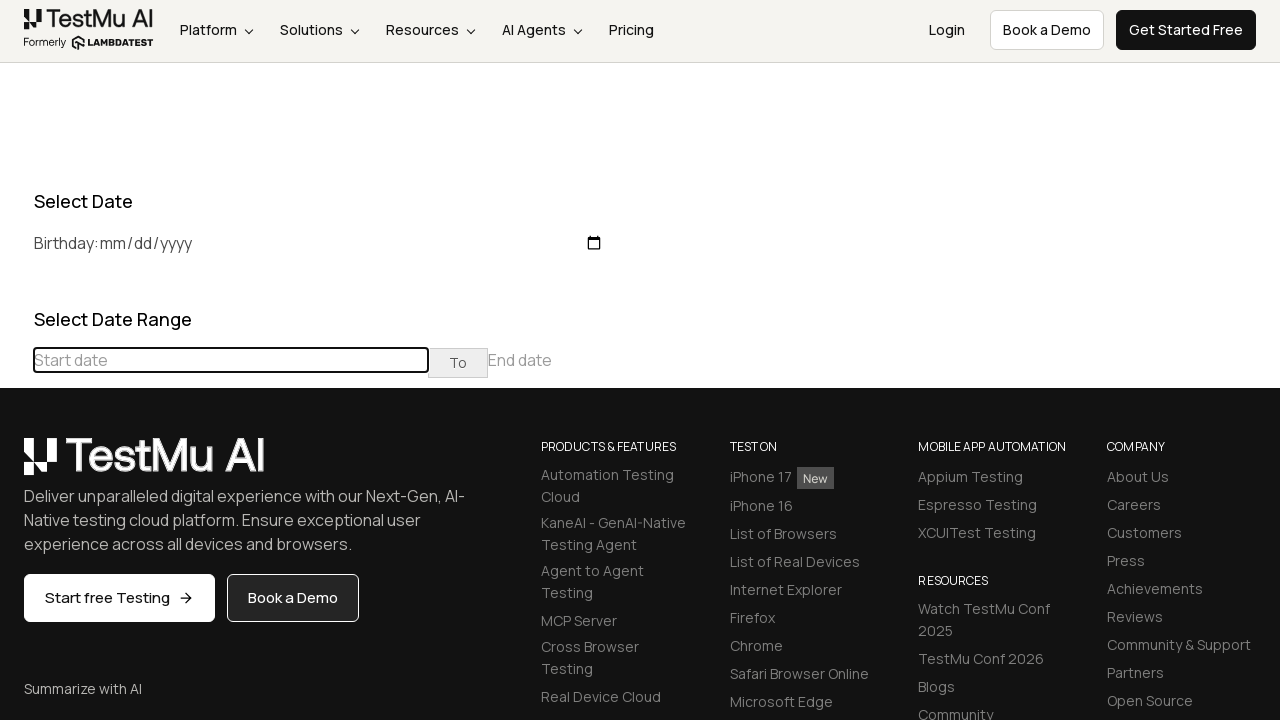

Clicked previous button to navigate backwards at (16, 465) on div[class='datepicker-days'] th[class='prev']
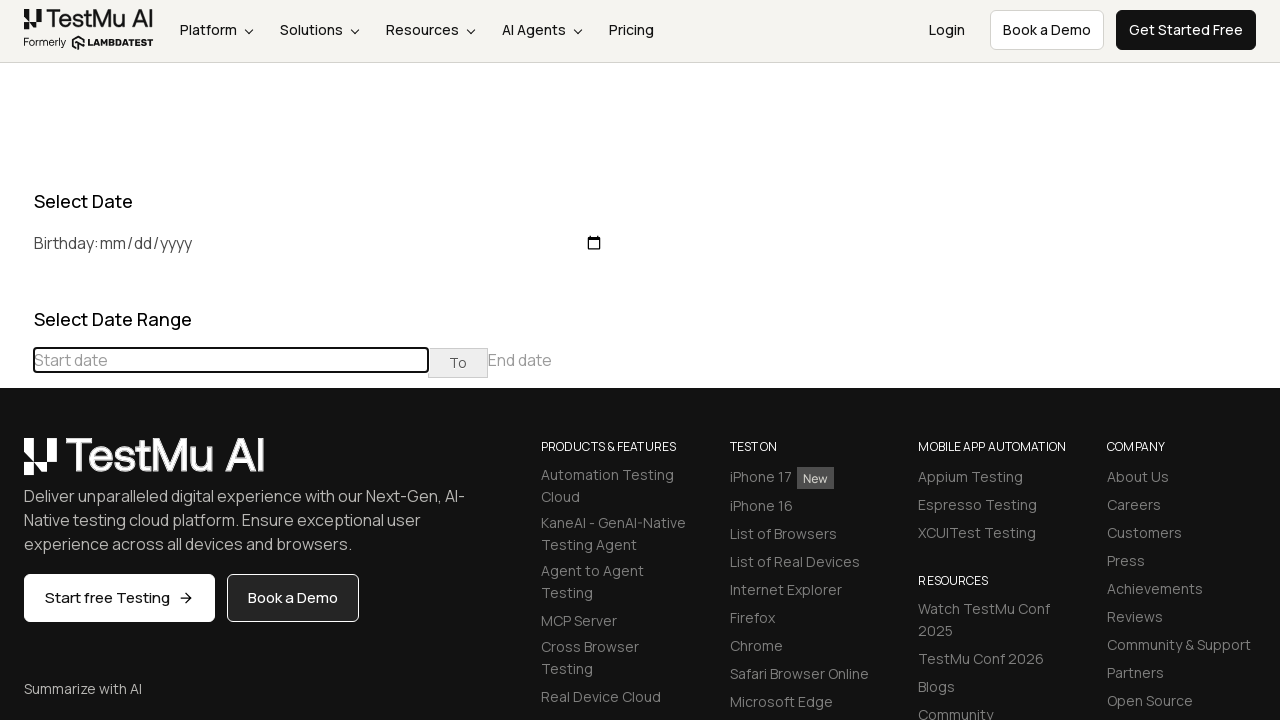

Current calendar view: June 2023
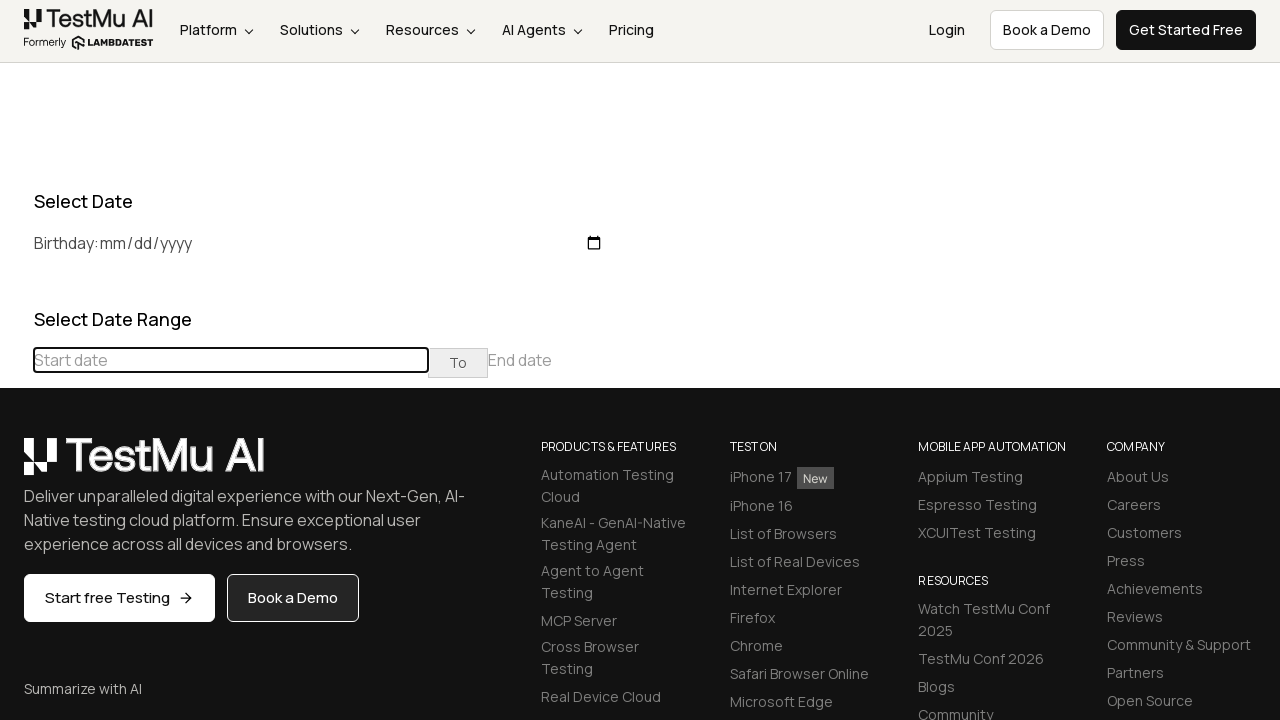

Clicked previous button to navigate backwards at (16, 465) on div[class='datepicker-days'] th[class='prev']
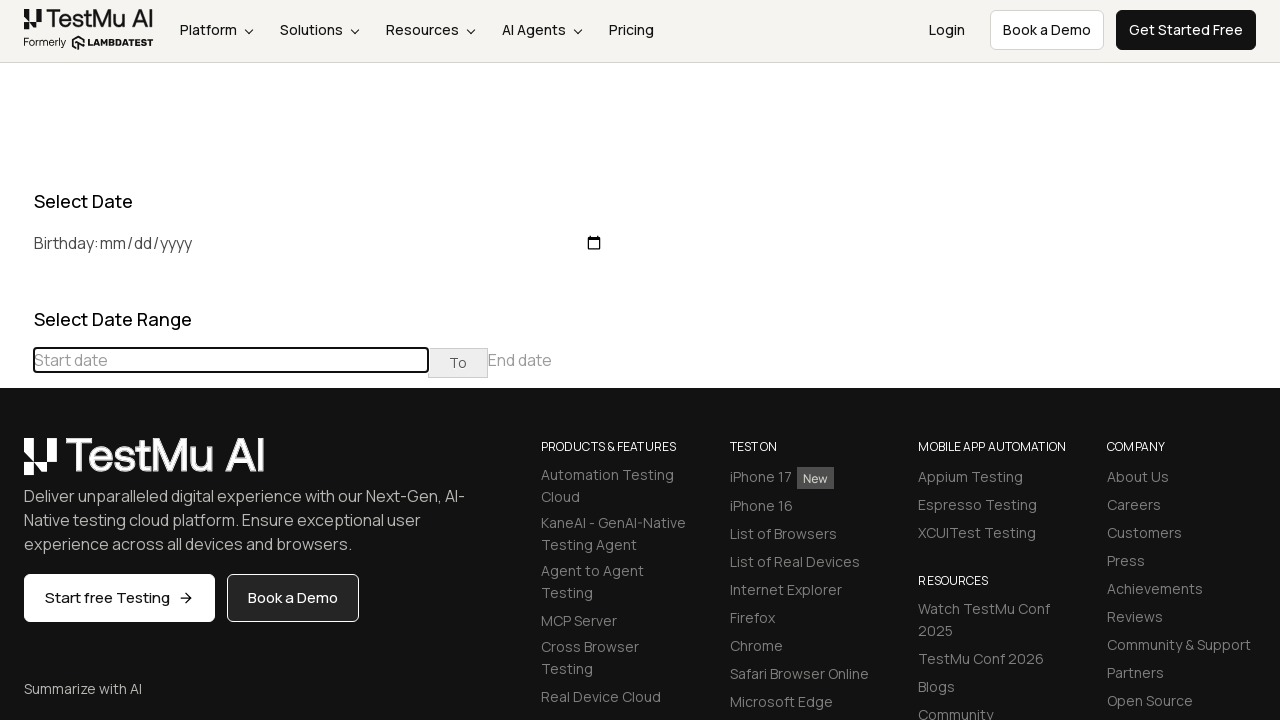

Selected date 26 in the calendar at (185, 635) on //td[@class='day'][text()='26']
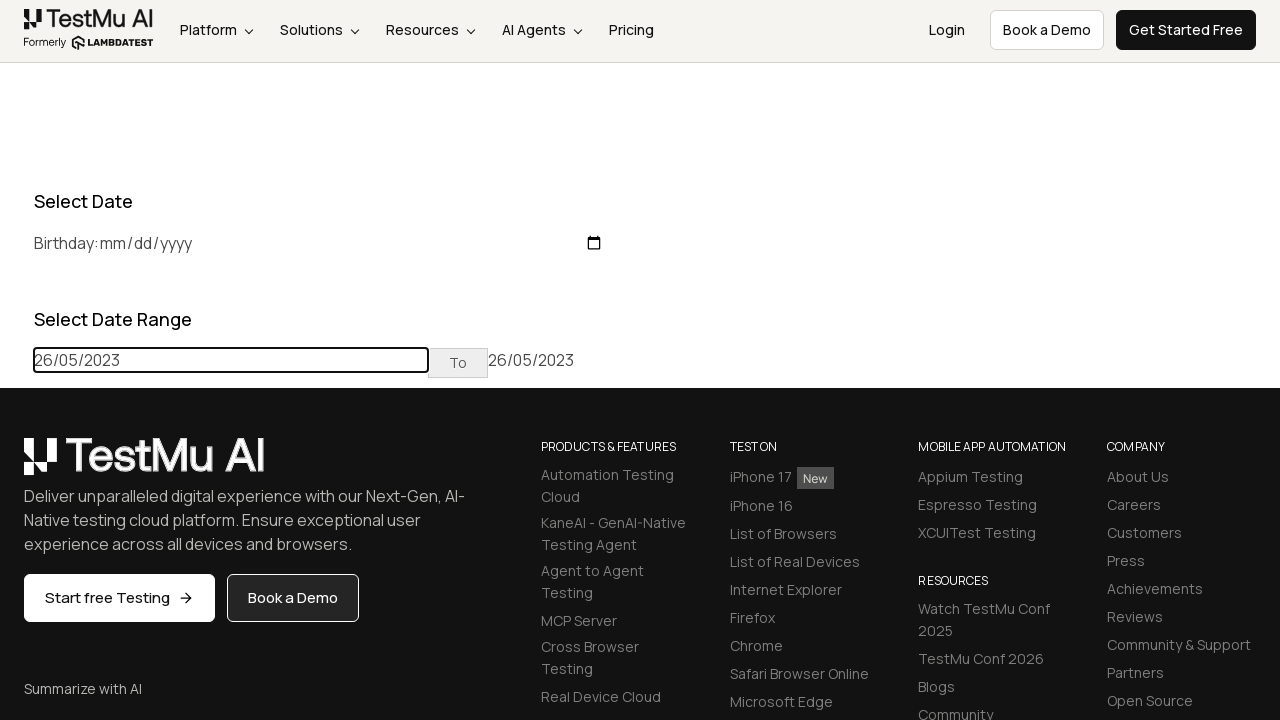

Selected third date: May 26, 2023
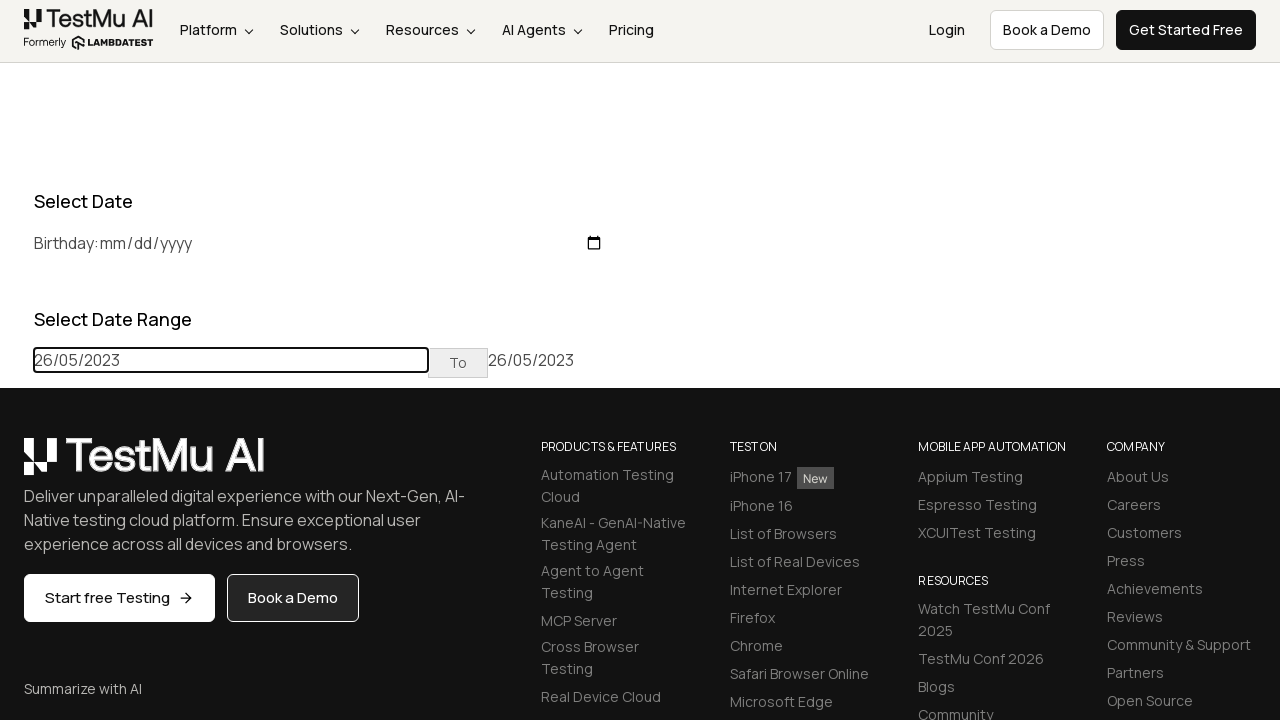

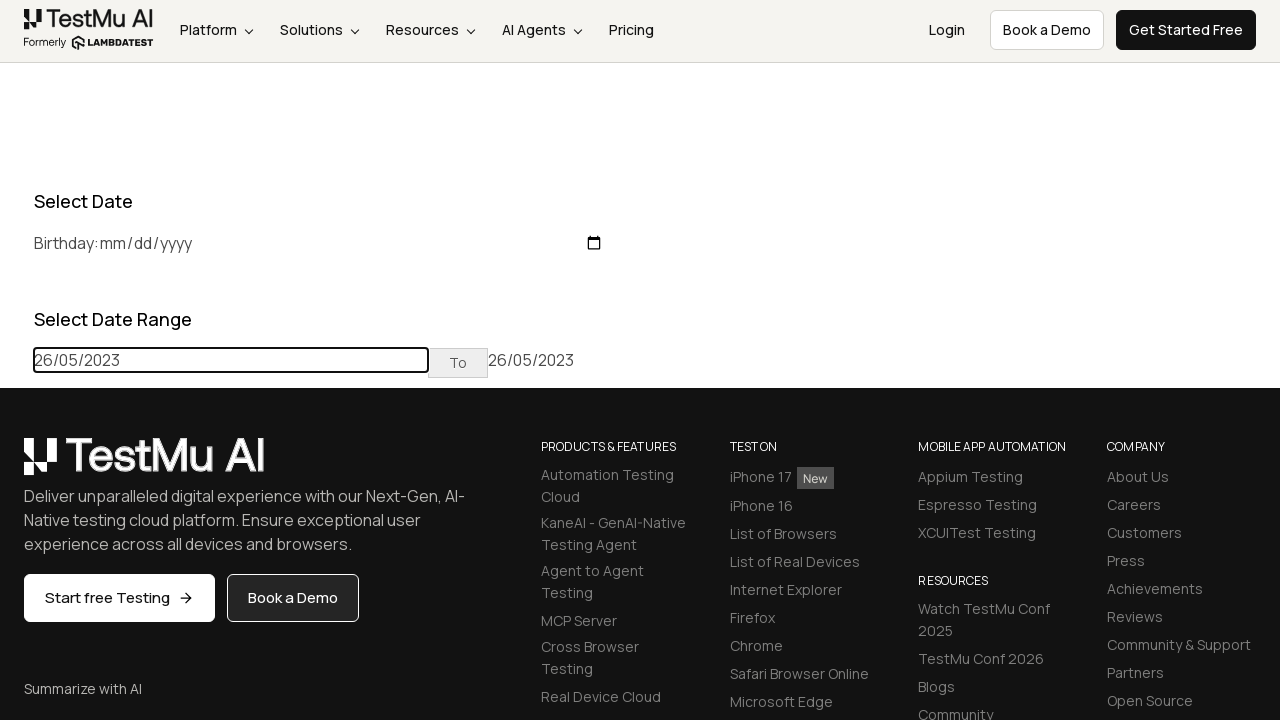